Tests filling a large form by entering text into all input fields and clicking the submit button to verify form submission functionality.

Starting URL: http://suninjuly.github.io/huge_form.html

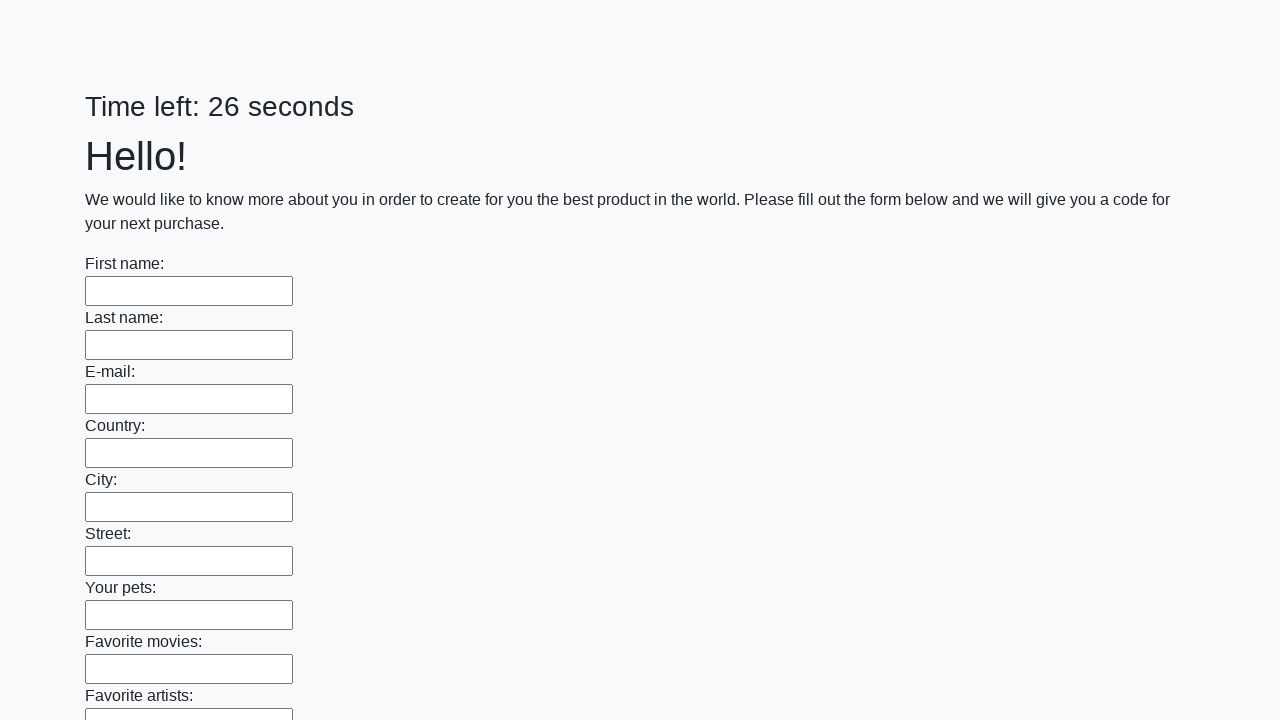

Located all input fields on the huge form page
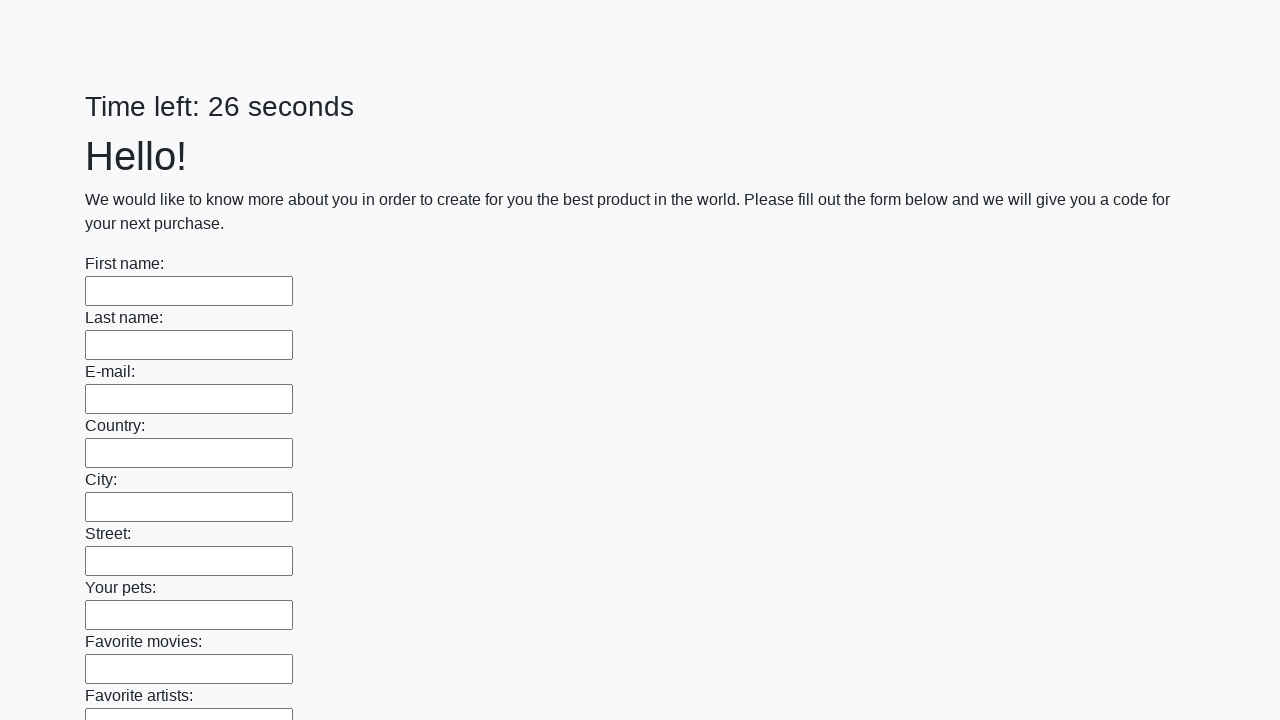

Filled an input field with 'TestValue123' on input >> nth=0
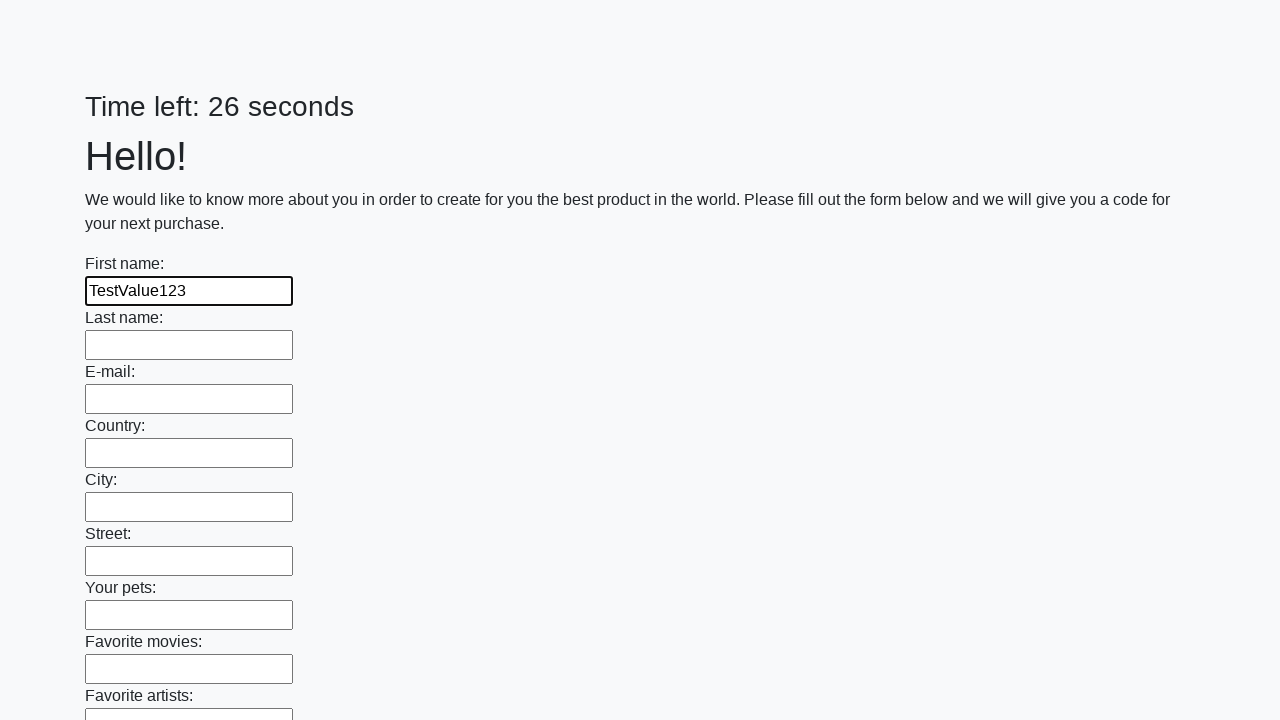

Filled an input field with 'TestValue123' on input >> nth=1
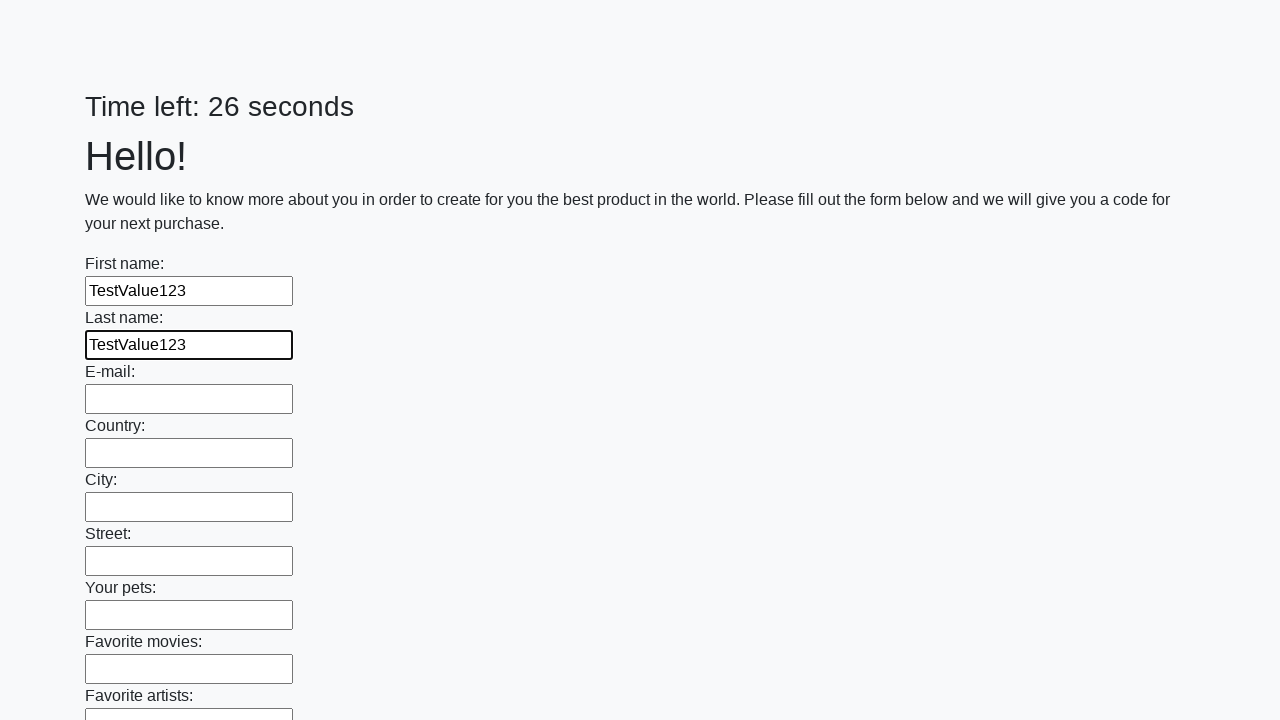

Filled an input field with 'TestValue123' on input >> nth=2
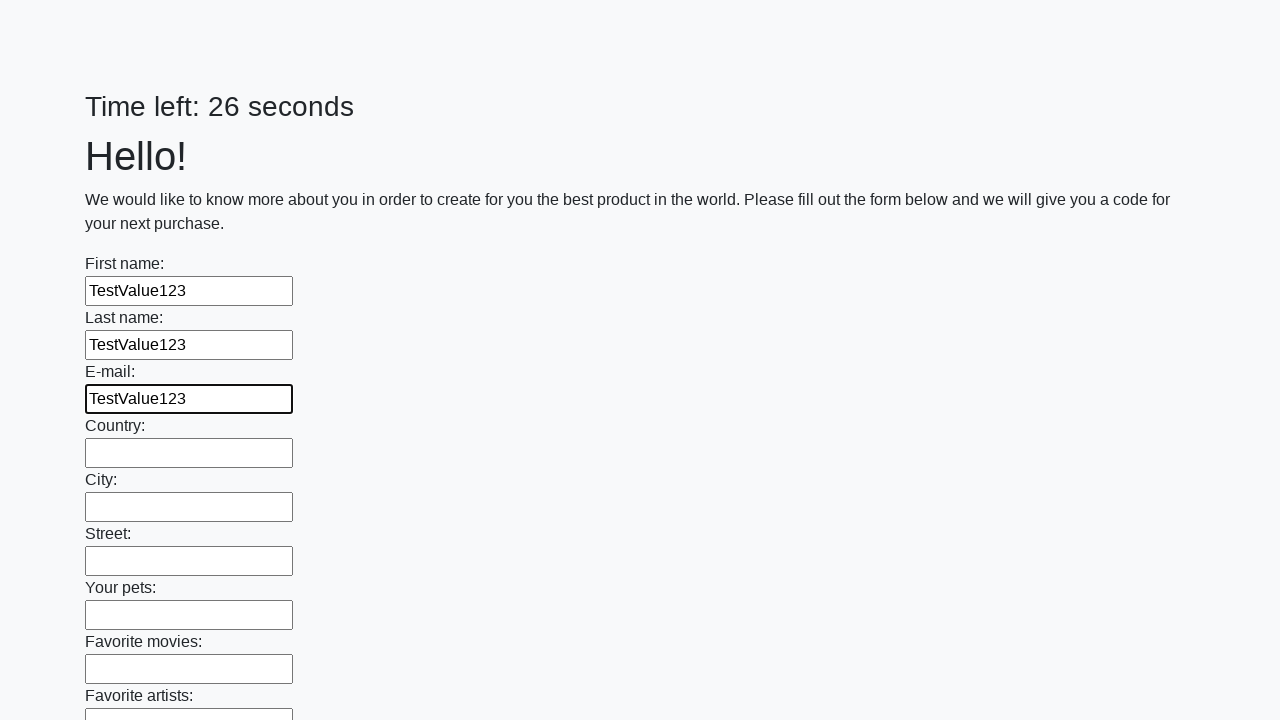

Filled an input field with 'TestValue123' on input >> nth=3
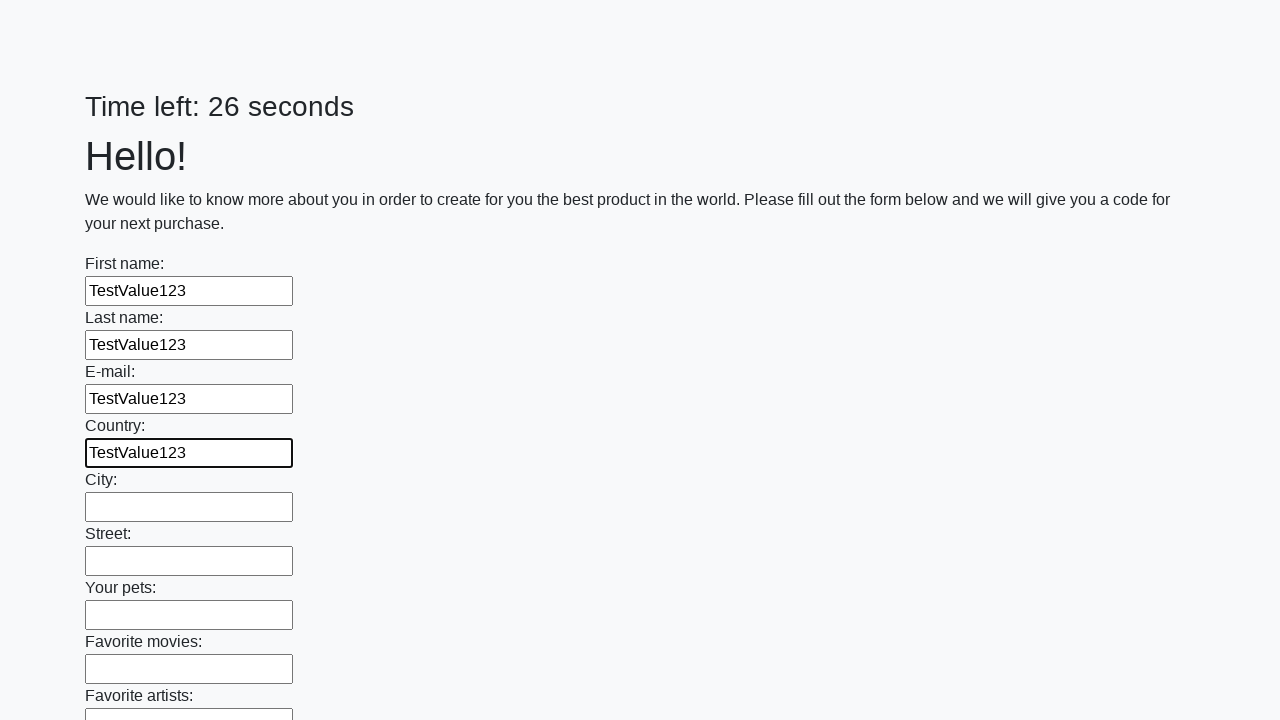

Filled an input field with 'TestValue123' on input >> nth=4
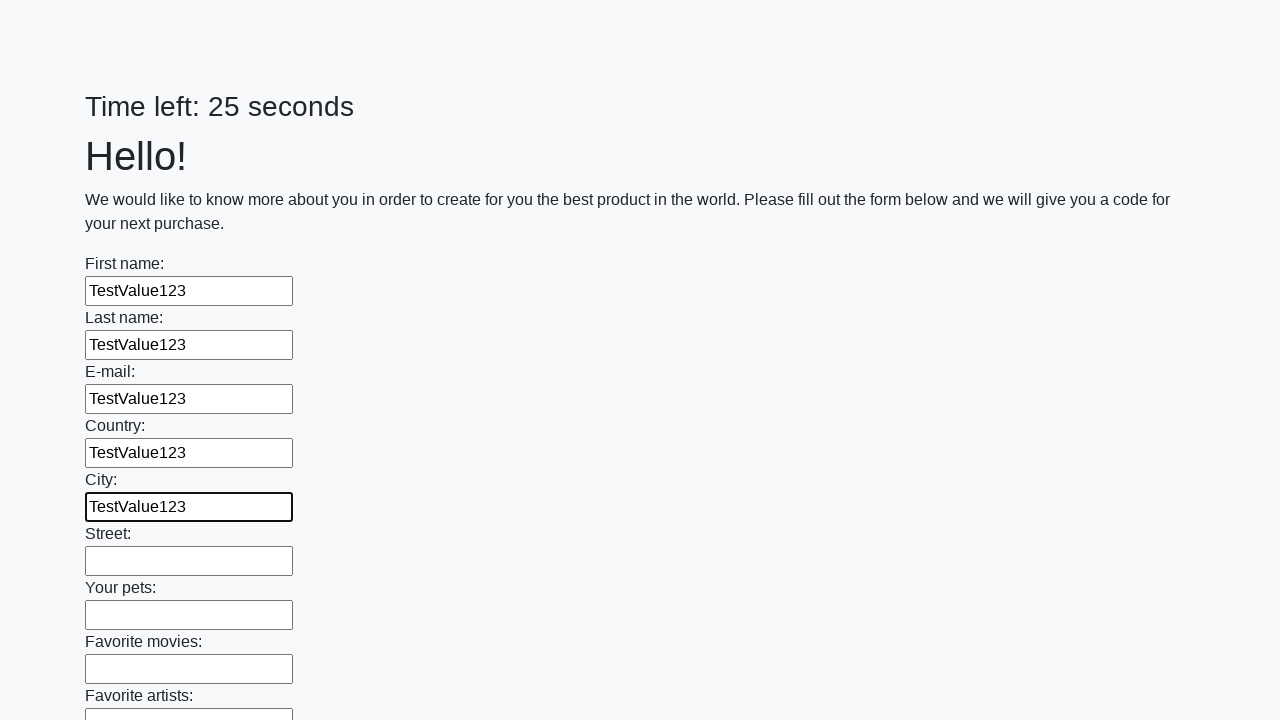

Filled an input field with 'TestValue123' on input >> nth=5
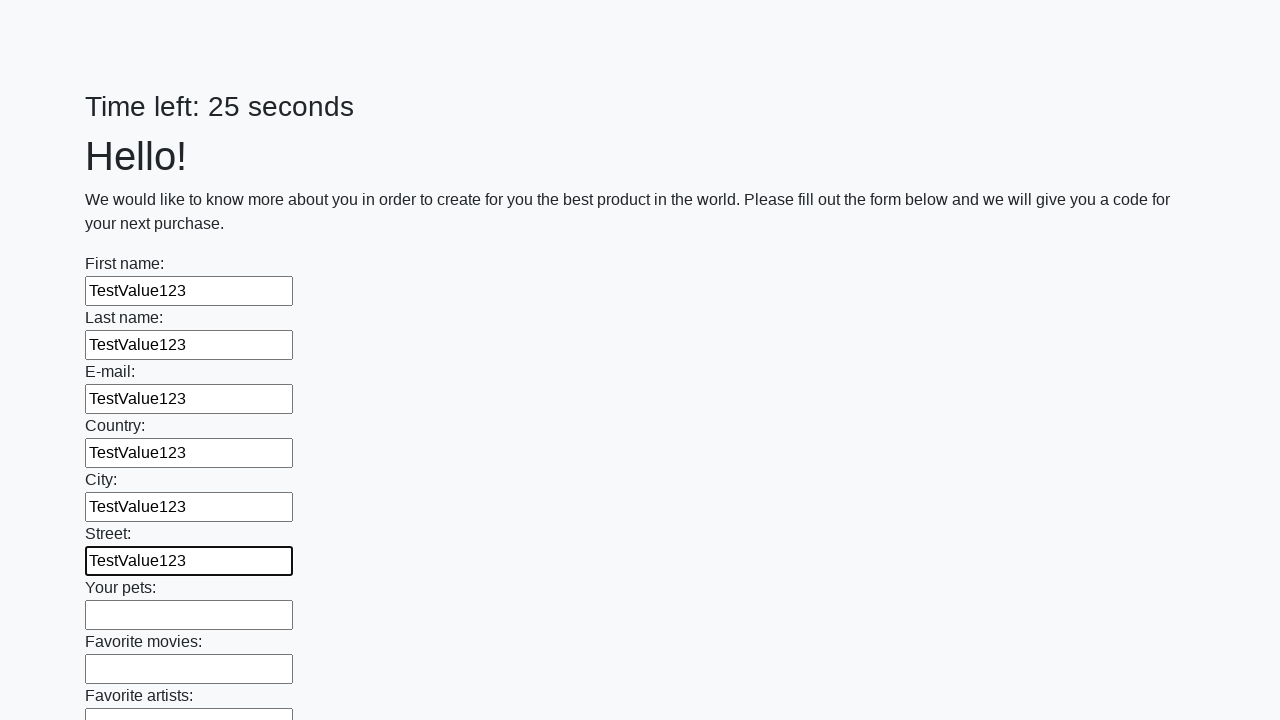

Filled an input field with 'TestValue123' on input >> nth=6
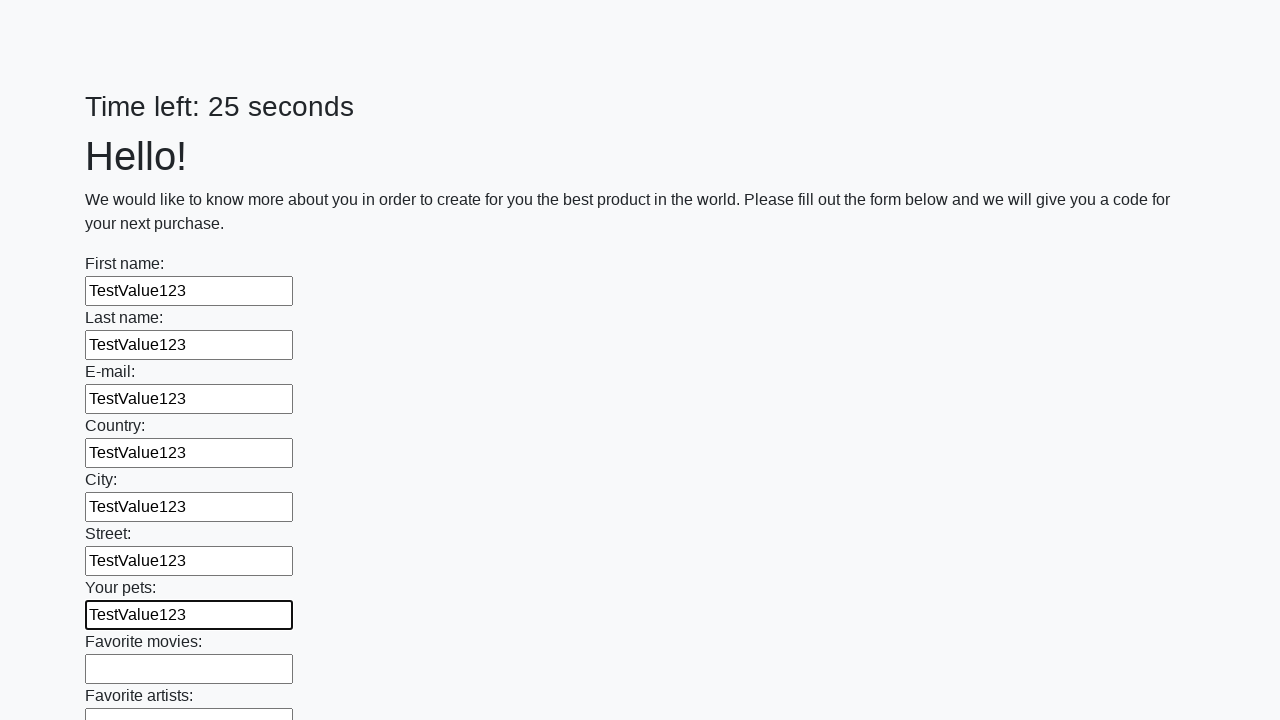

Filled an input field with 'TestValue123' on input >> nth=7
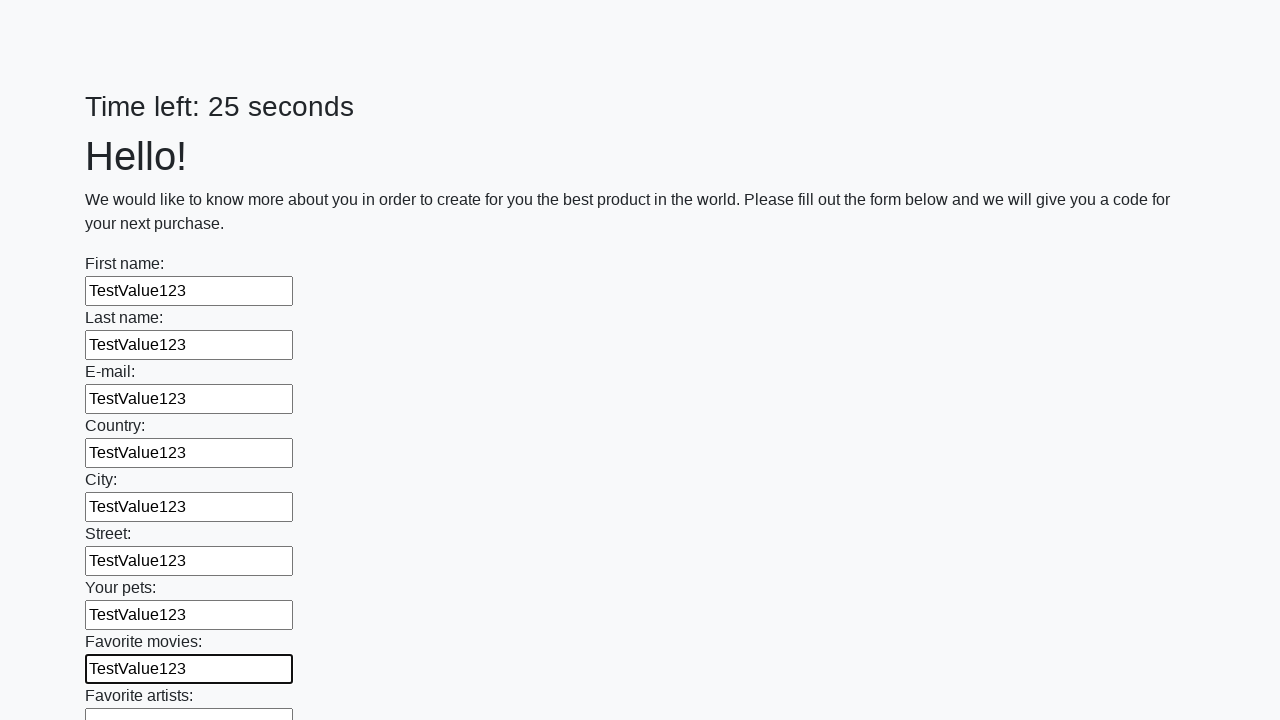

Filled an input field with 'TestValue123' on input >> nth=8
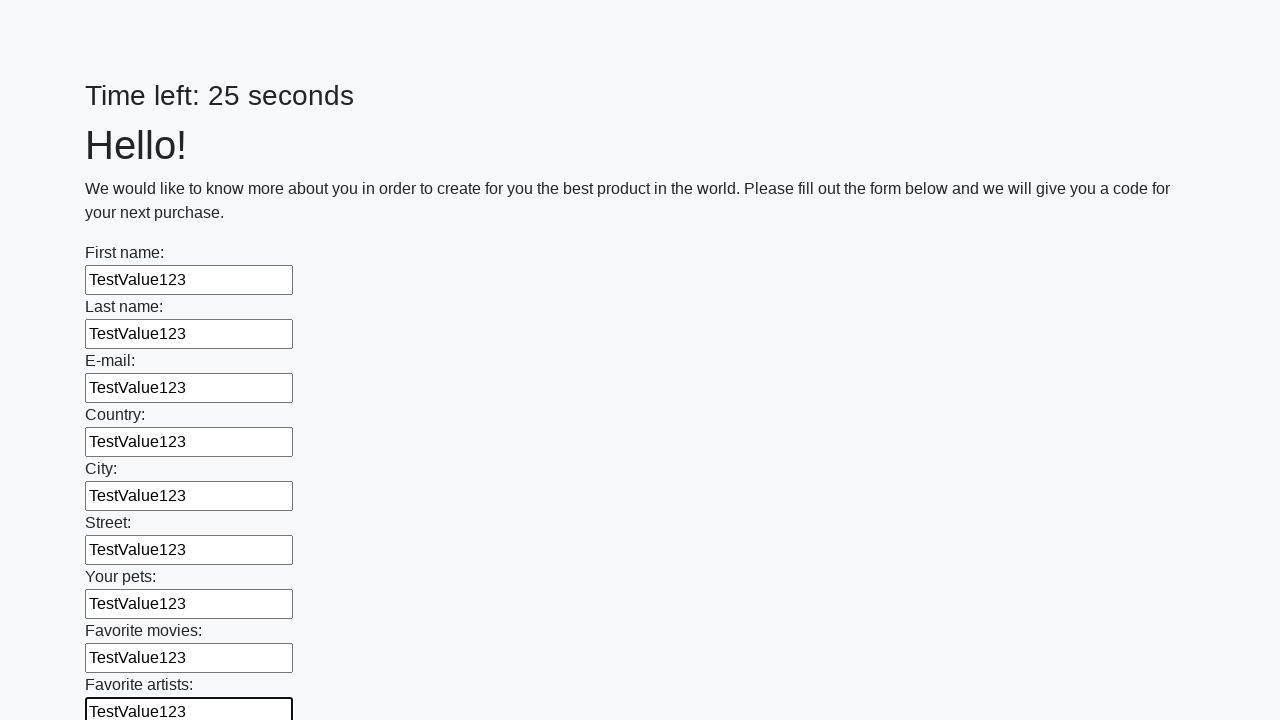

Filled an input field with 'TestValue123' on input >> nth=9
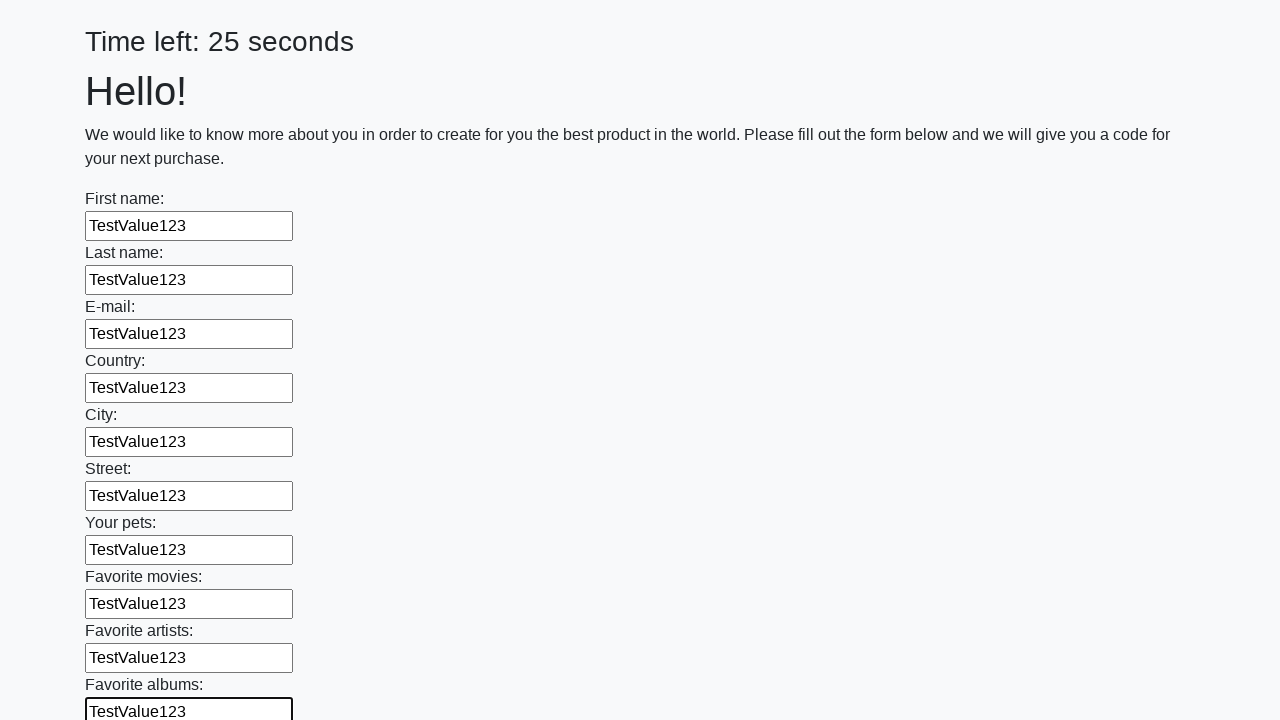

Filled an input field with 'TestValue123' on input >> nth=10
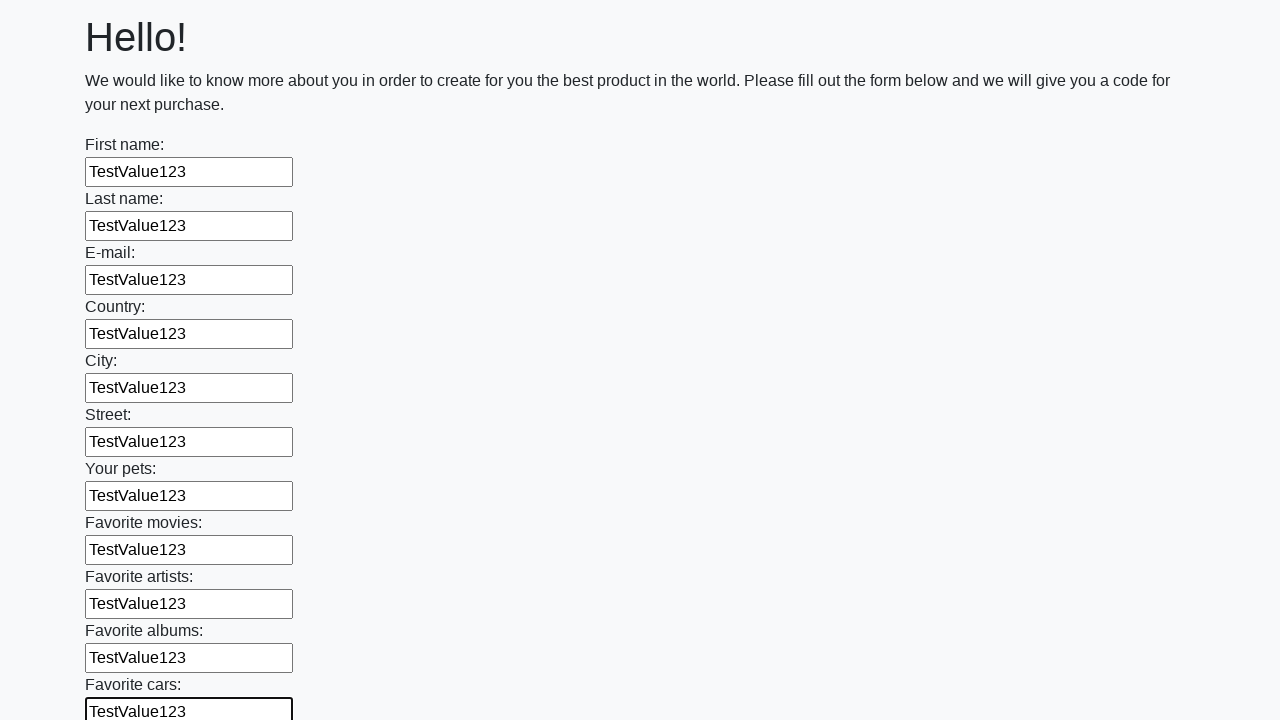

Filled an input field with 'TestValue123' on input >> nth=11
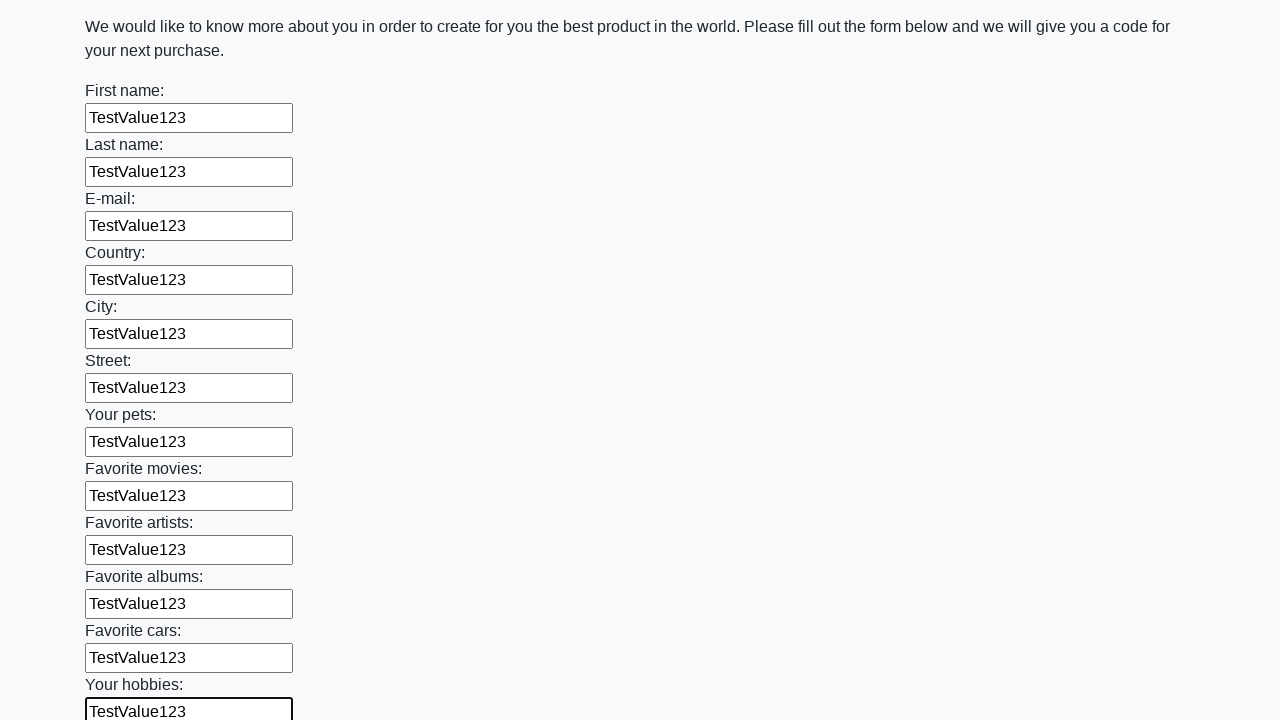

Filled an input field with 'TestValue123' on input >> nth=12
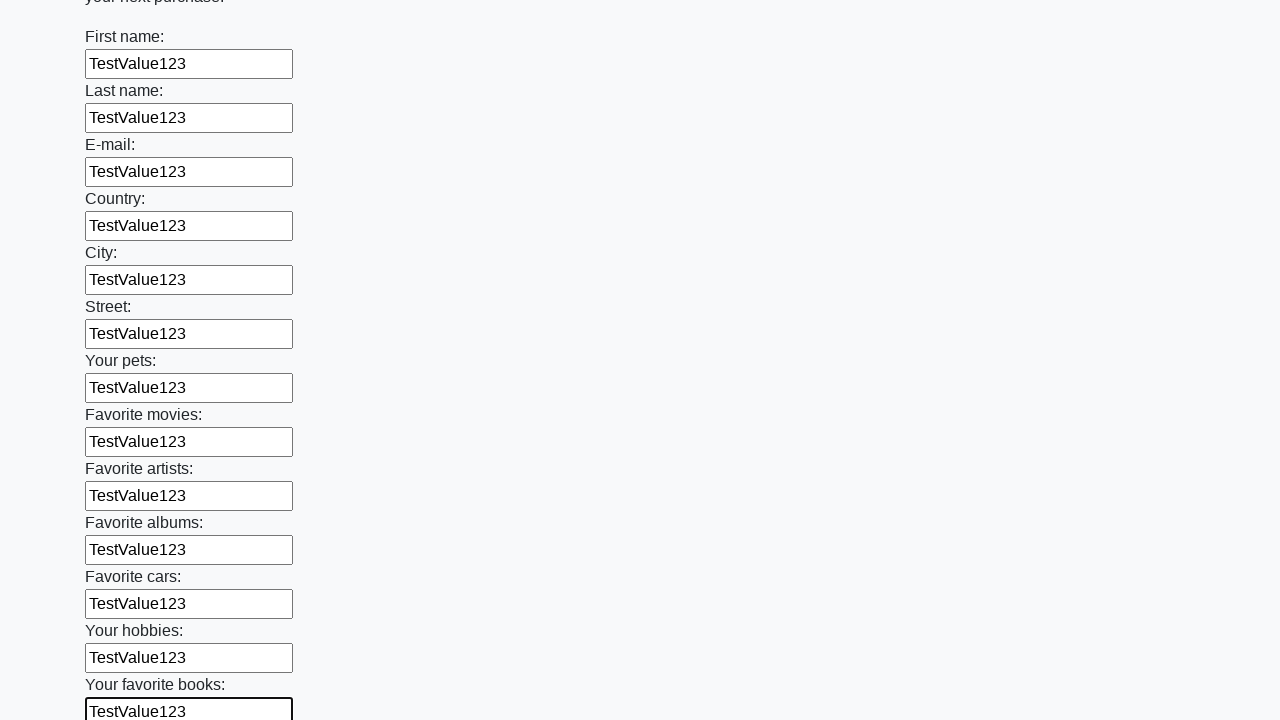

Filled an input field with 'TestValue123' on input >> nth=13
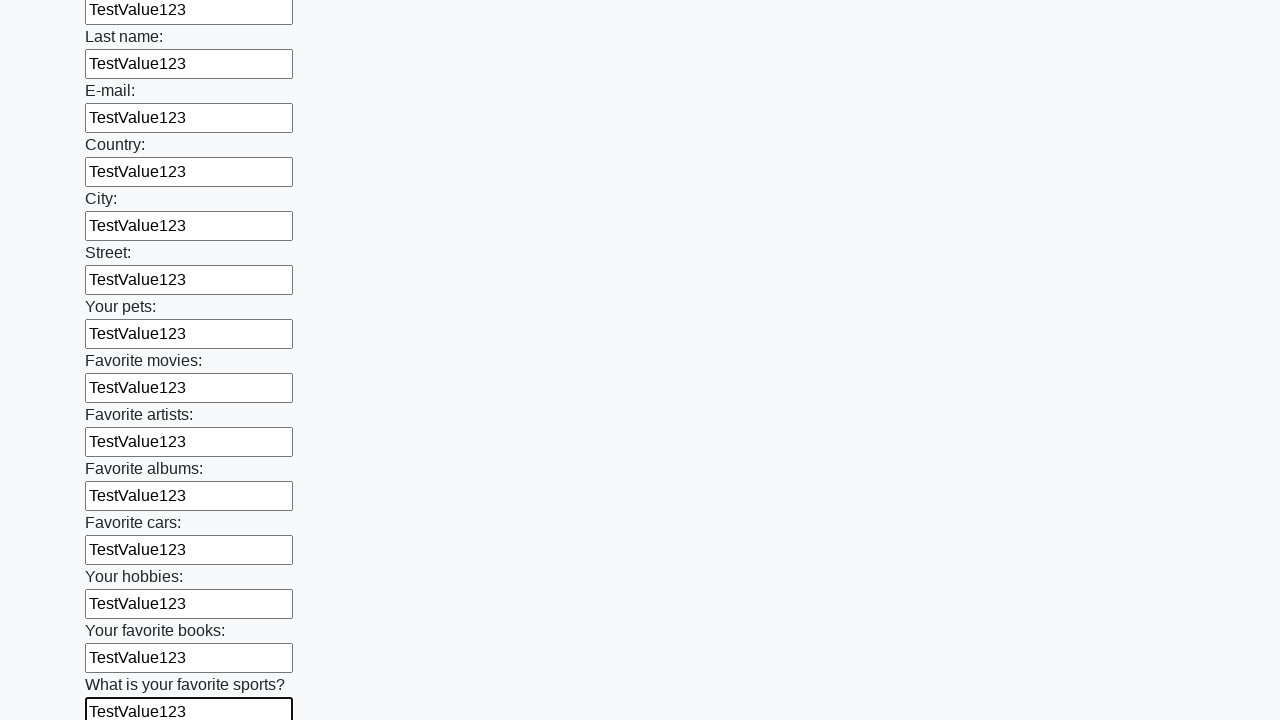

Filled an input field with 'TestValue123' on input >> nth=14
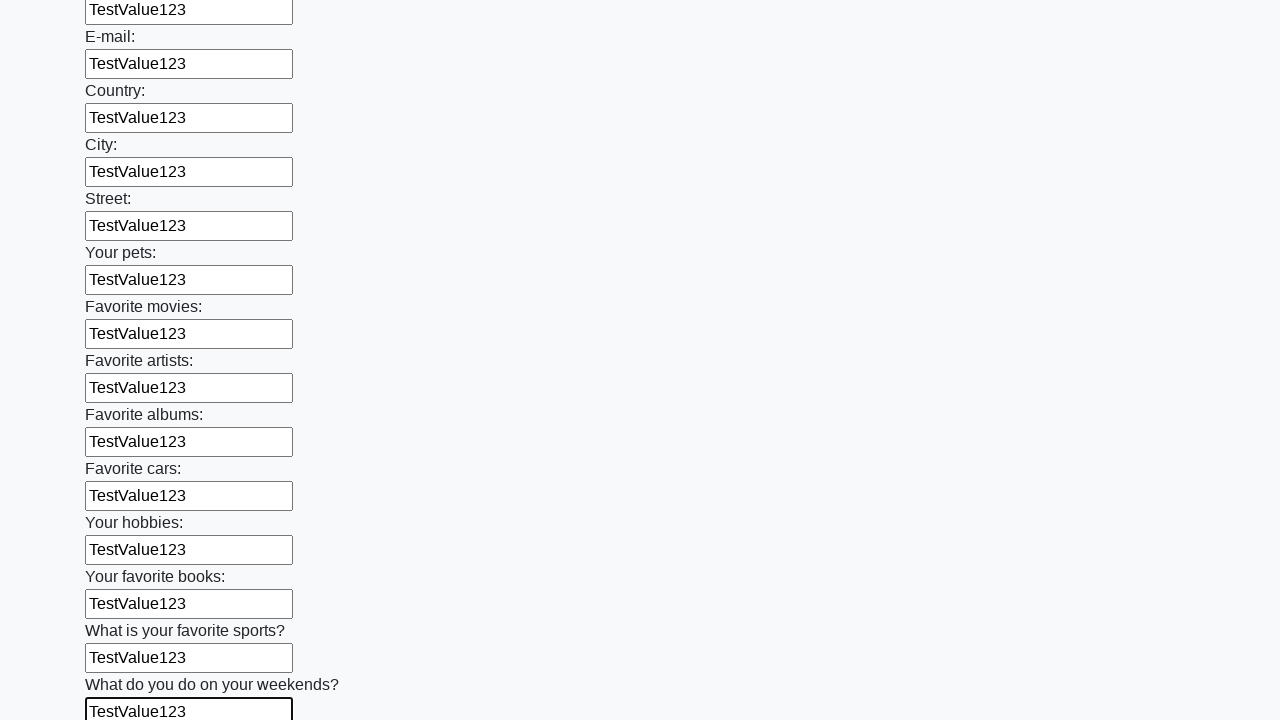

Filled an input field with 'TestValue123' on input >> nth=15
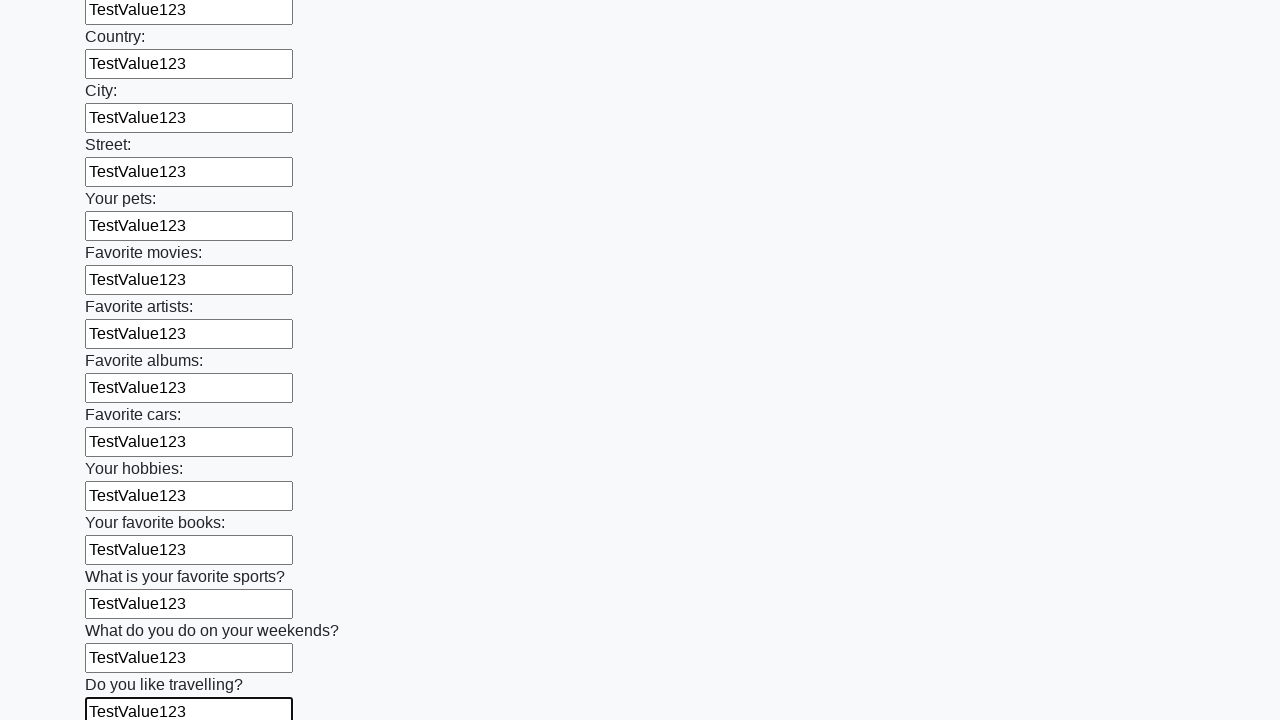

Filled an input field with 'TestValue123' on input >> nth=16
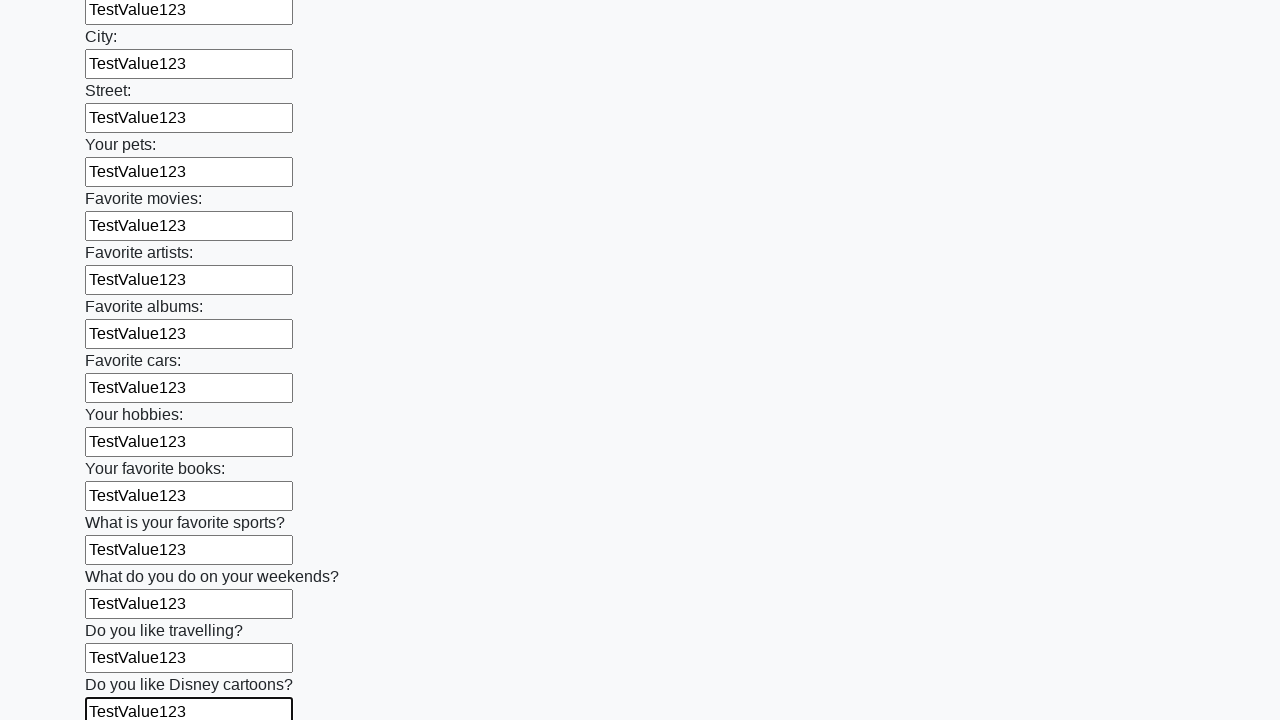

Filled an input field with 'TestValue123' on input >> nth=17
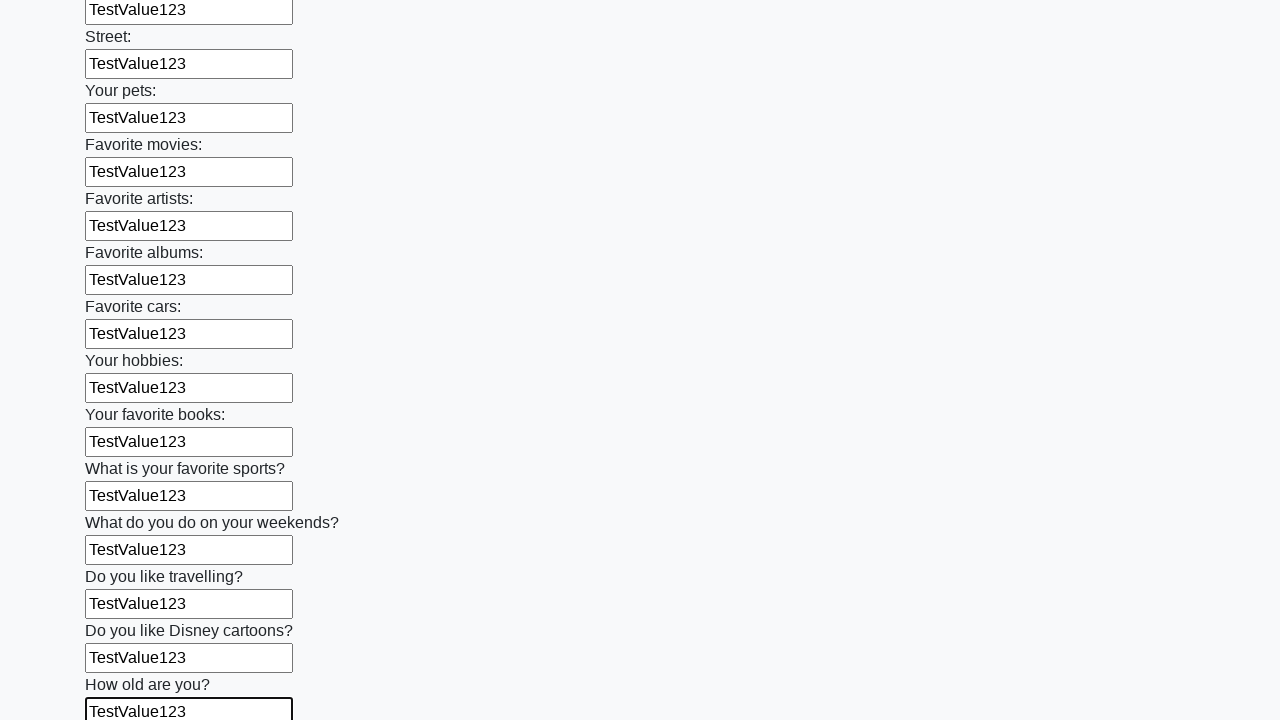

Filled an input field with 'TestValue123' on input >> nth=18
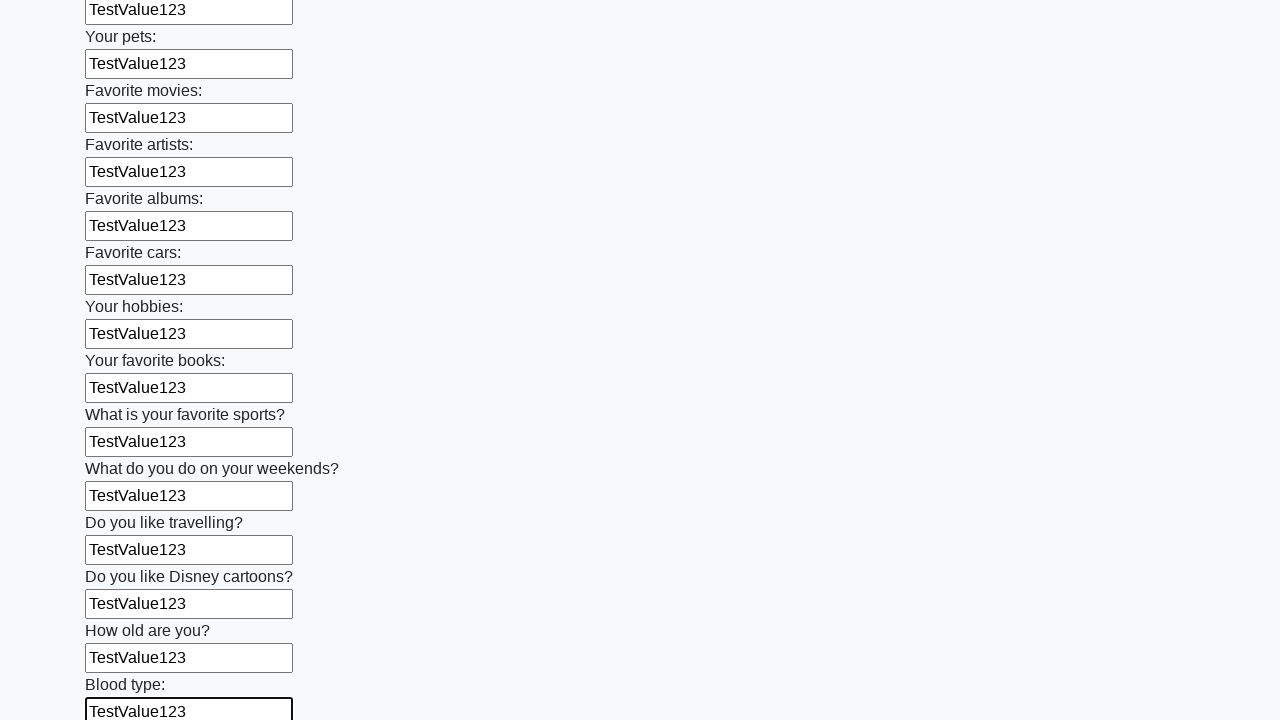

Filled an input field with 'TestValue123' on input >> nth=19
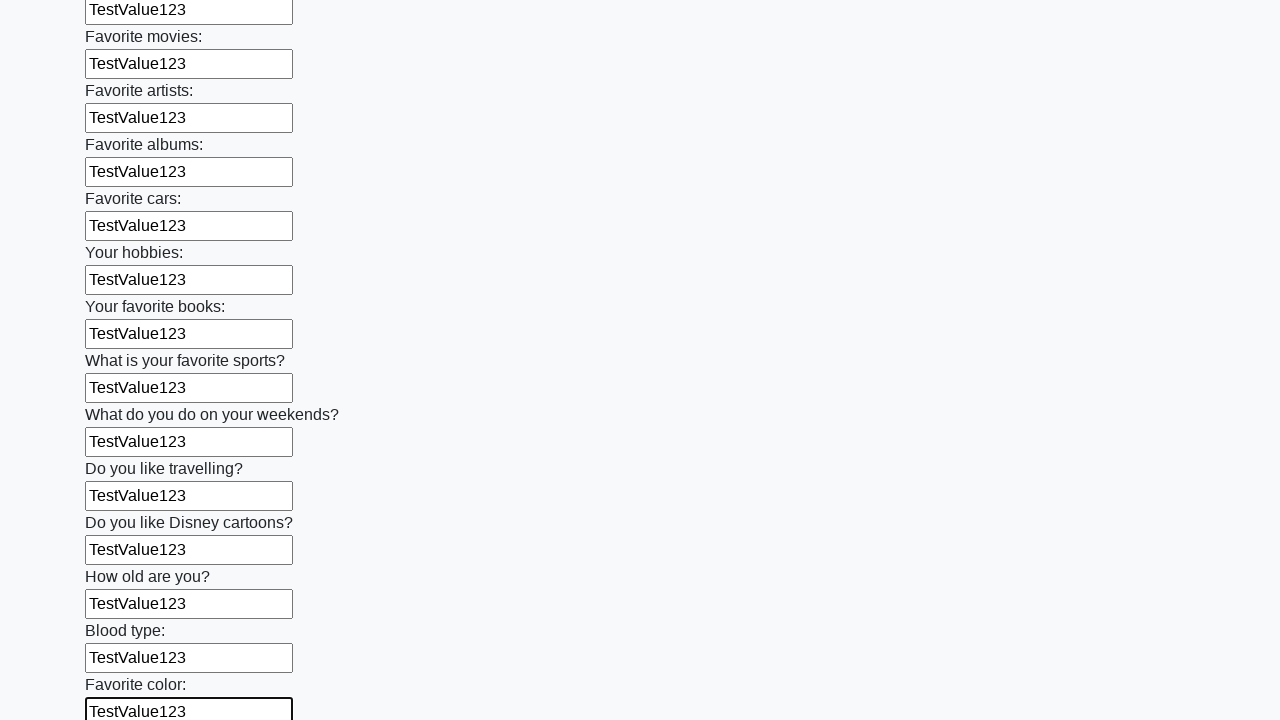

Filled an input field with 'TestValue123' on input >> nth=20
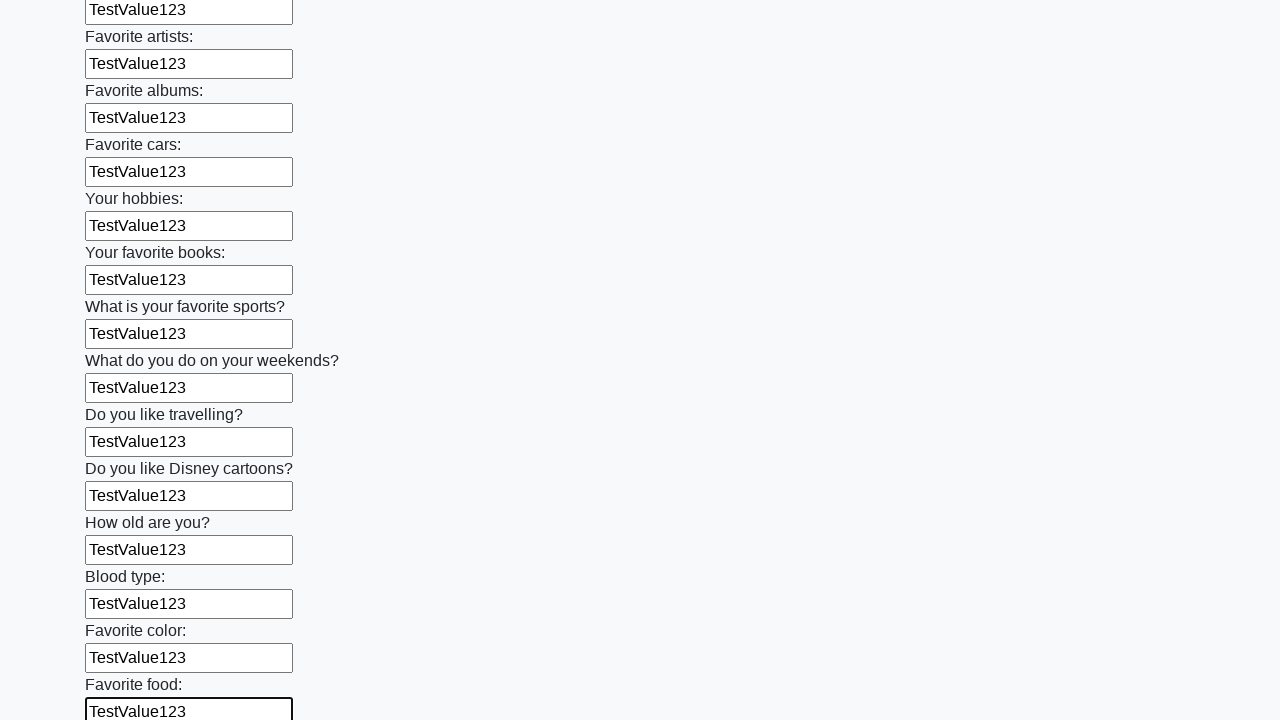

Filled an input field with 'TestValue123' on input >> nth=21
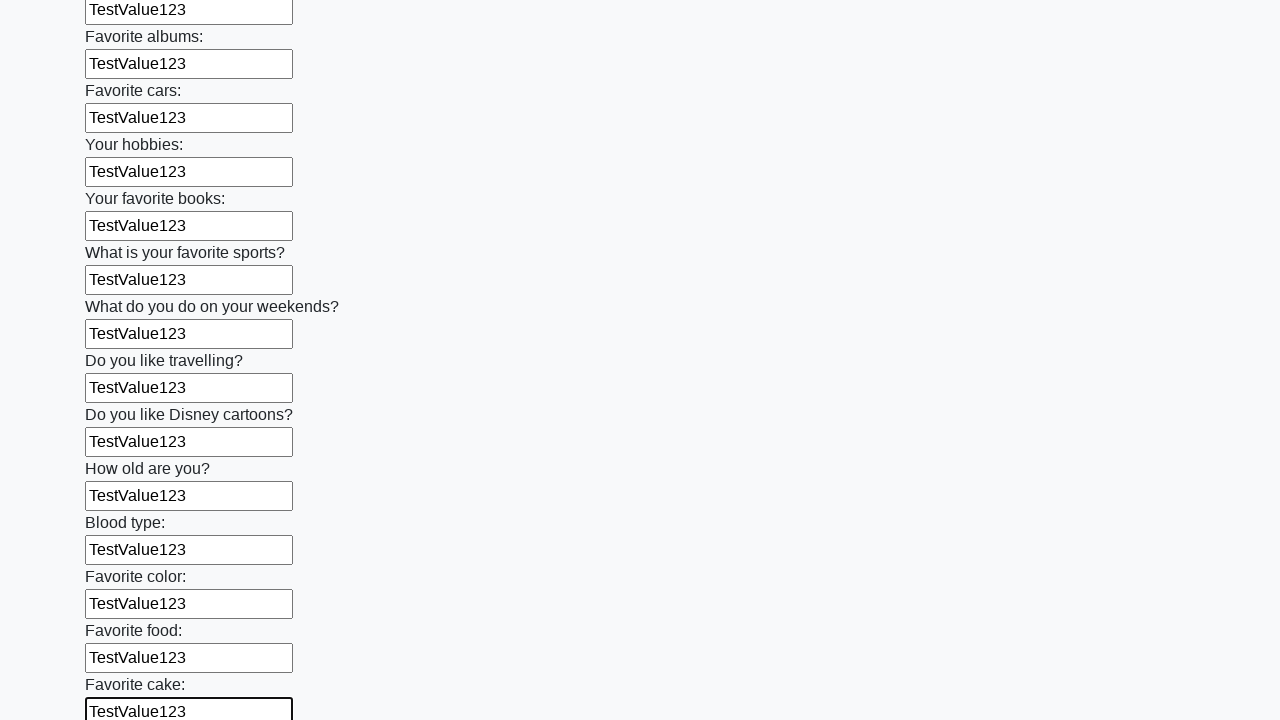

Filled an input field with 'TestValue123' on input >> nth=22
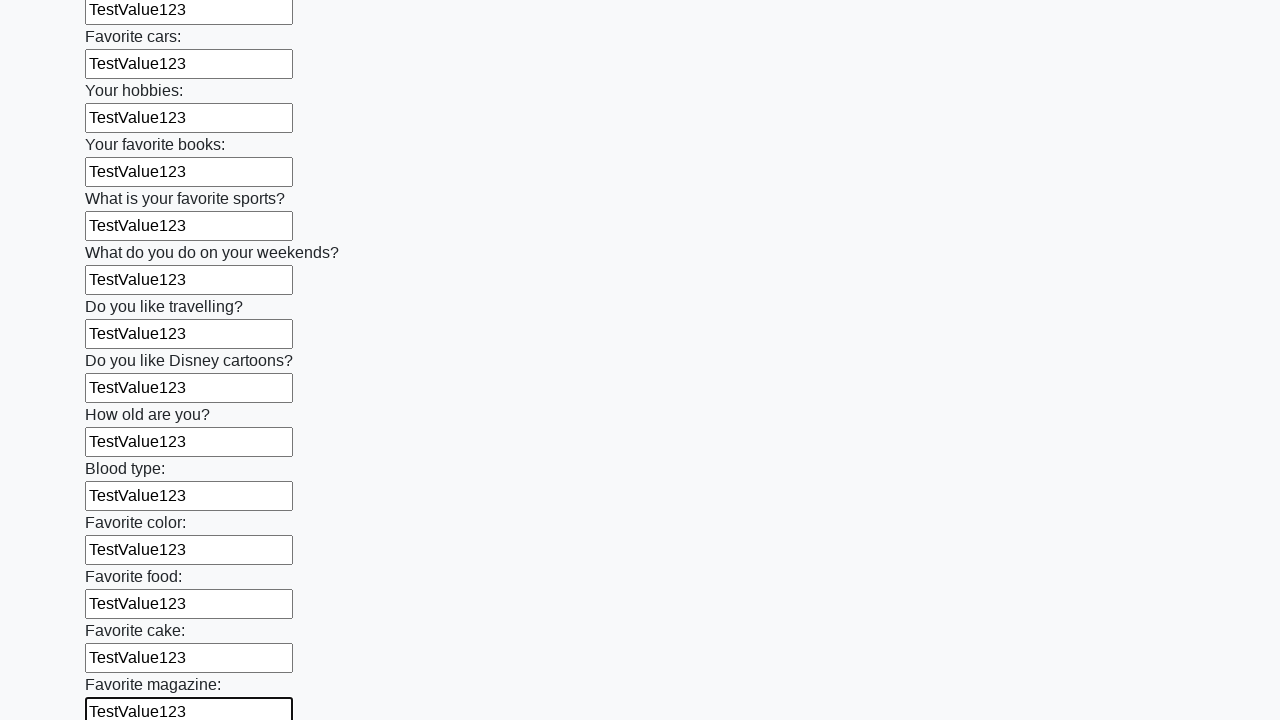

Filled an input field with 'TestValue123' on input >> nth=23
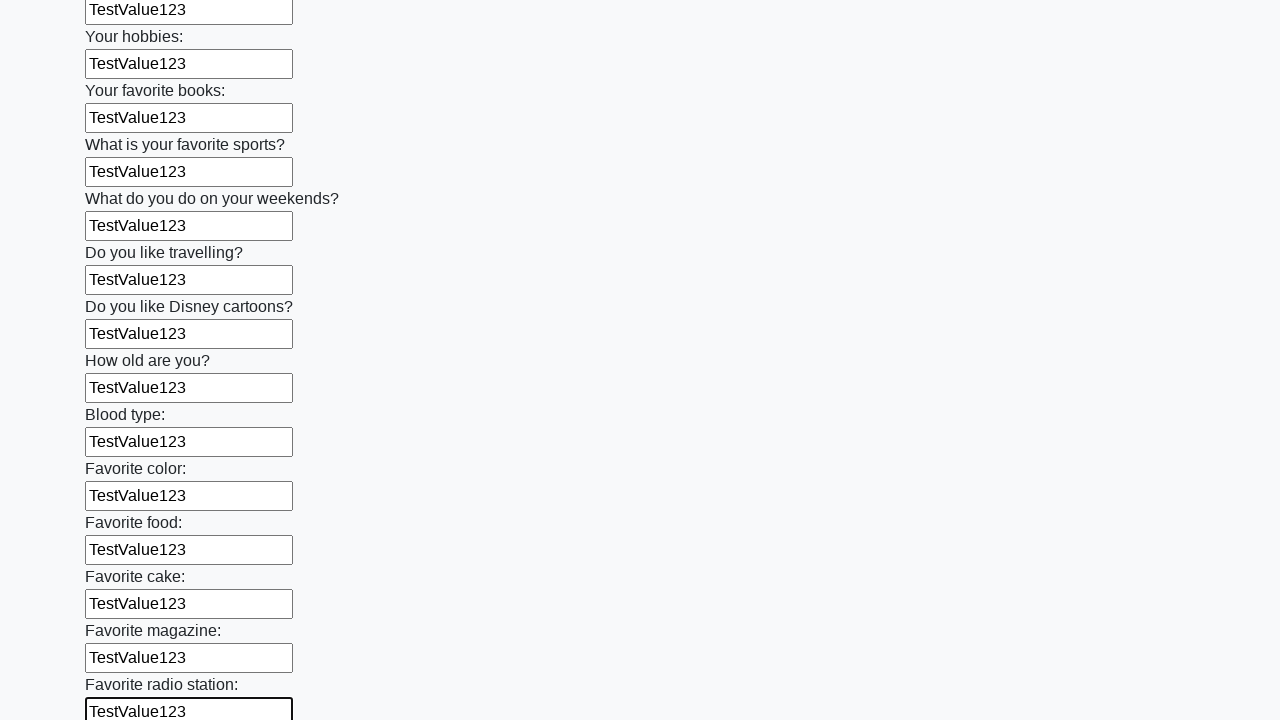

Filled an input field with 'TestValue123' on input >> nth=24
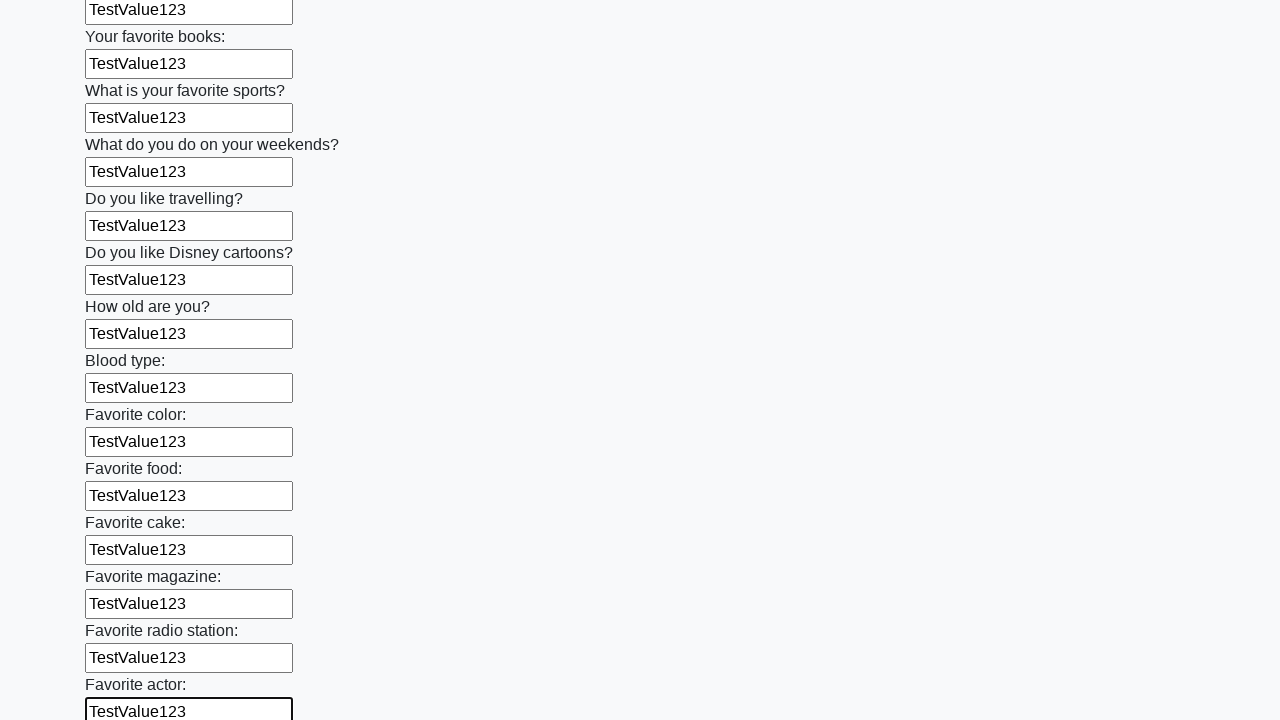

Filled an input field with 'TestValue123' on input >> nth=25
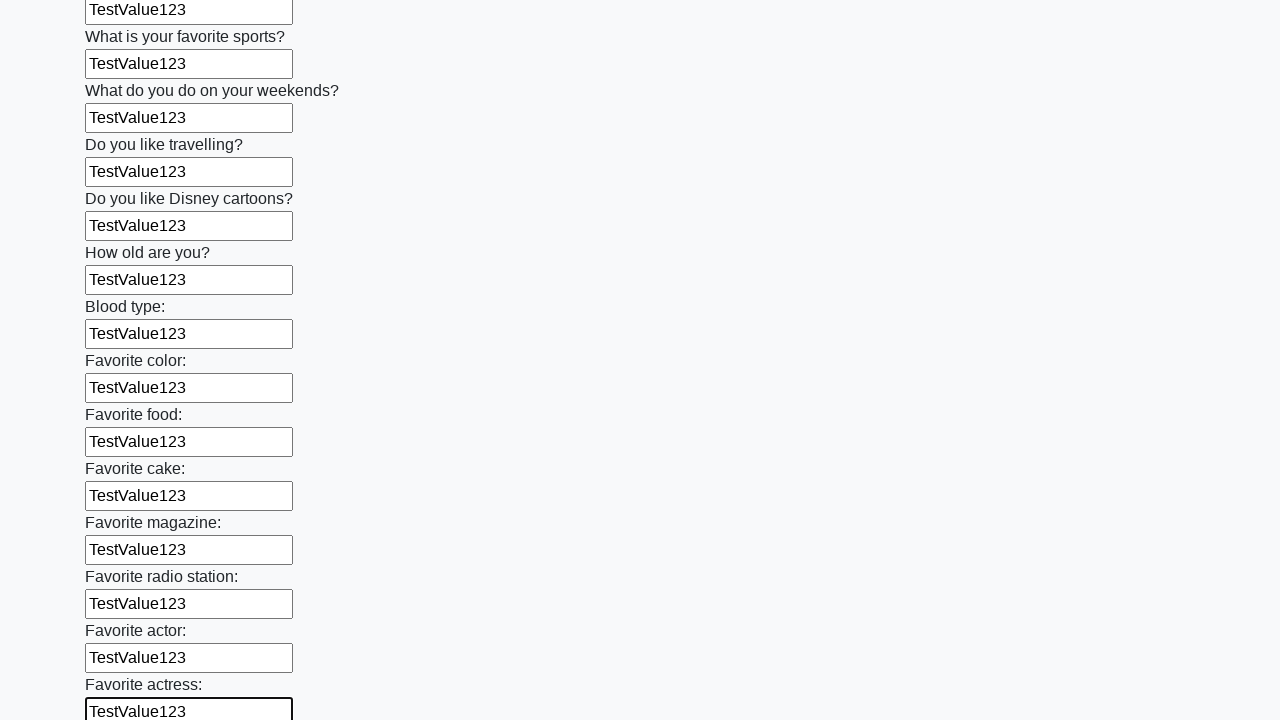

Filled an input field with 'TestValue123' on input >> nth=26
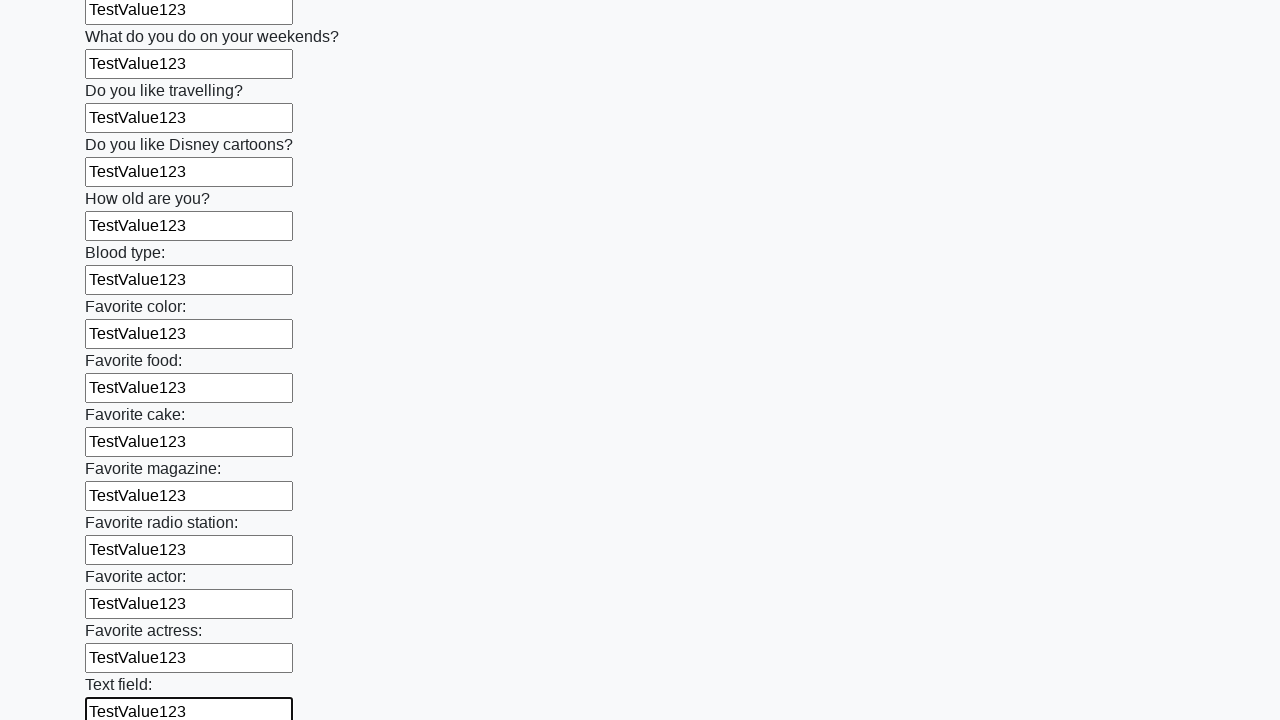

Filled an input field with 'TestValue123' on input >> nth=27
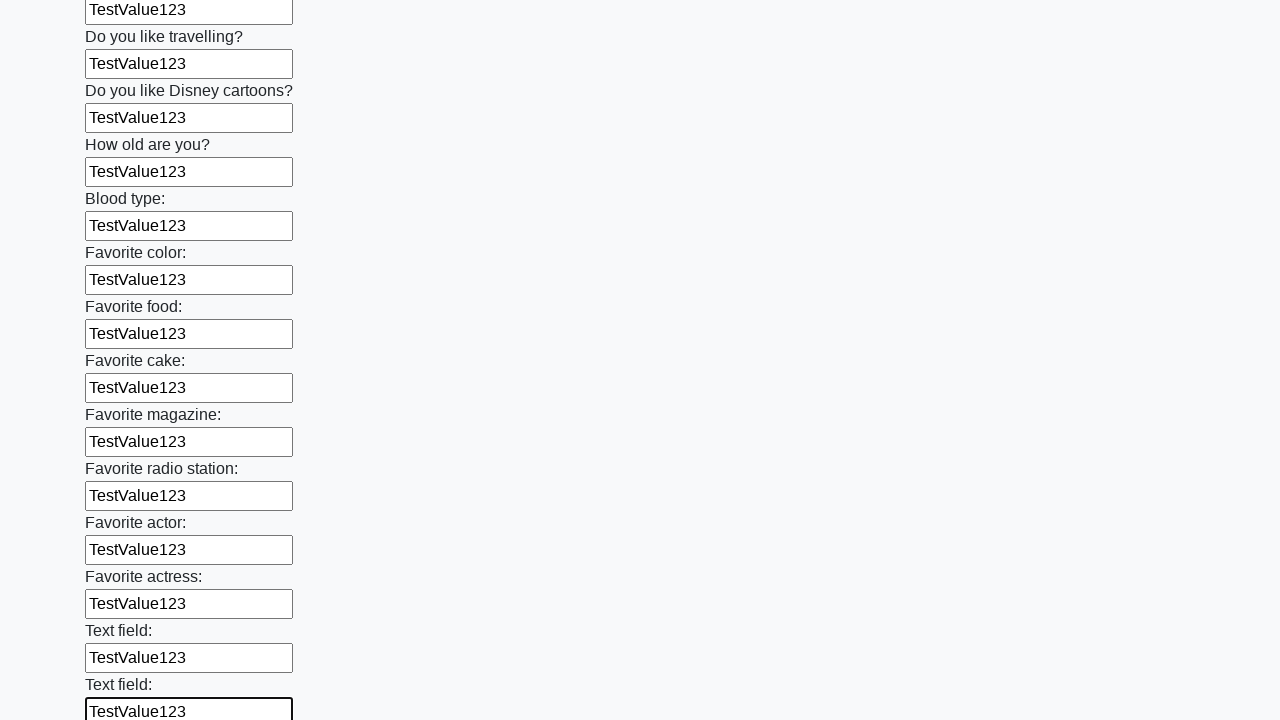

Filled an input field with 'TestValue123' on input >> nth=28
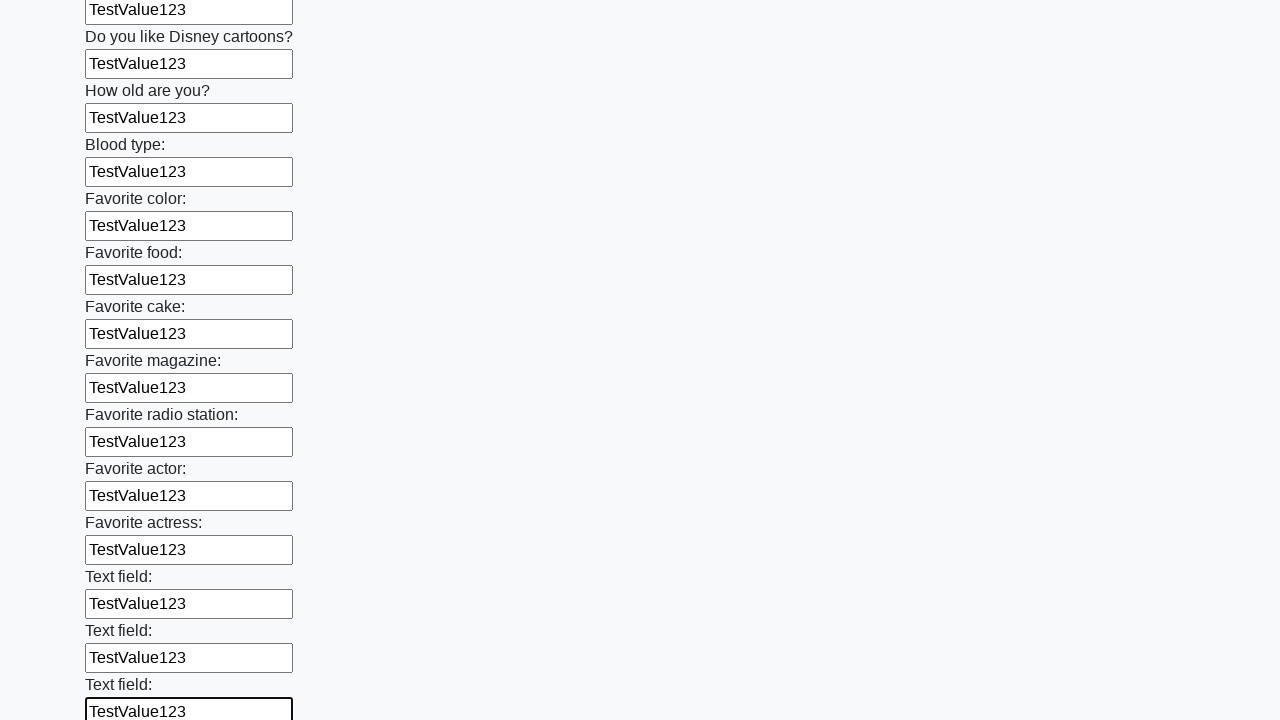

Filled an input field with 'TestValue123' on input >> nth=29
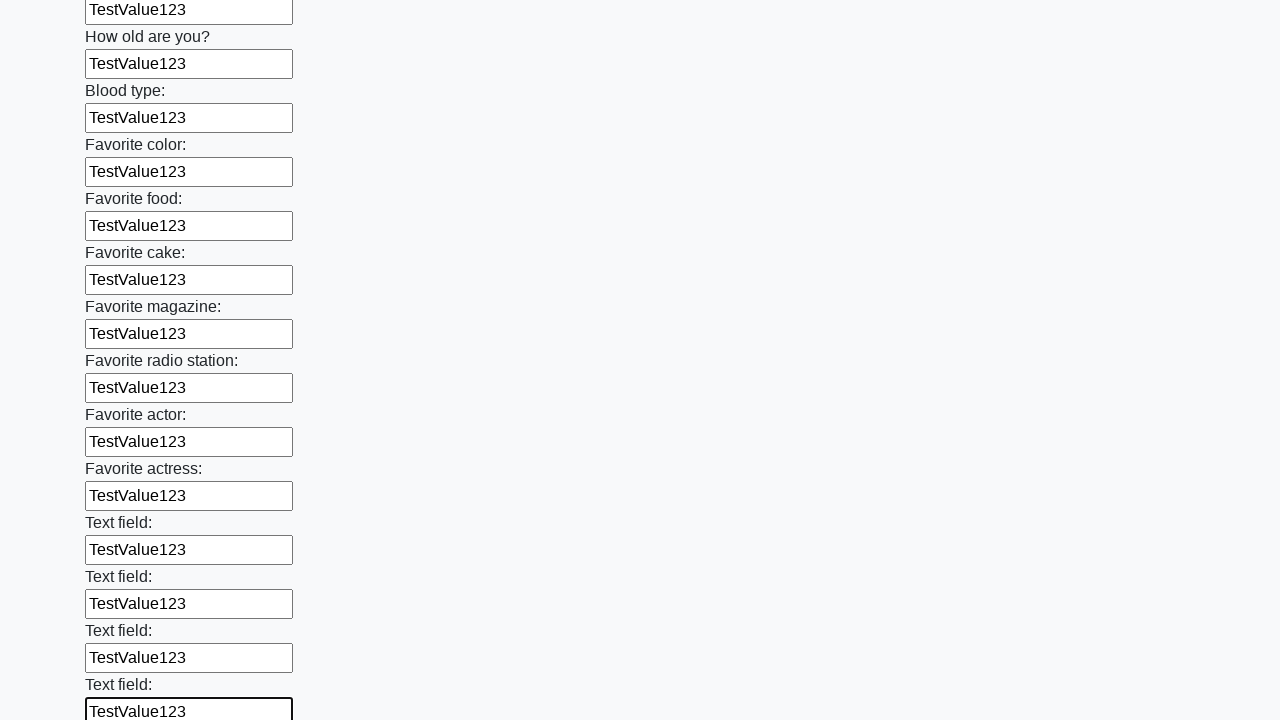

Filled an input field with 'TestValue123' on input >> nth=30
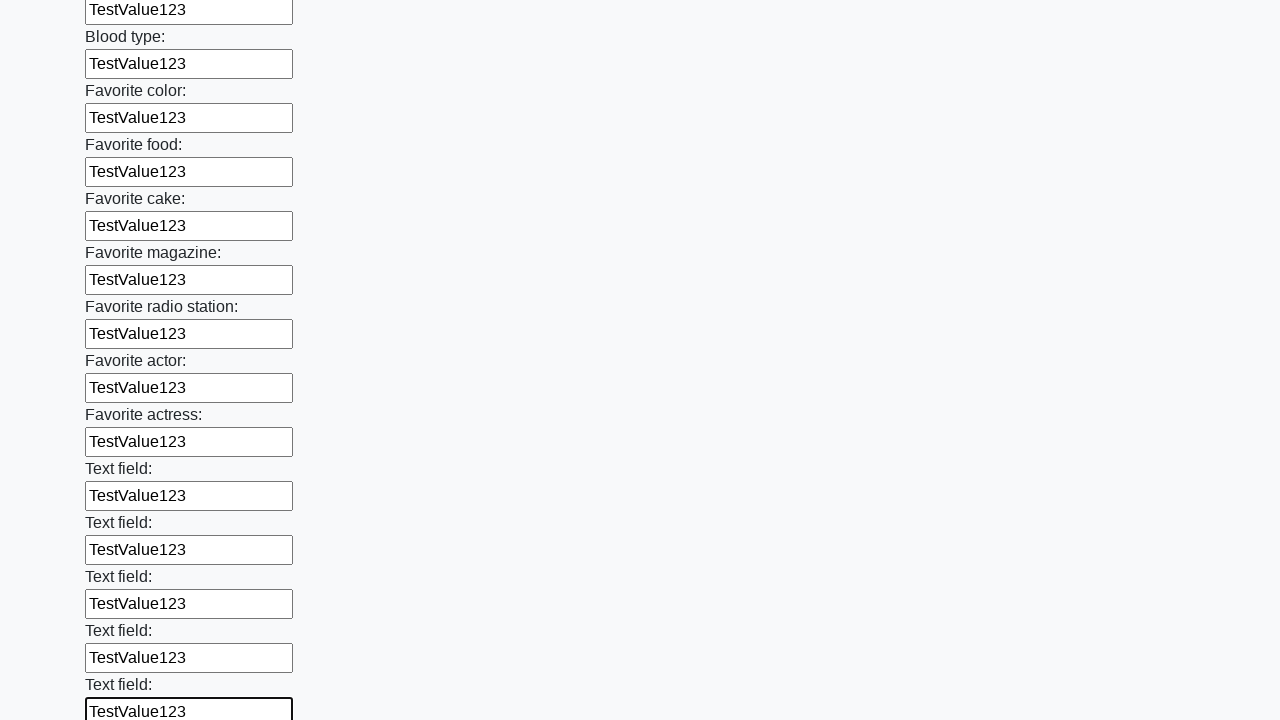

Filled an input field with 'TestValue123' on input >> nth=31
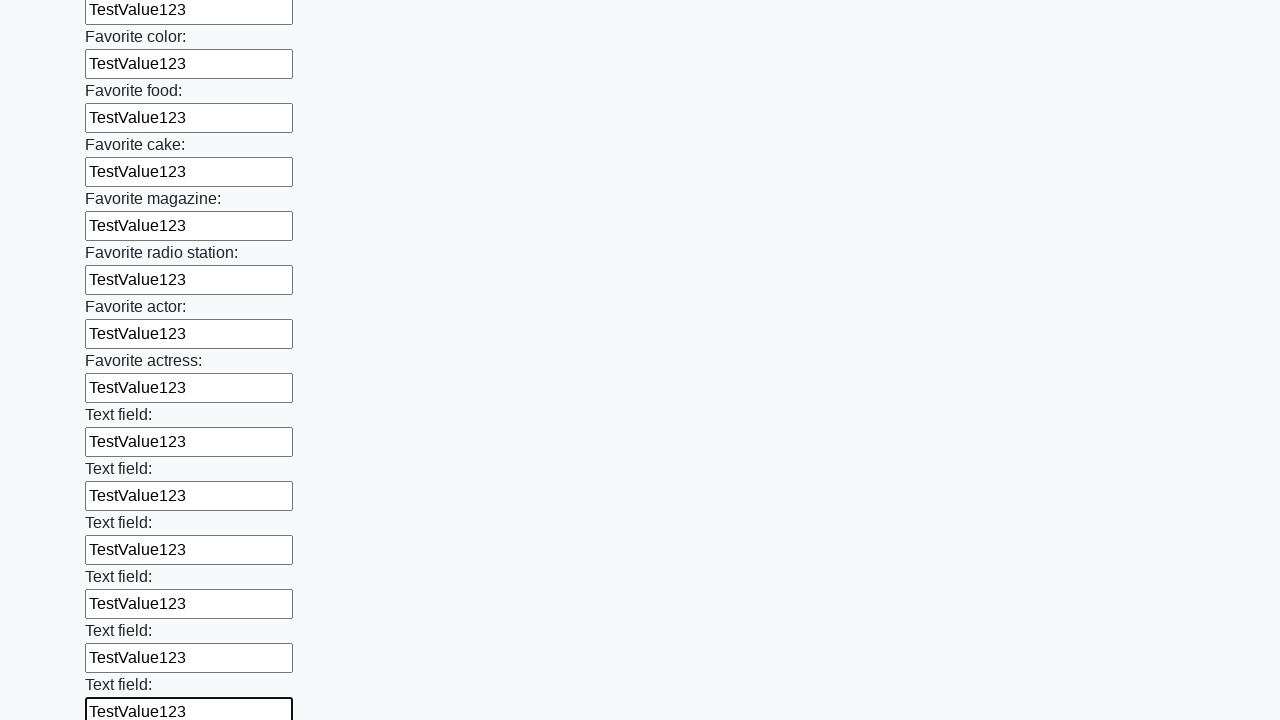

Filled an input field with 'TestValue123' on input >> nth=32
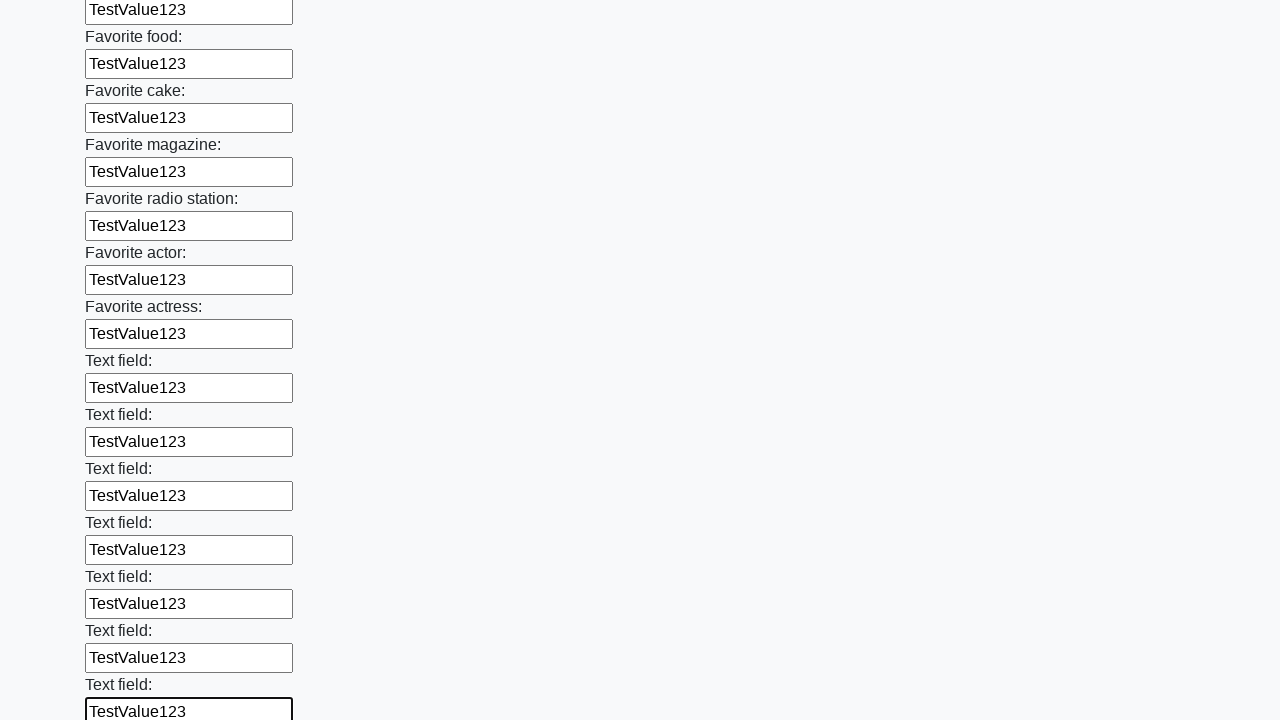

Filled an input field with 'TestValue123' on input >> nth=33
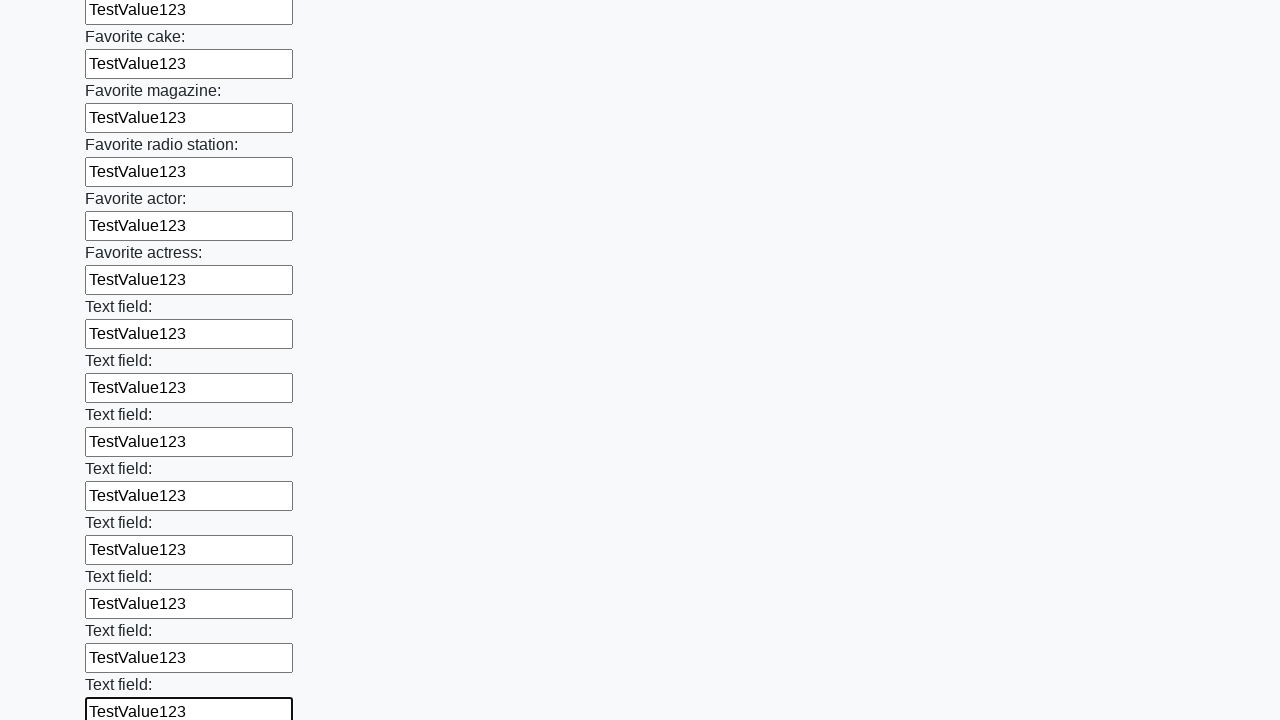

Filled an input field with 'TestValue123' on input >> nth=34
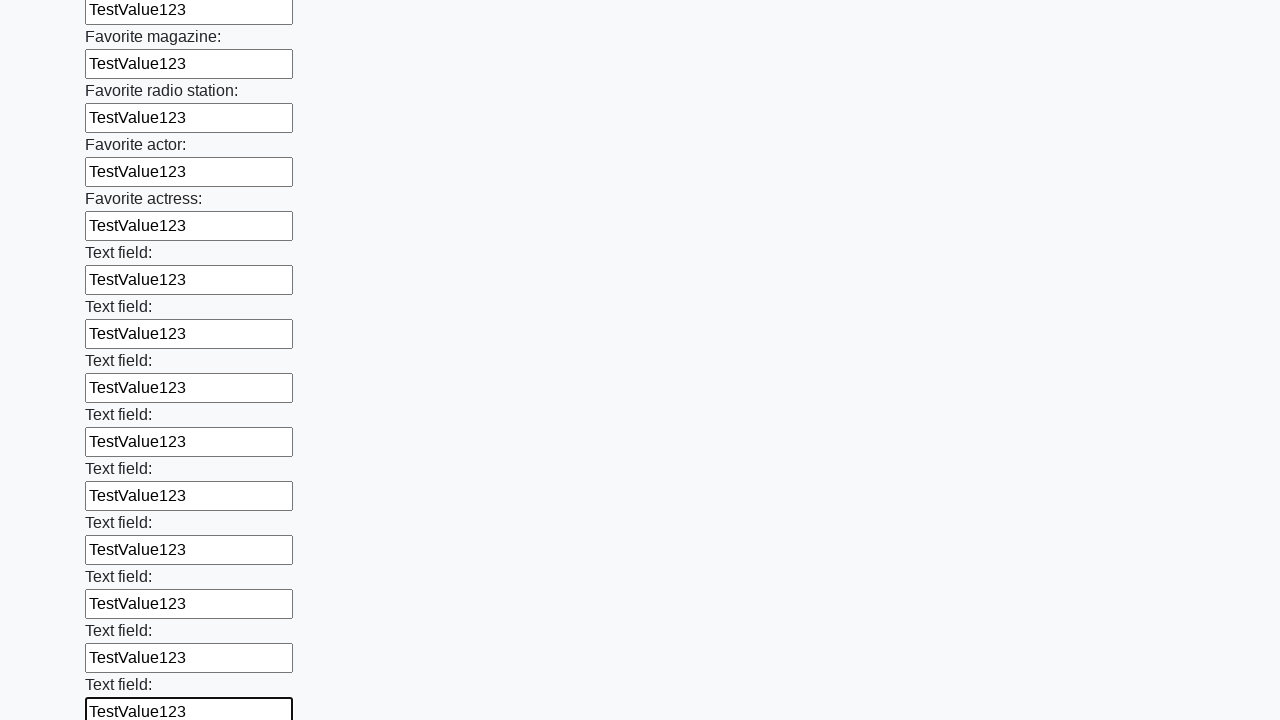

Filled an input field with 'TestValue123' on input >> nth=35
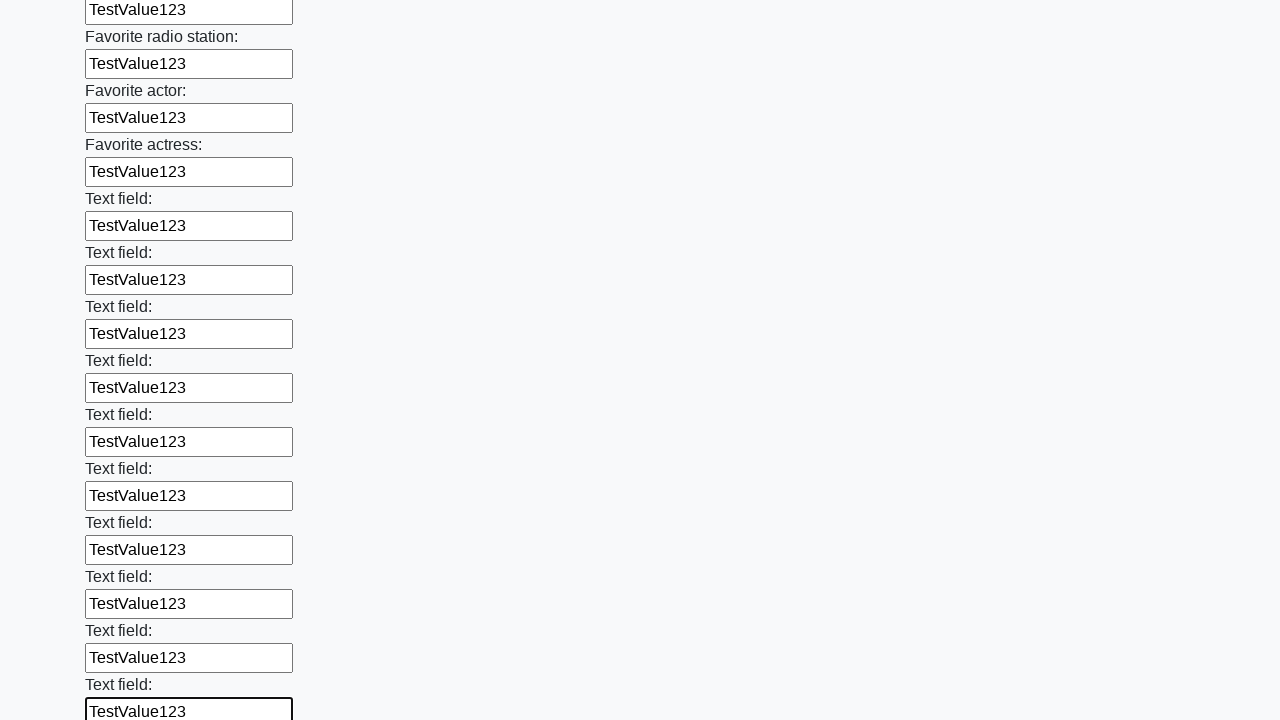

Filled an input field with 'TestValue123' on input >> nth=36
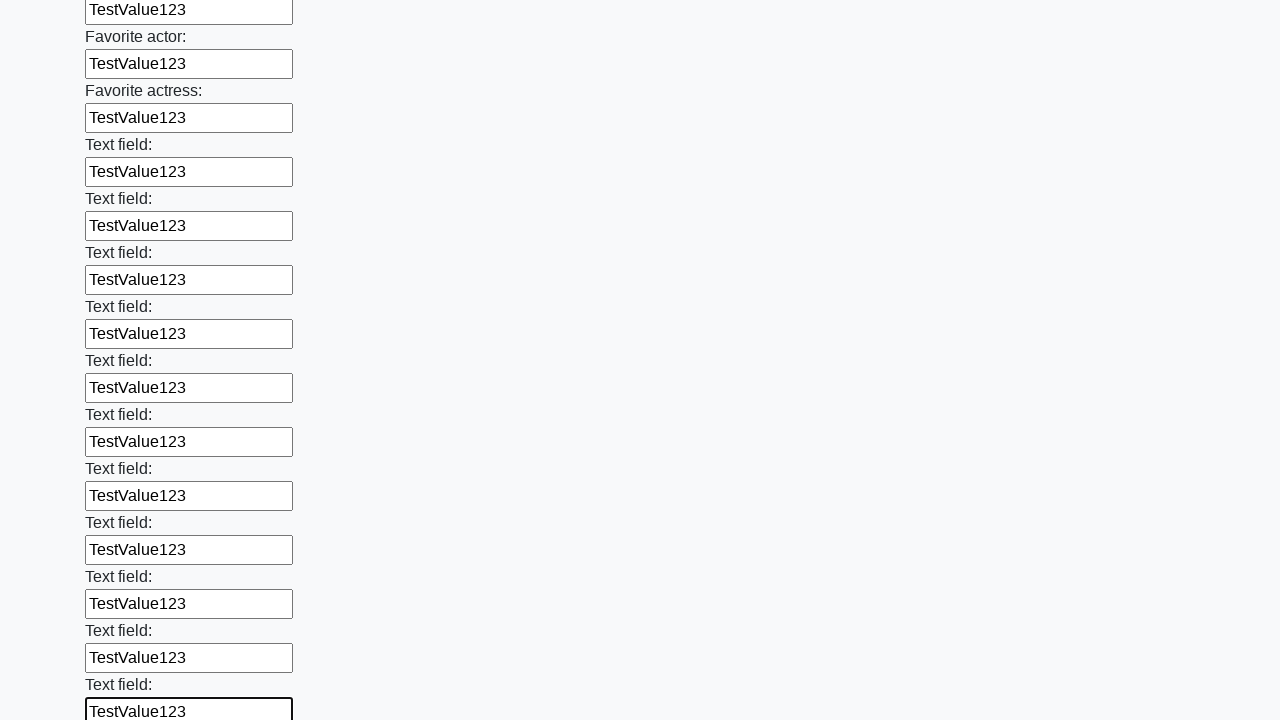

Filled an input field with 'TestValue123' on input >> nth=37
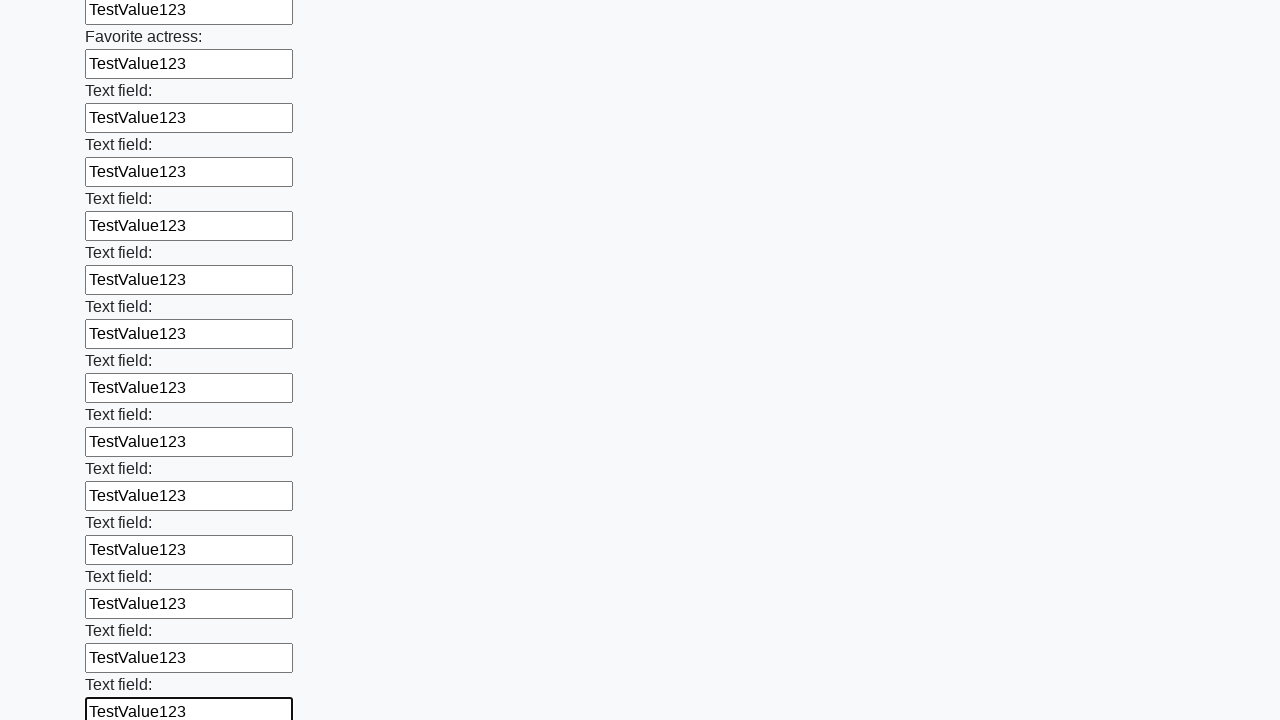

Filled an input field with 'TestValue123' on input >> nth=38
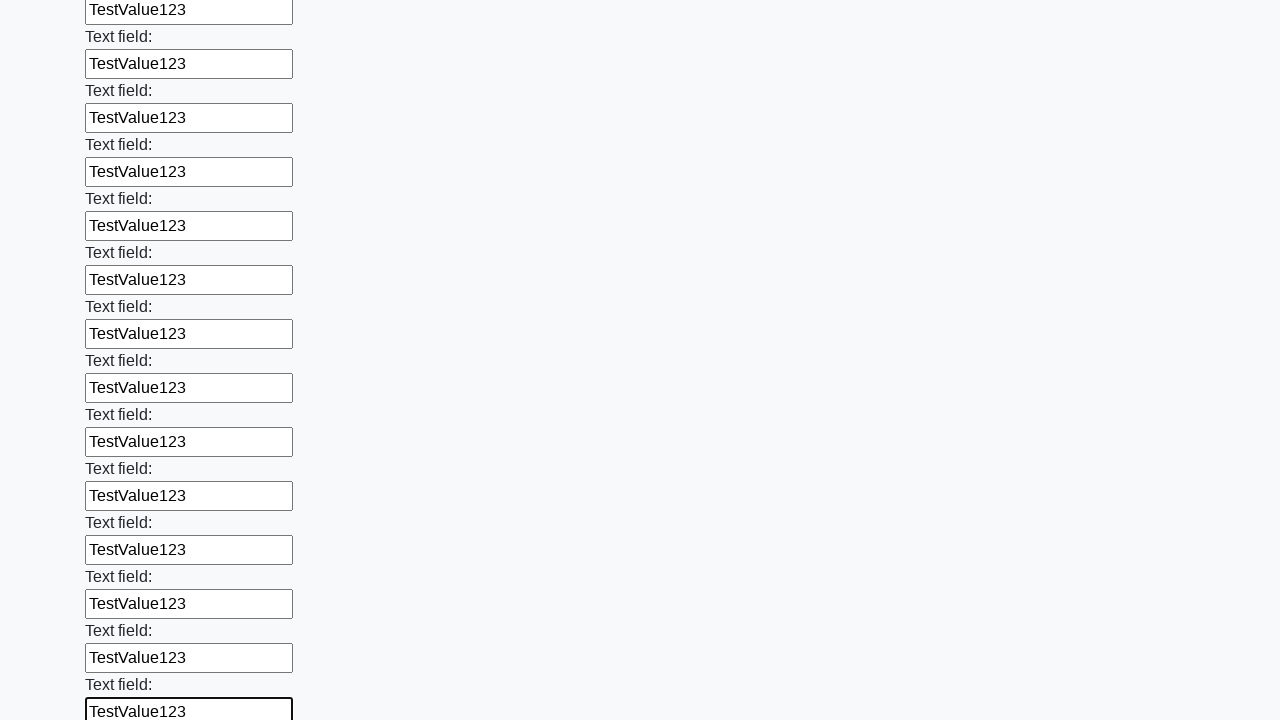

Filled an input field with 'TestValue123' on input >> nth=39
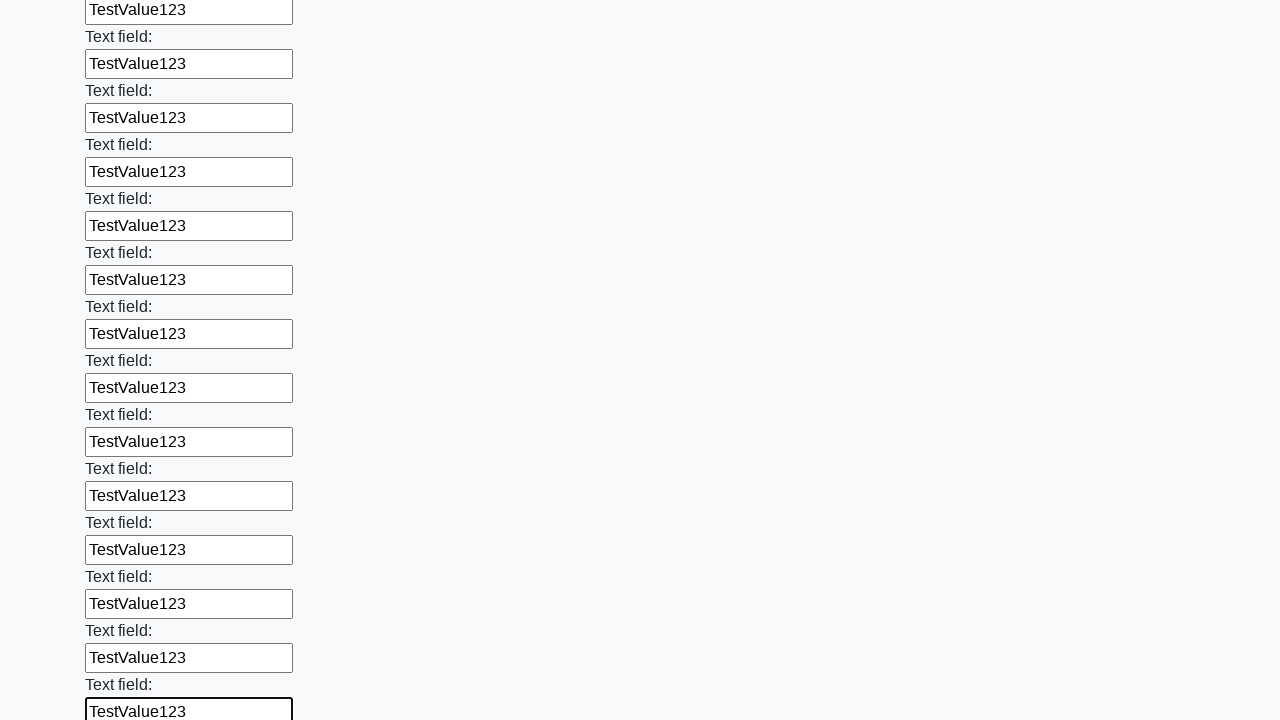

Filled an input field with 'TestValue123' on input >> nth=40
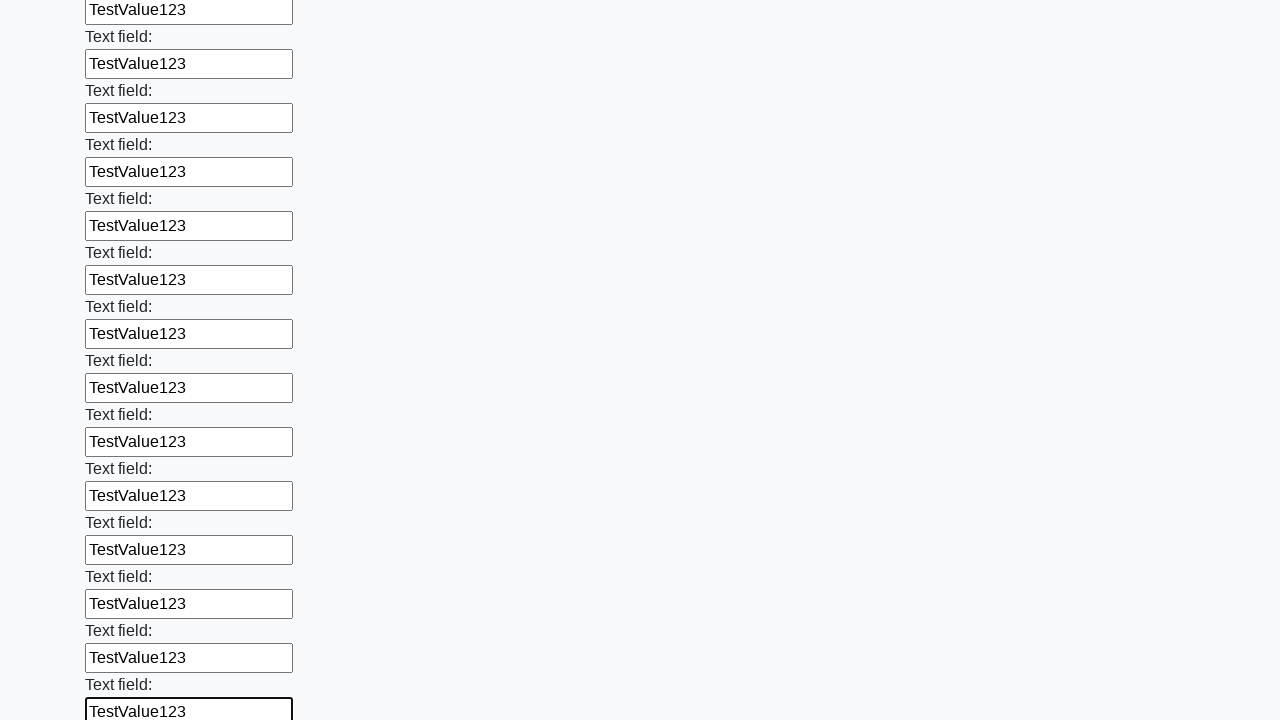

Filled an input field with 'TestValue123' on input >> nth=41
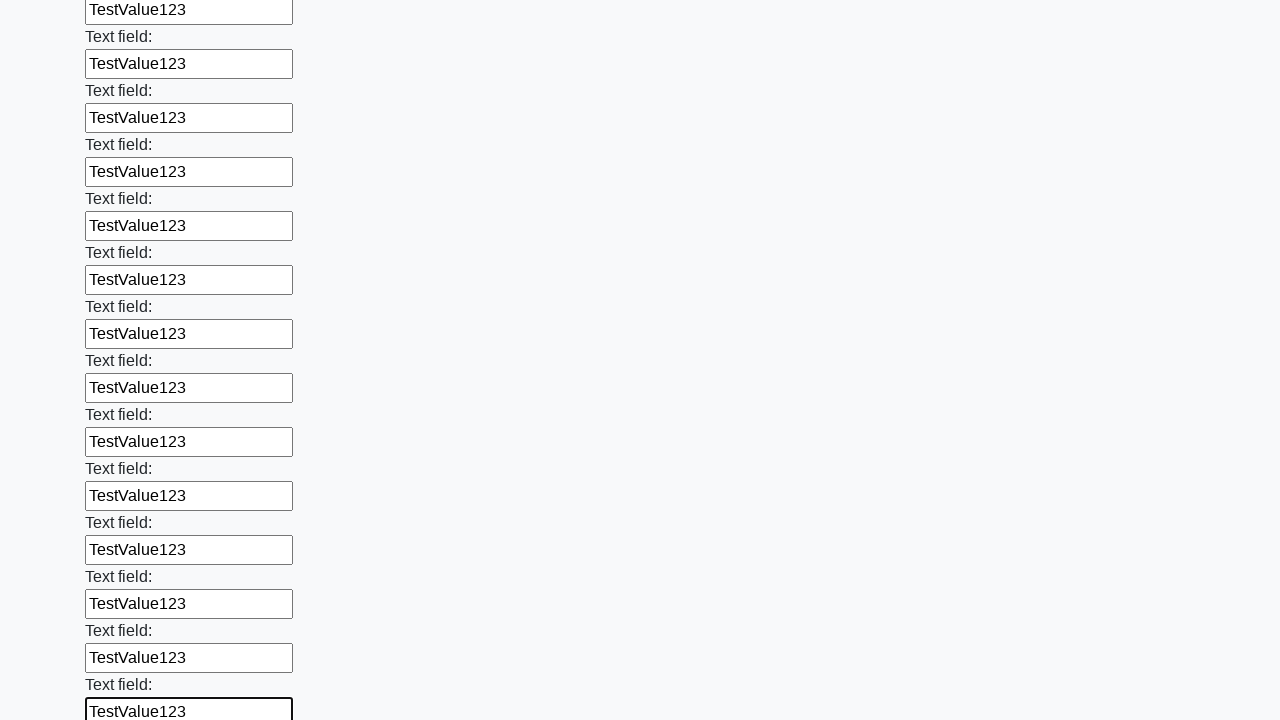

Filled an input field with 'TestValue123' on input >> nth=42
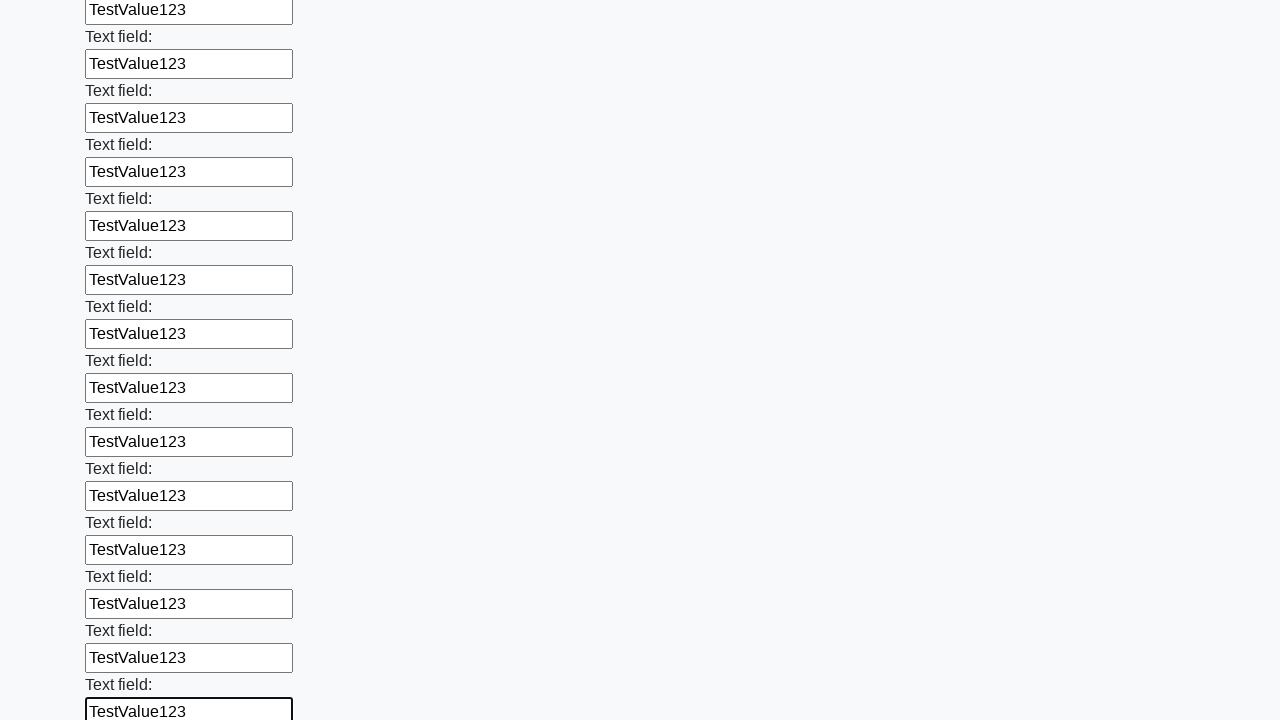

Filled an input field with 'TestValue123' on input >> nth=43
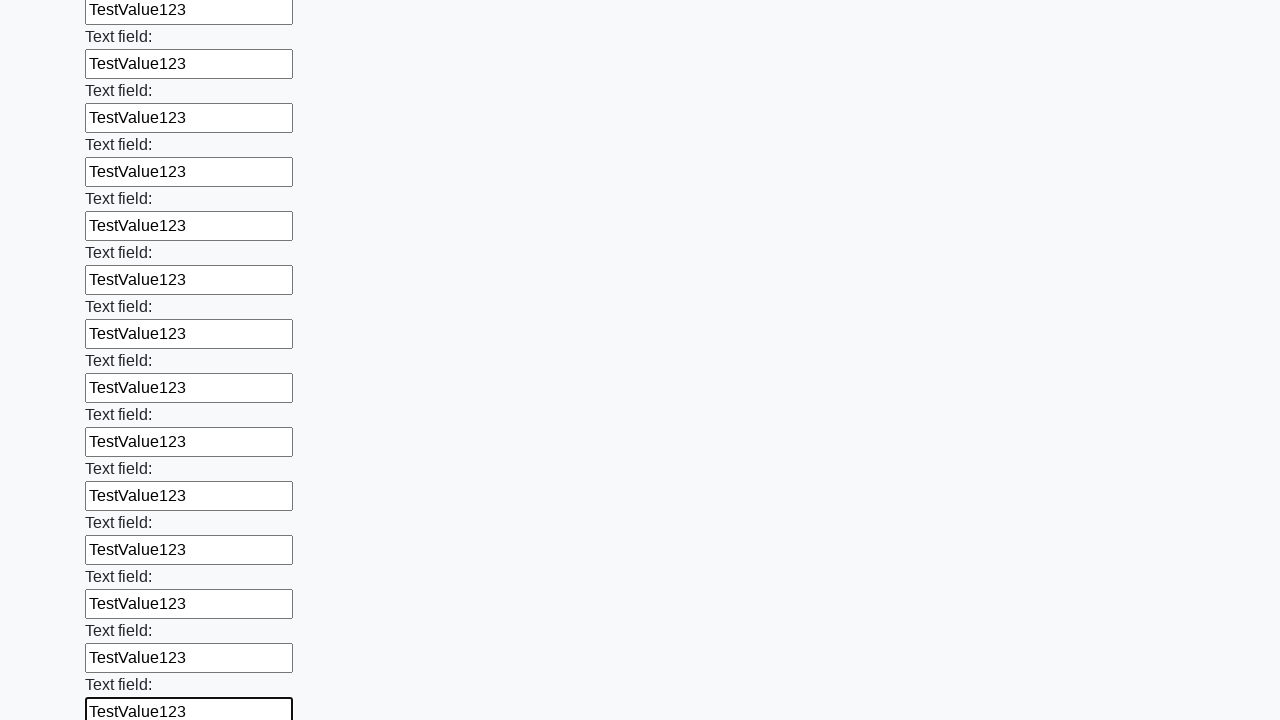

Filled an input field with 'TestValue123' on input >> nth=44
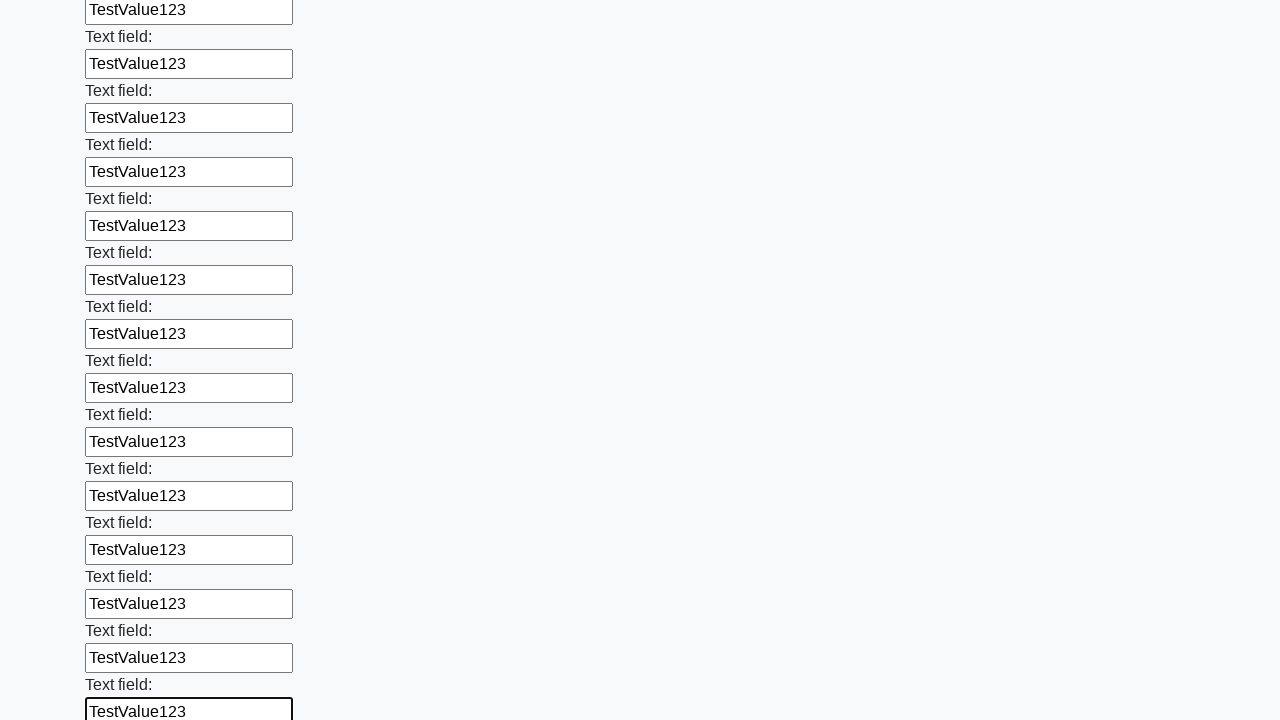

Filled an input field with 'TestValue123' on input >> nth=45
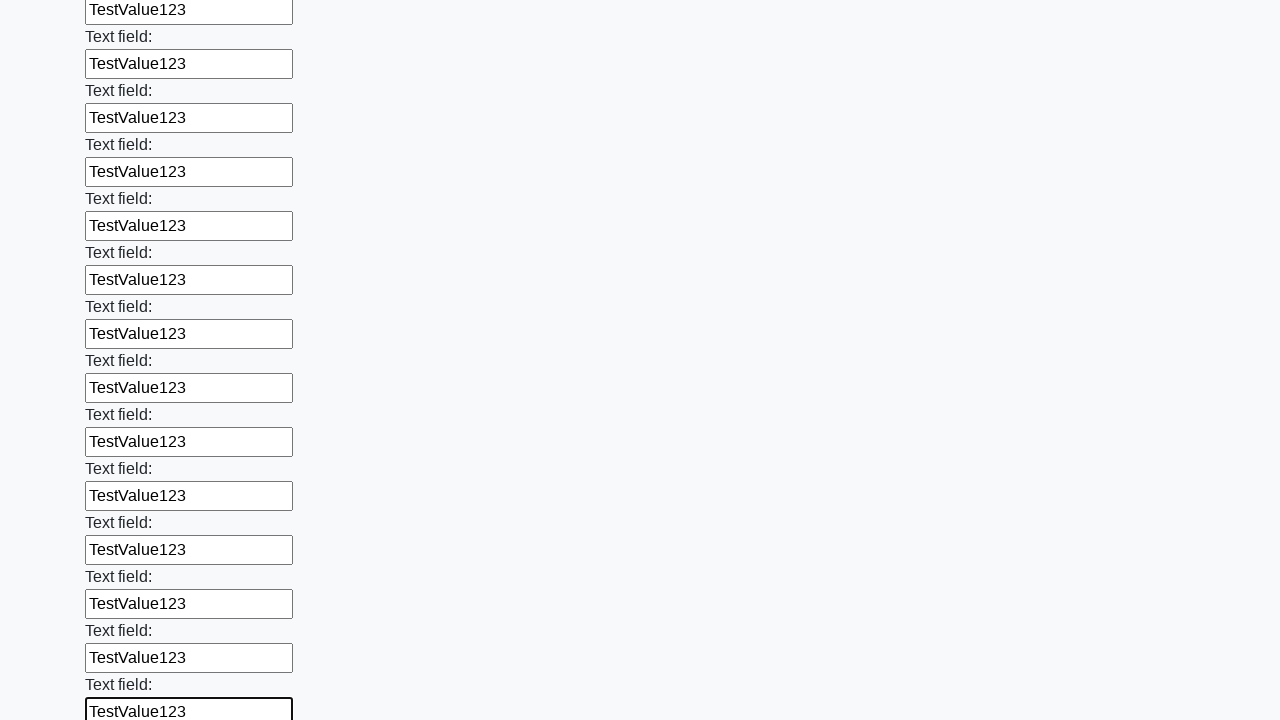

Filled an input field with 'TestValue123' on input >> nth=46
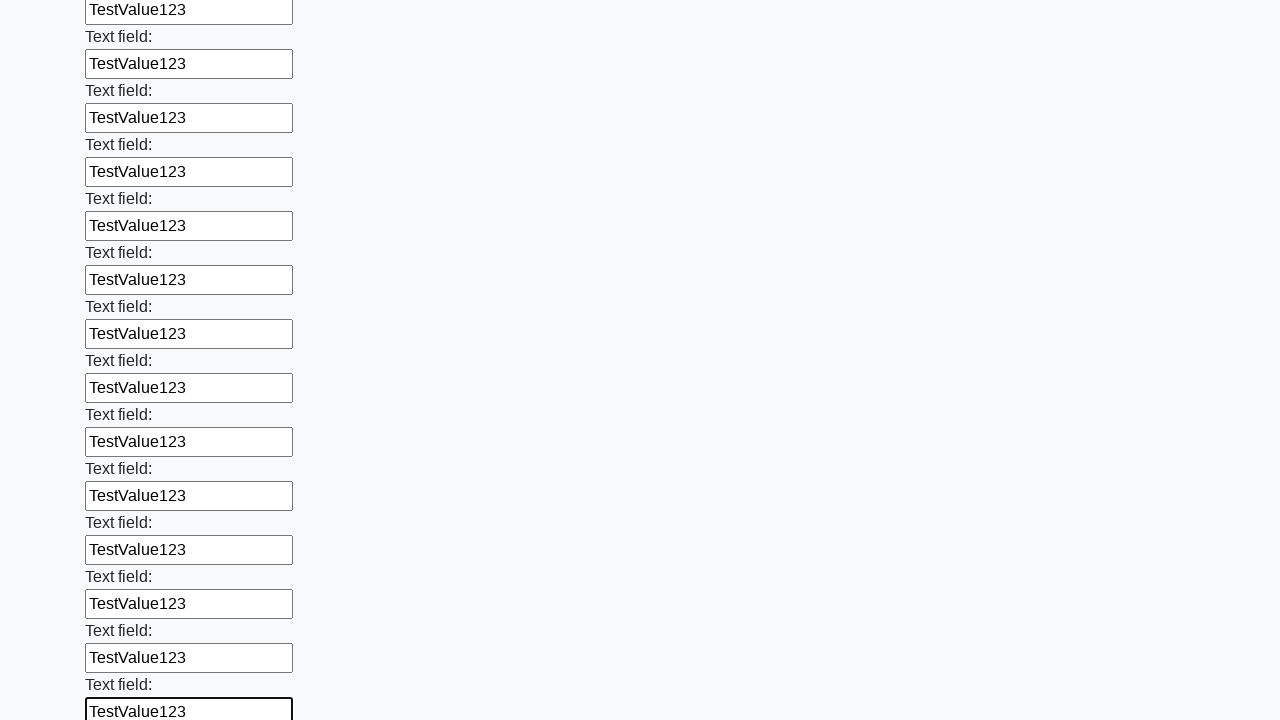

Filled an input field with 'TestValue123' on input >> nth=47
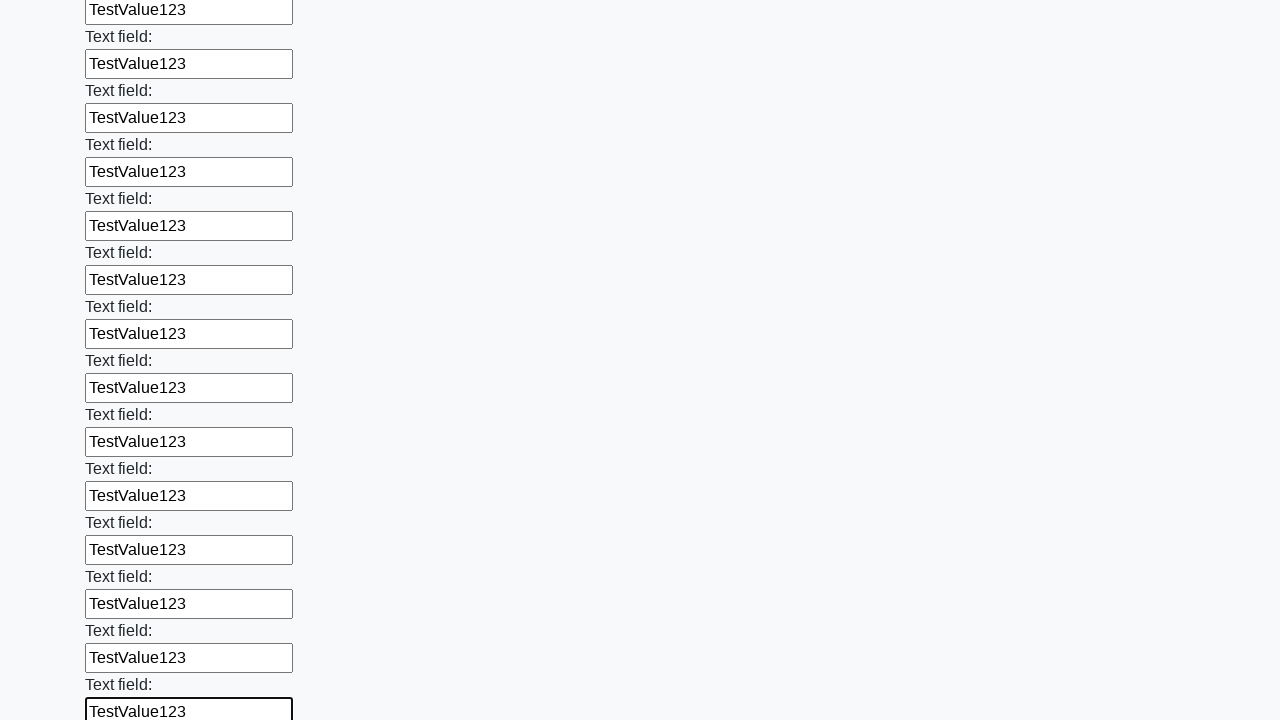

Filled an input field with 'TestValue123' on input >> nth=48
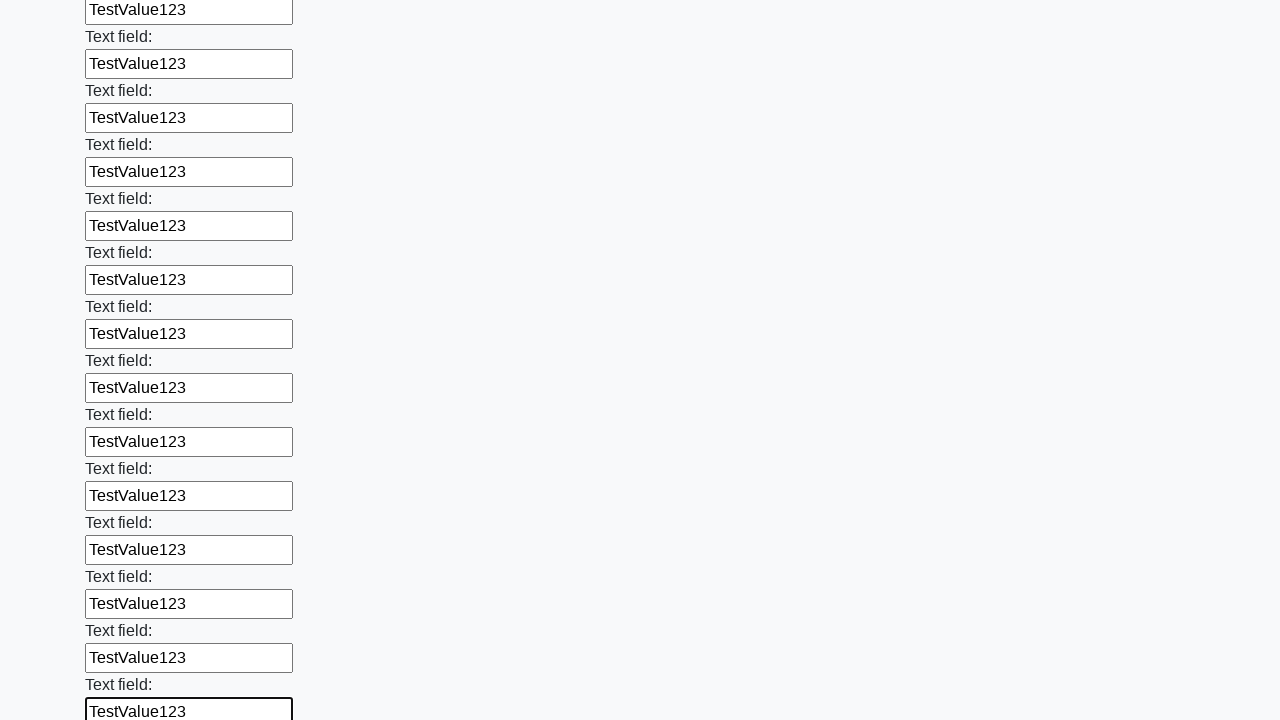

Filled an input field with 'TestValue123' on input >> nth=49
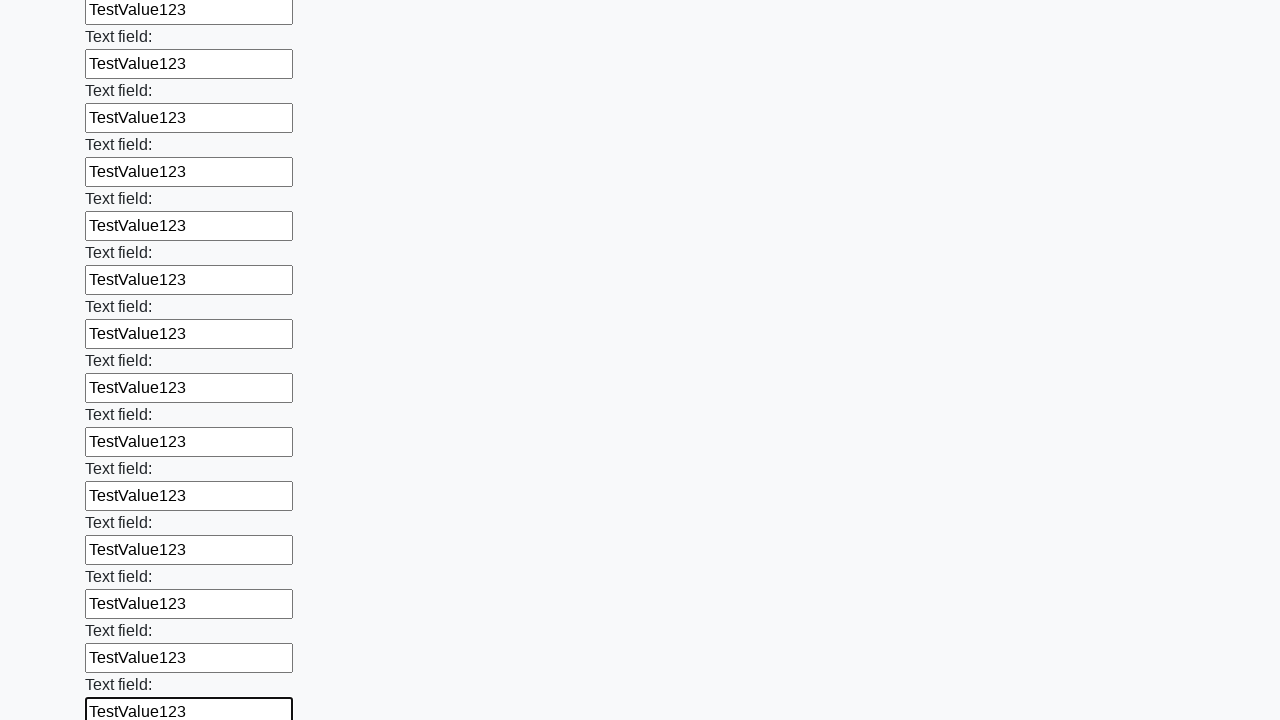

Filled an input field with 'TestValue123' on input >> nth=50
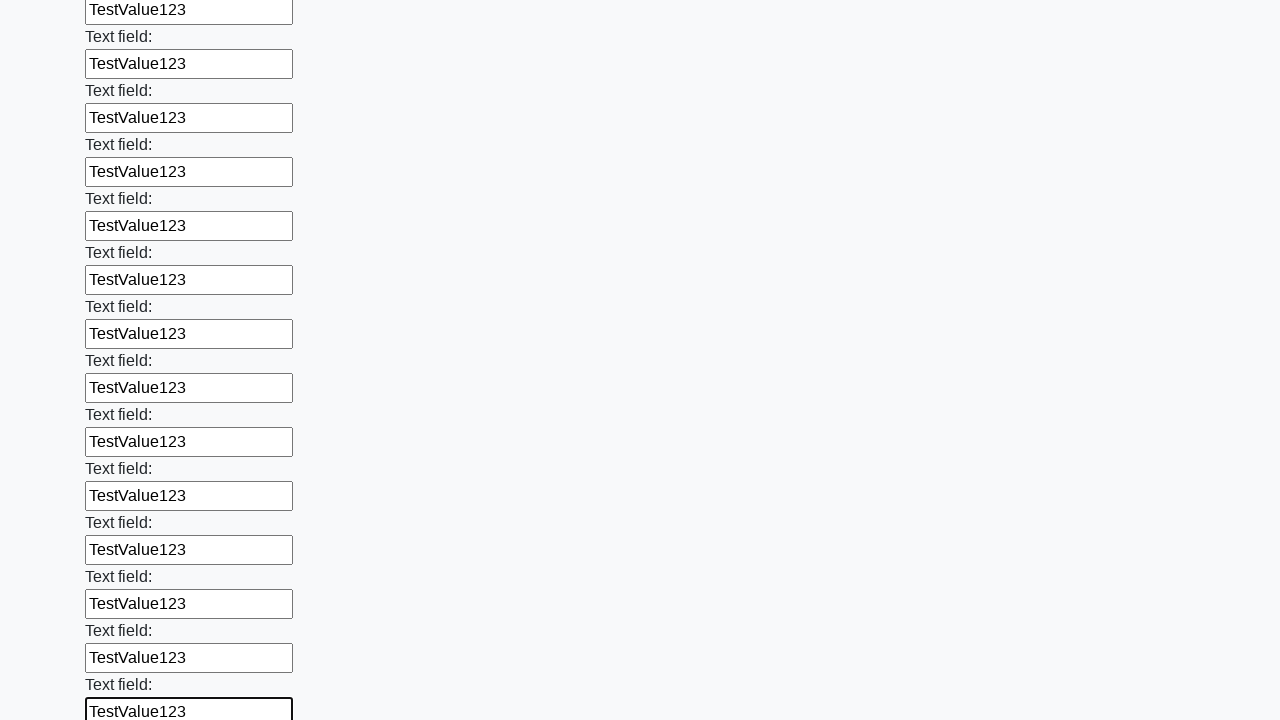

Filled an input field with 'TestValue123' on input >> nth=51
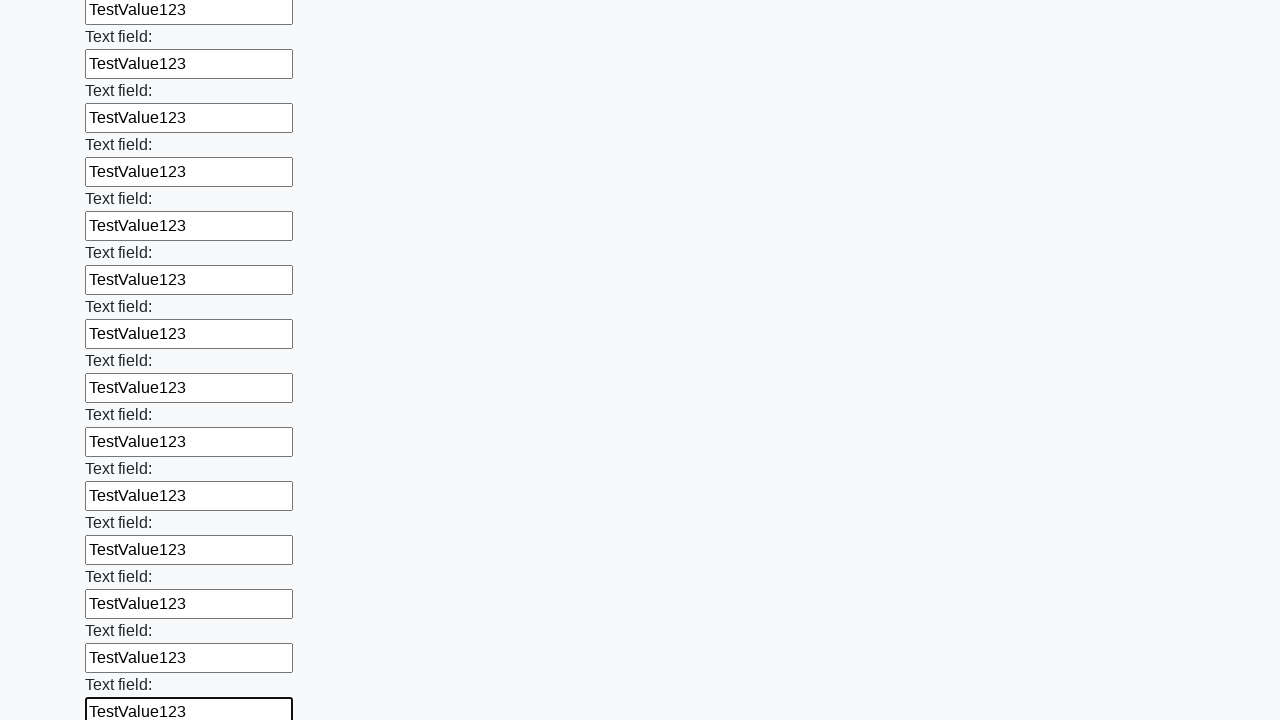

Filled an input field with 'TestValue123' on input >> nth=52
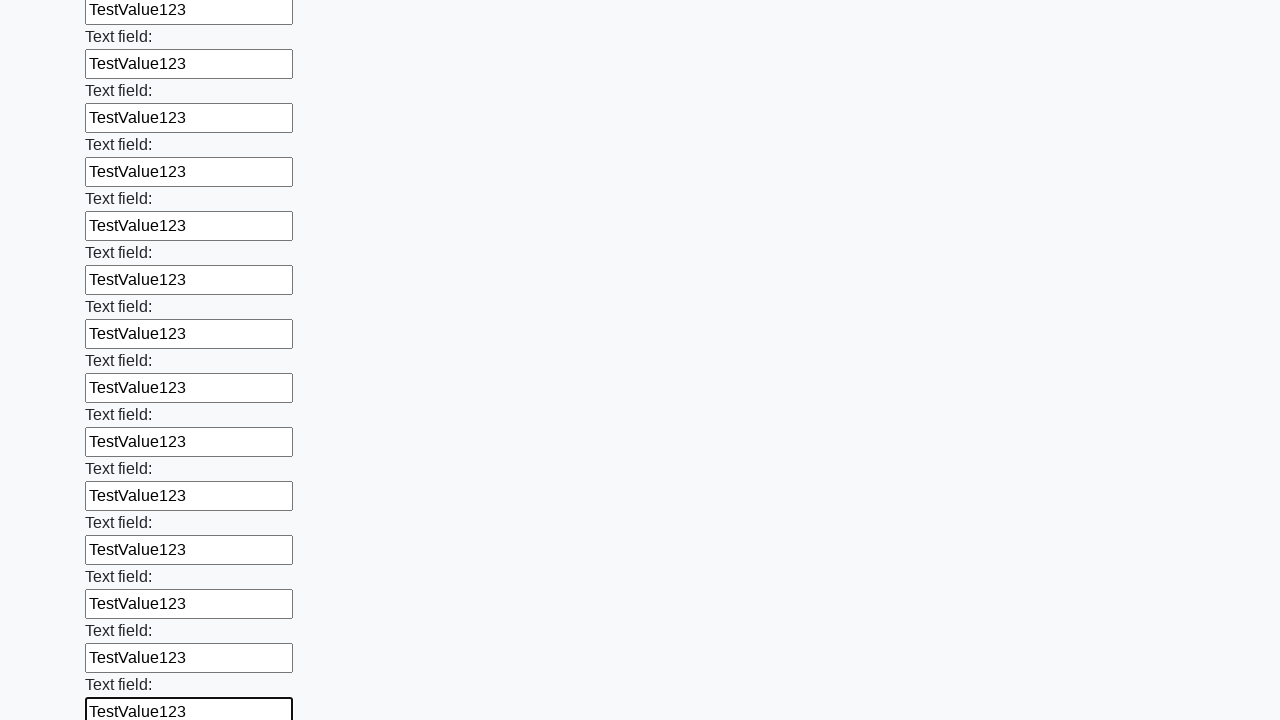

Filled an input field with 'TestValue123' on input >> nth=53
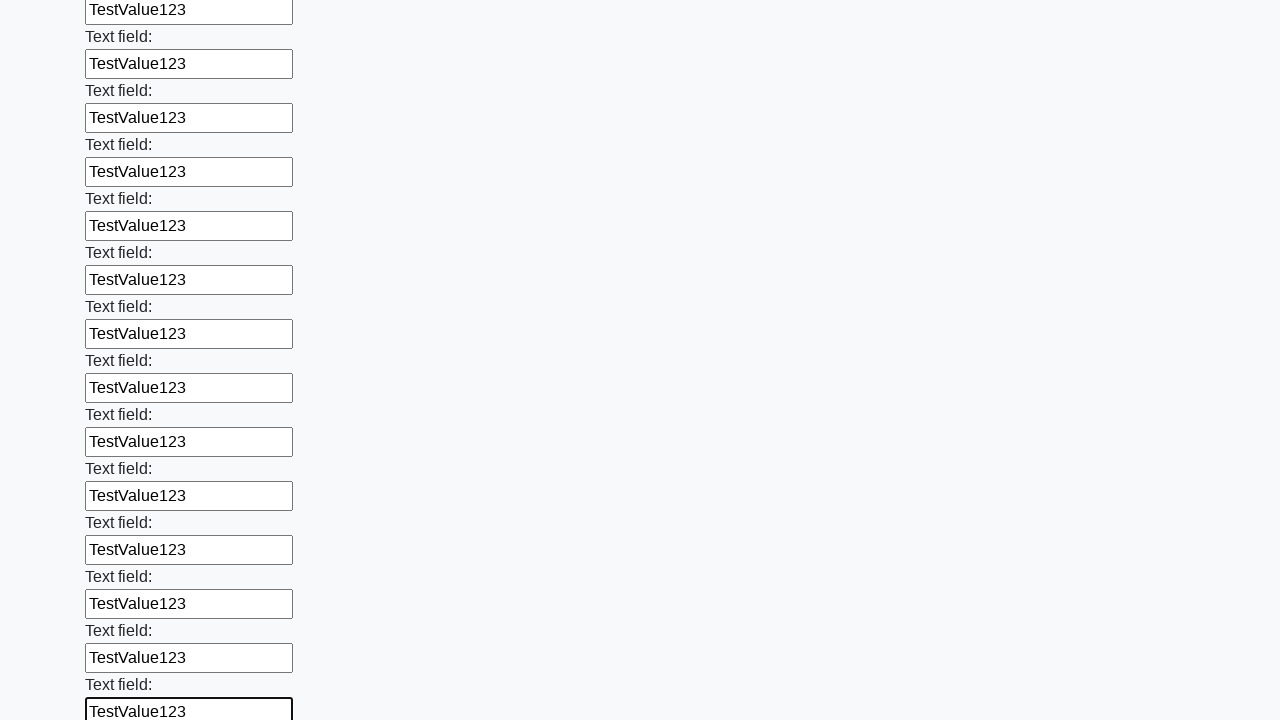

Filled an input field with 'TestValue123' on input >> nth=54
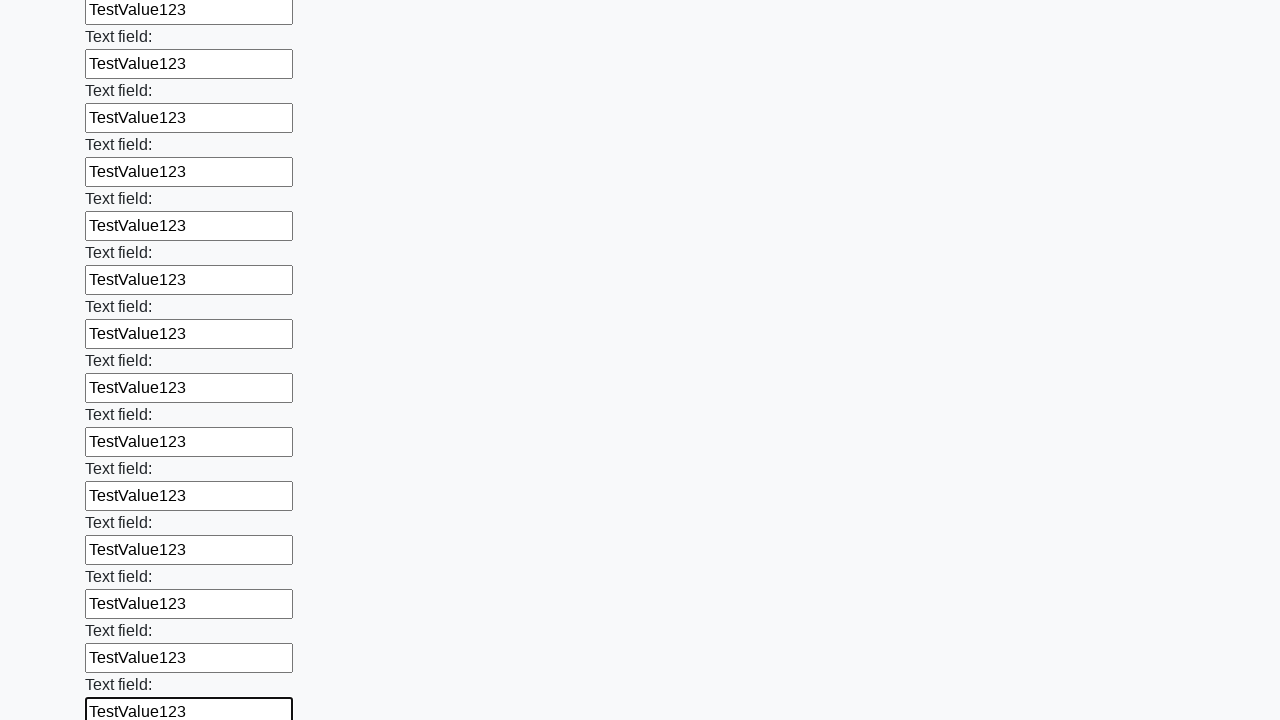

Filled an input field with 'TestValue123' on input >> nth=55
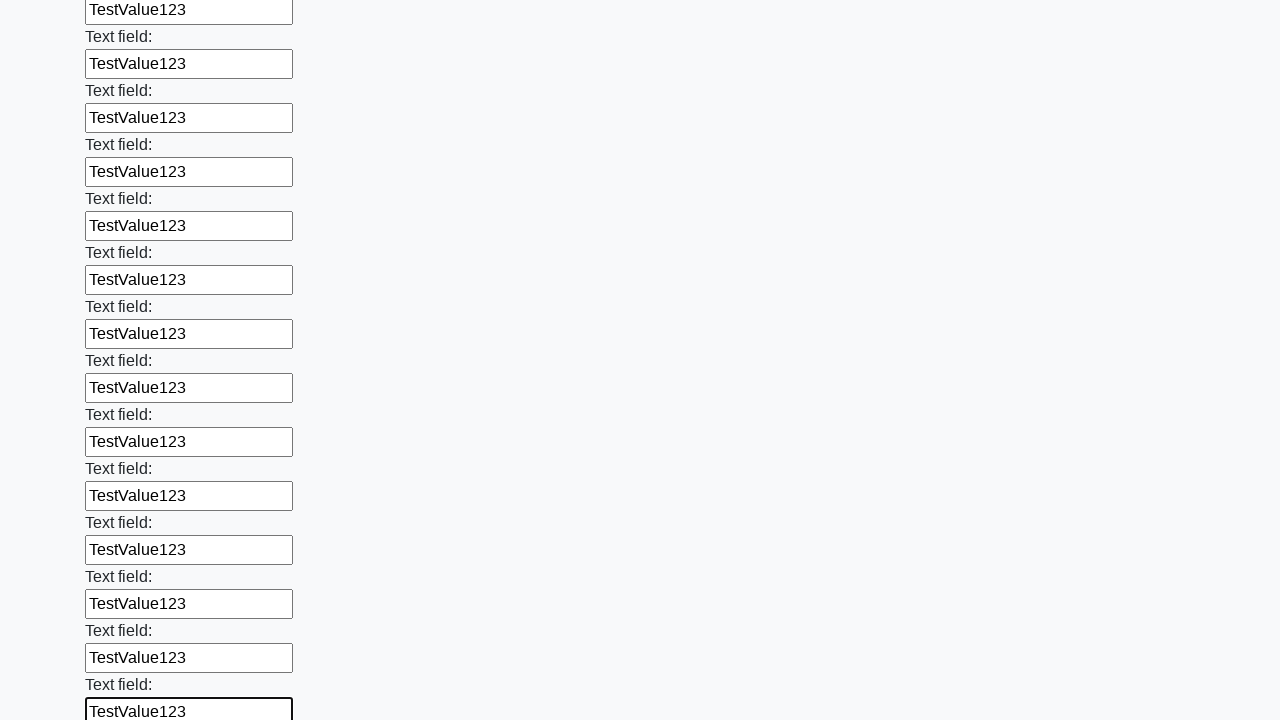

Filled an input field with 'TestValue123' on input >> nth=56
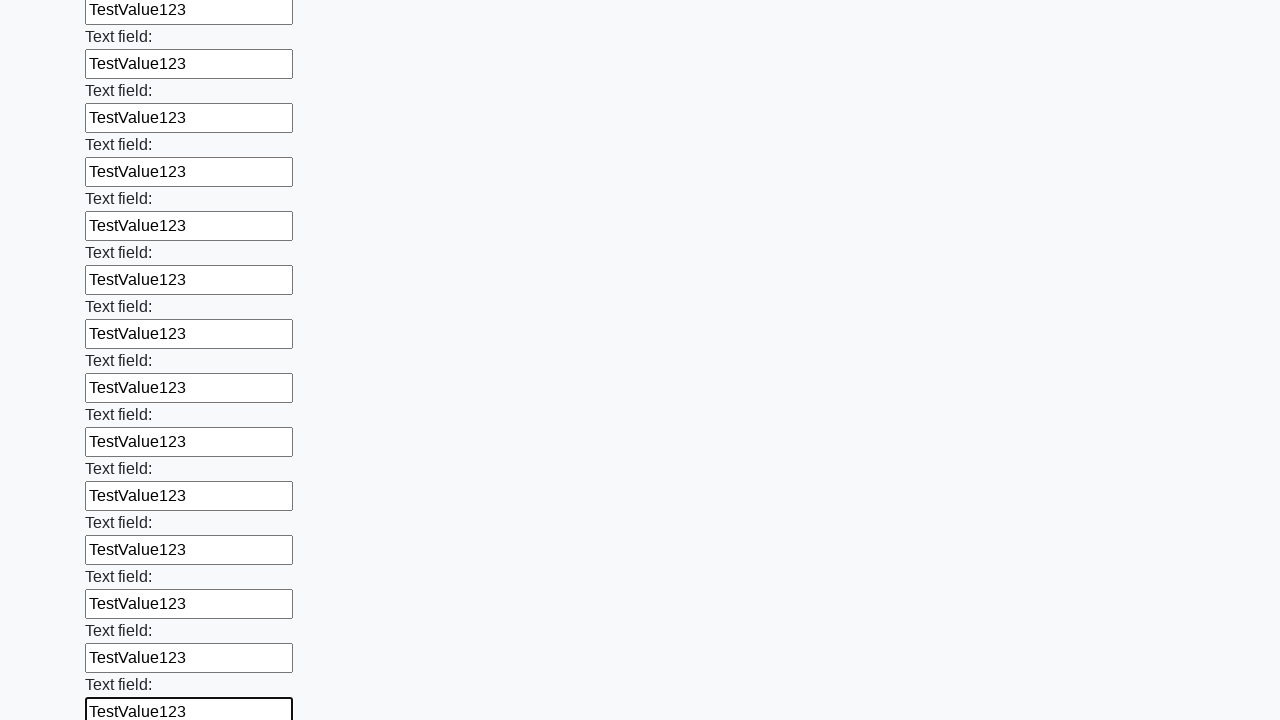

Filled an input field with 'TestValue123' on input >> nth=57
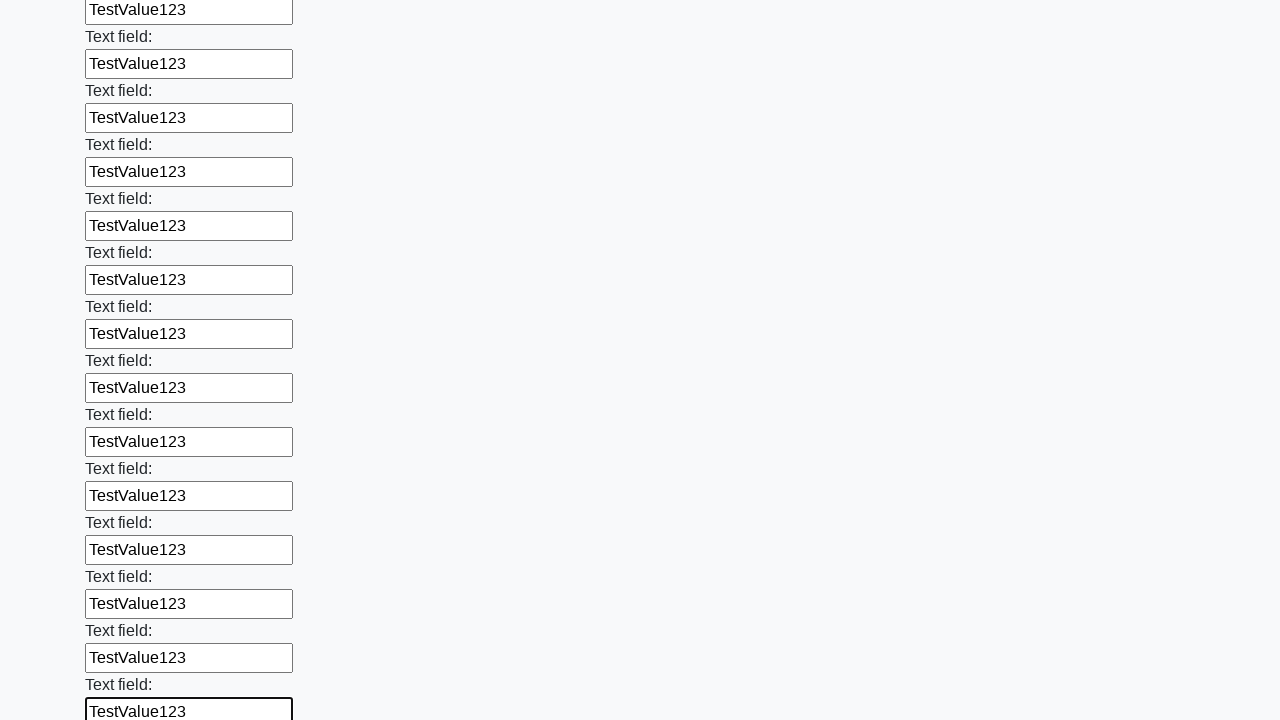

Filled an input field with 'TestValue123' on input >> nth=58
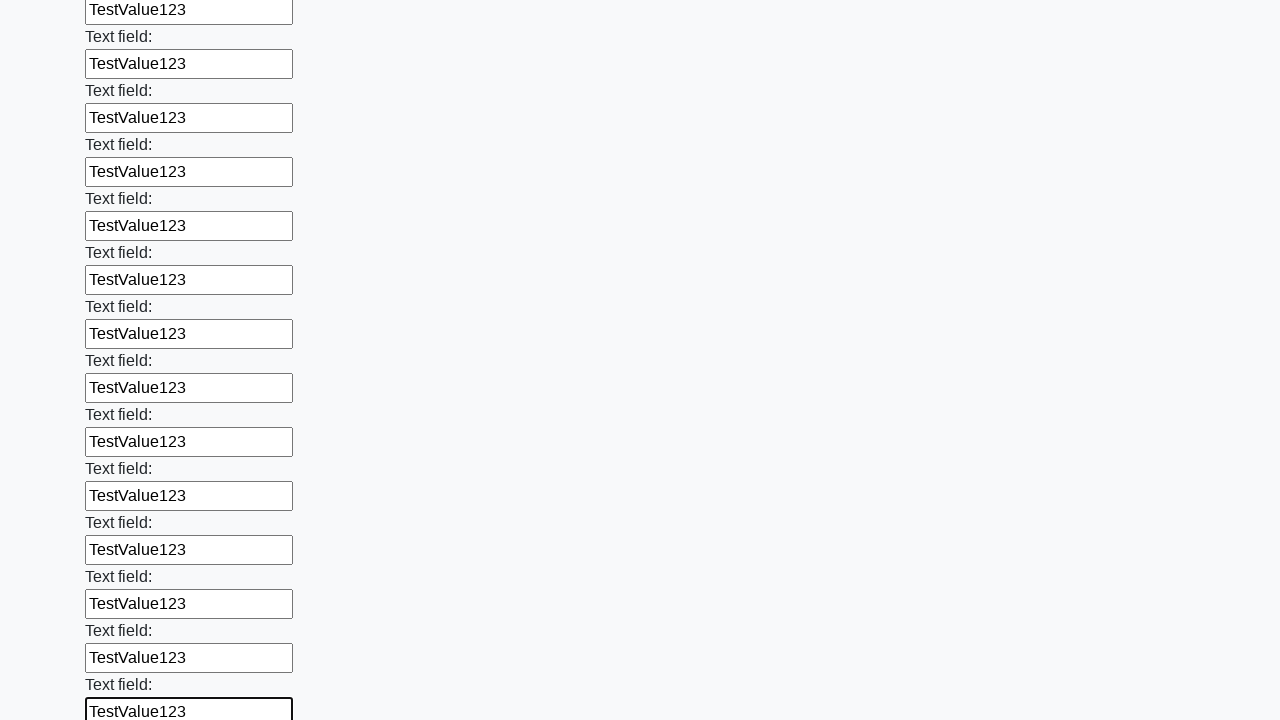

Filled an input field with 'TestValue123' on input >> nth=59
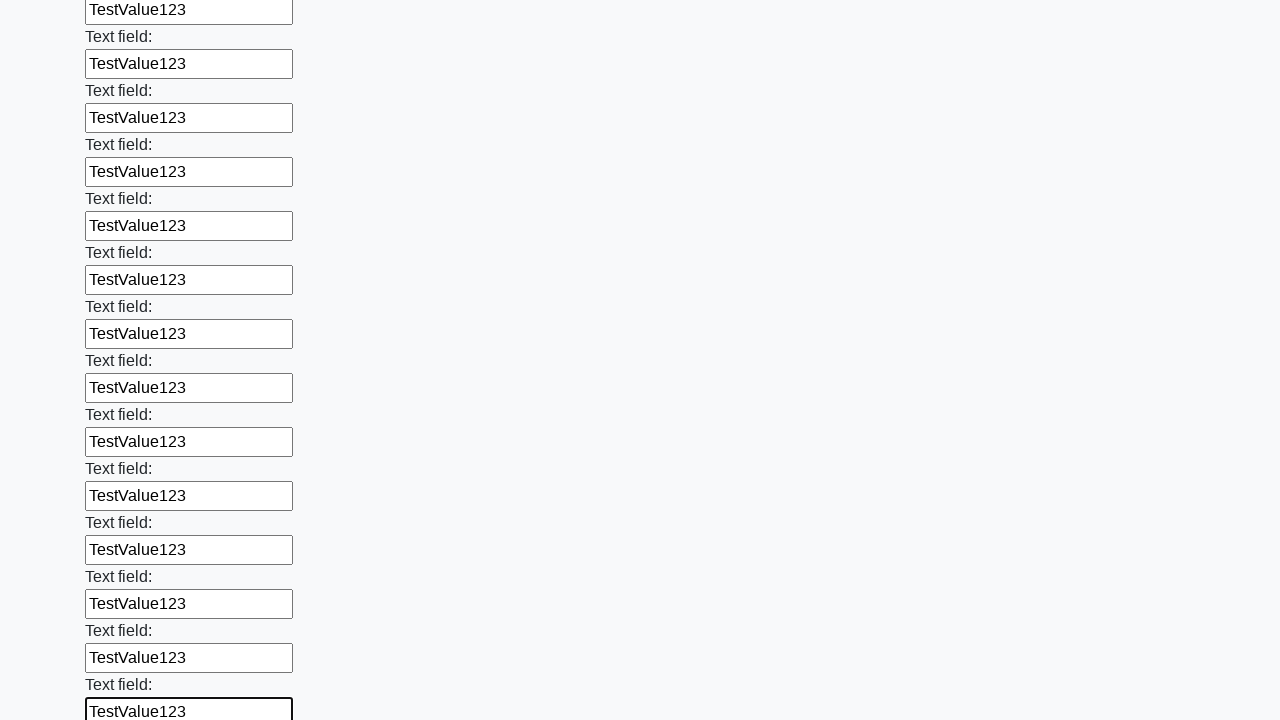

Filled an input field with 'TestValue123' on input >> nth=60
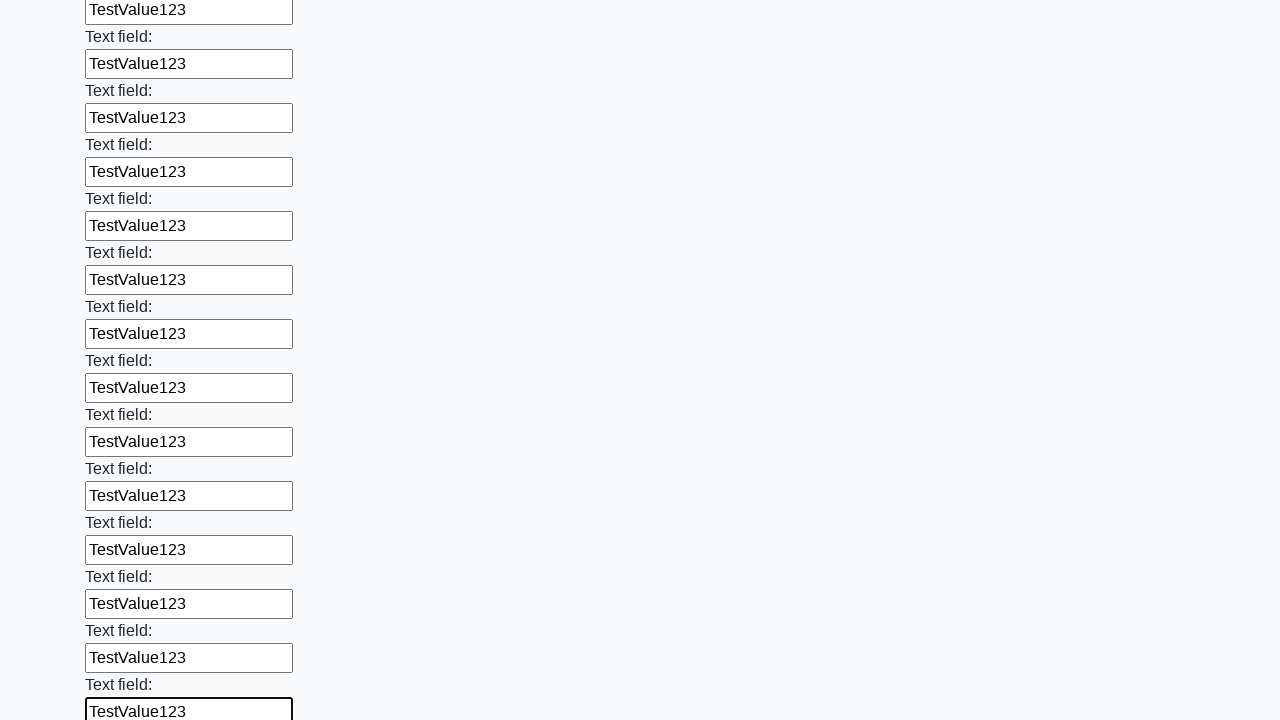

Filled an input field with 'TestValue123' on input >> nth=61
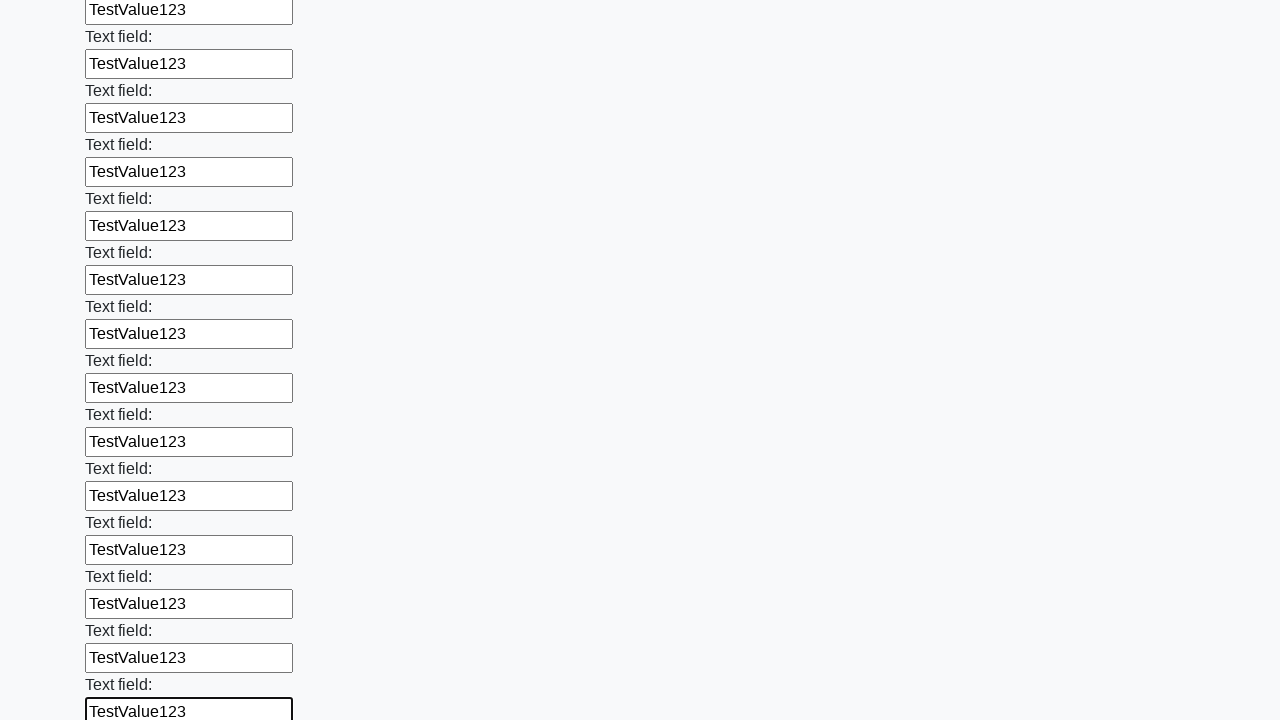

Filled an input field with 'TestValue123' on input >> nth=62
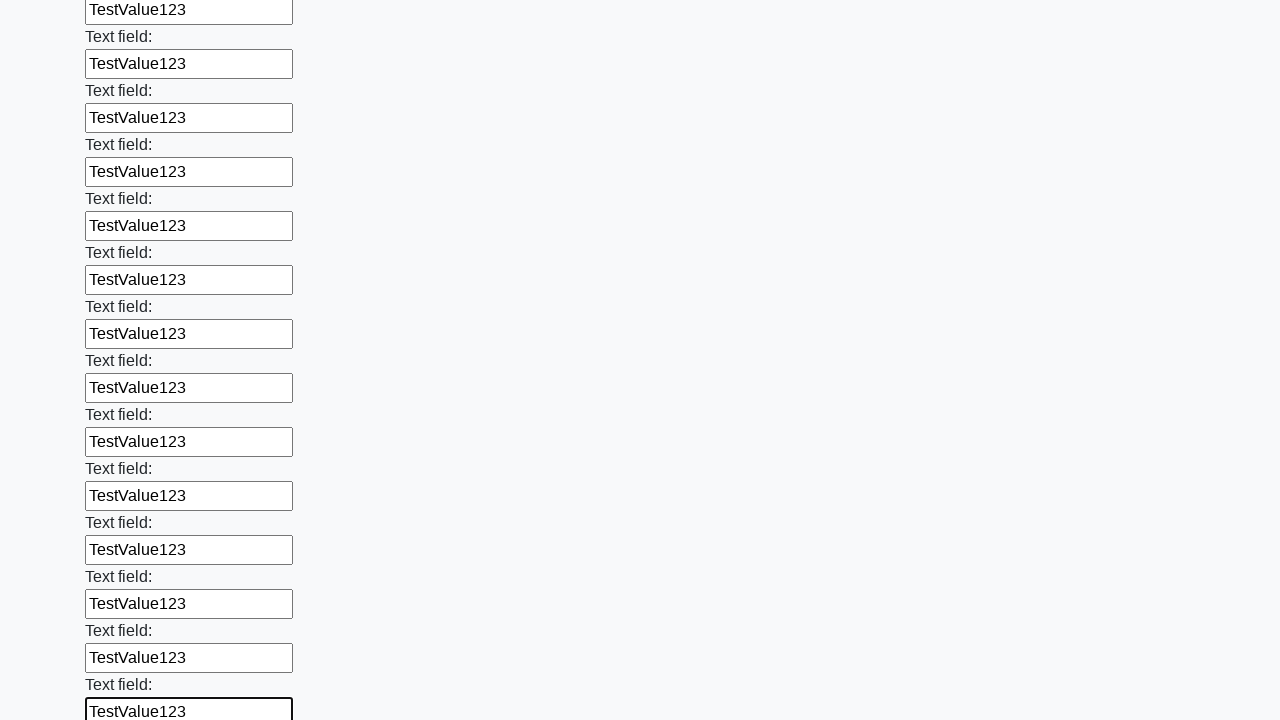

Filled an input field with 'TestValue123' on input >> nth=63
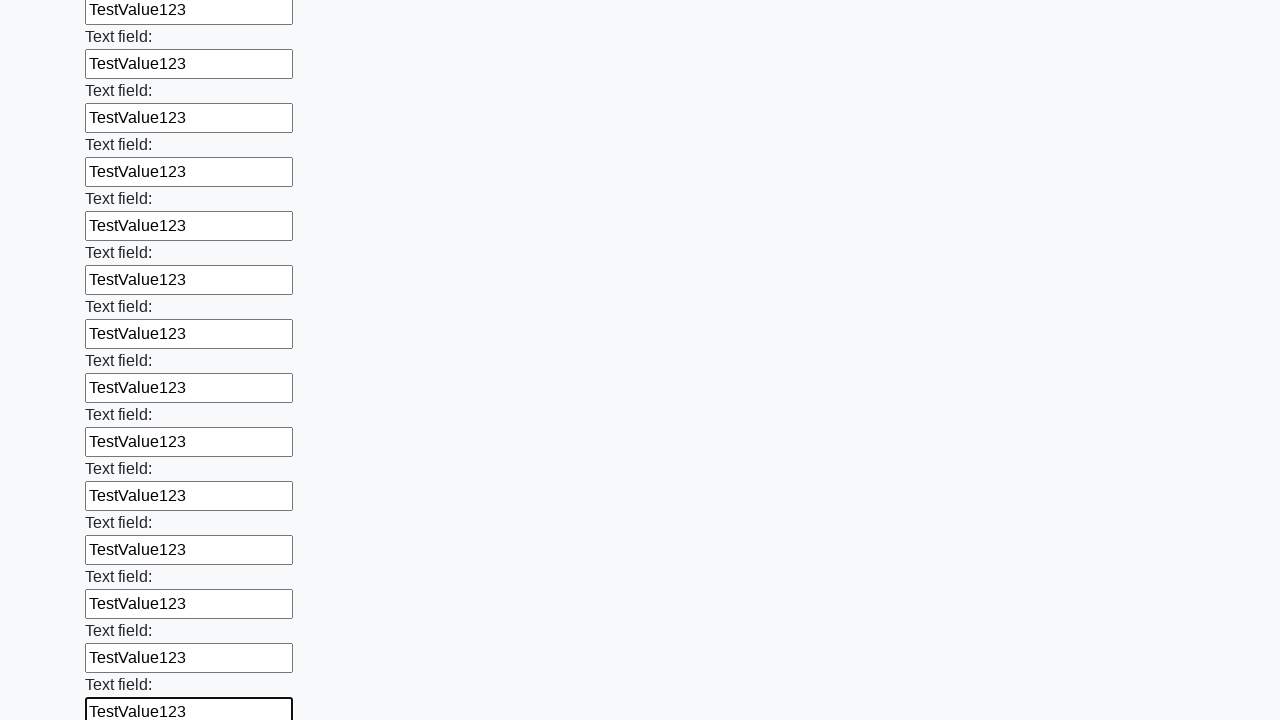

Filled an input field with 'TestValue123' on input >> nth=64
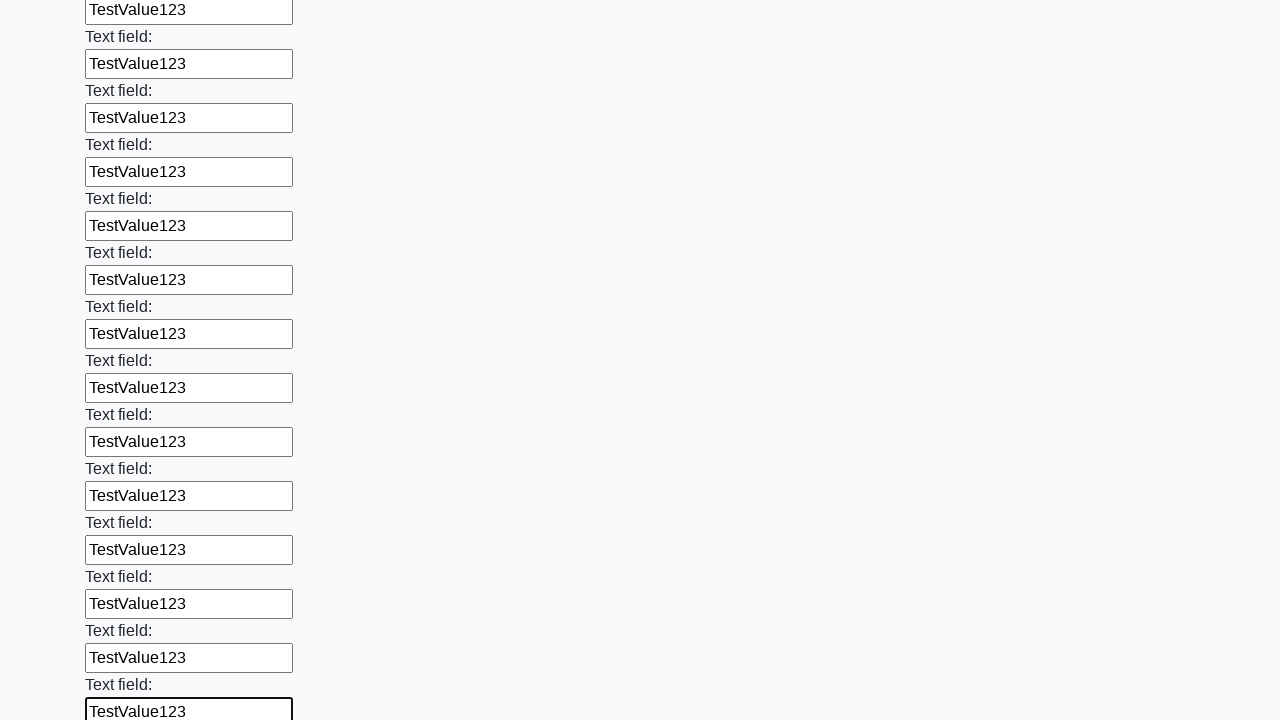

Filled an input field with 'TestValue123' on input >> nth=65
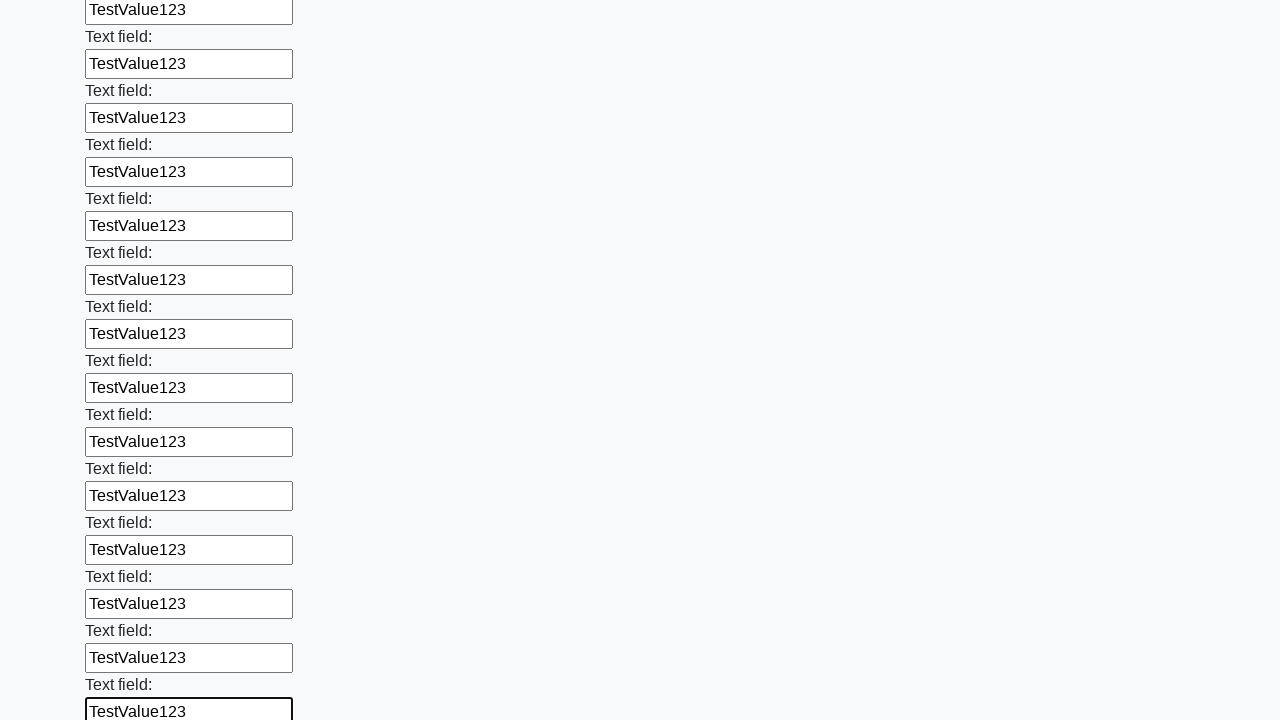

Filled an input field with 'TestValue123' on input >> nth=66
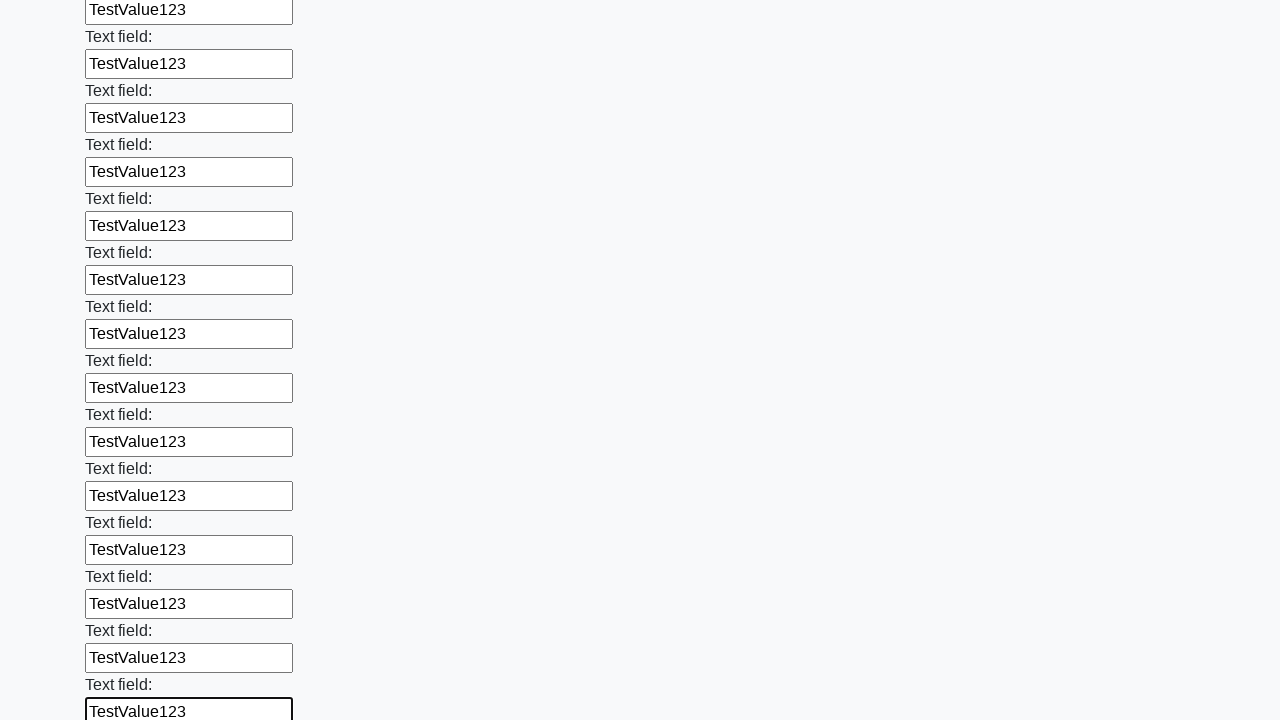

Filled an input field with 'TestValue123' on input >> nth=67
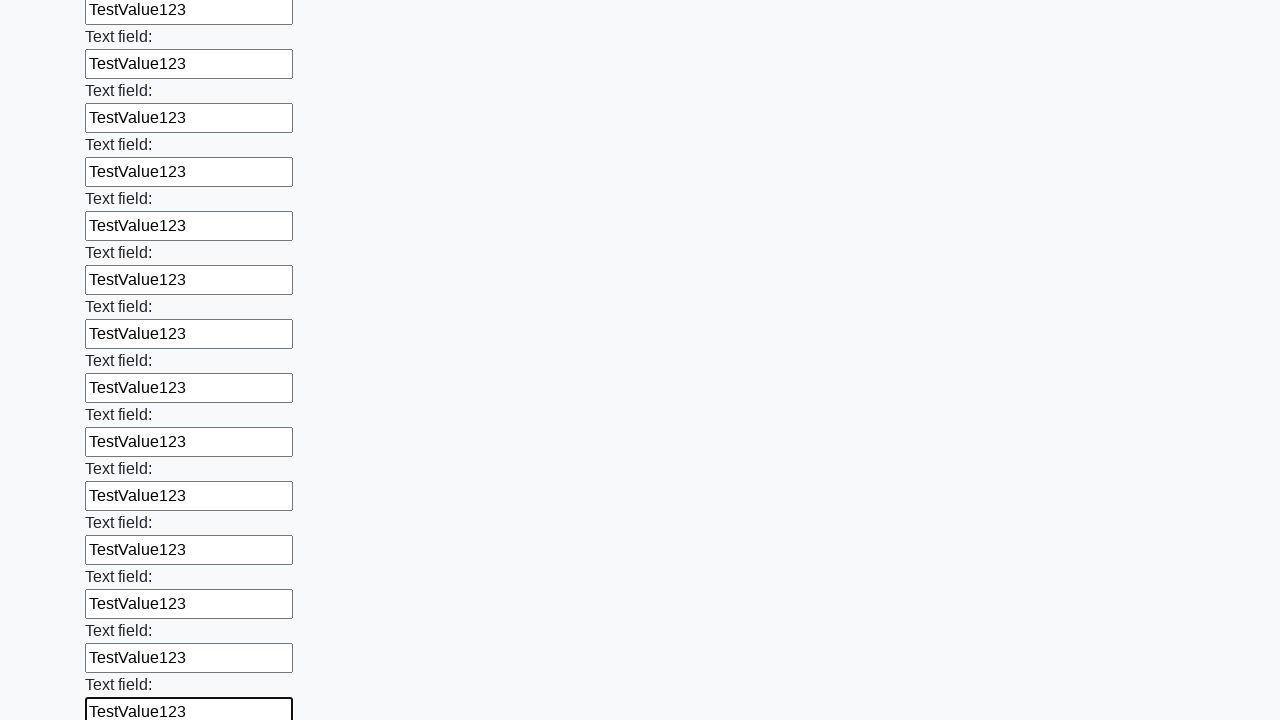

Filled an input field with 'TestValue123' on input >> nth=68
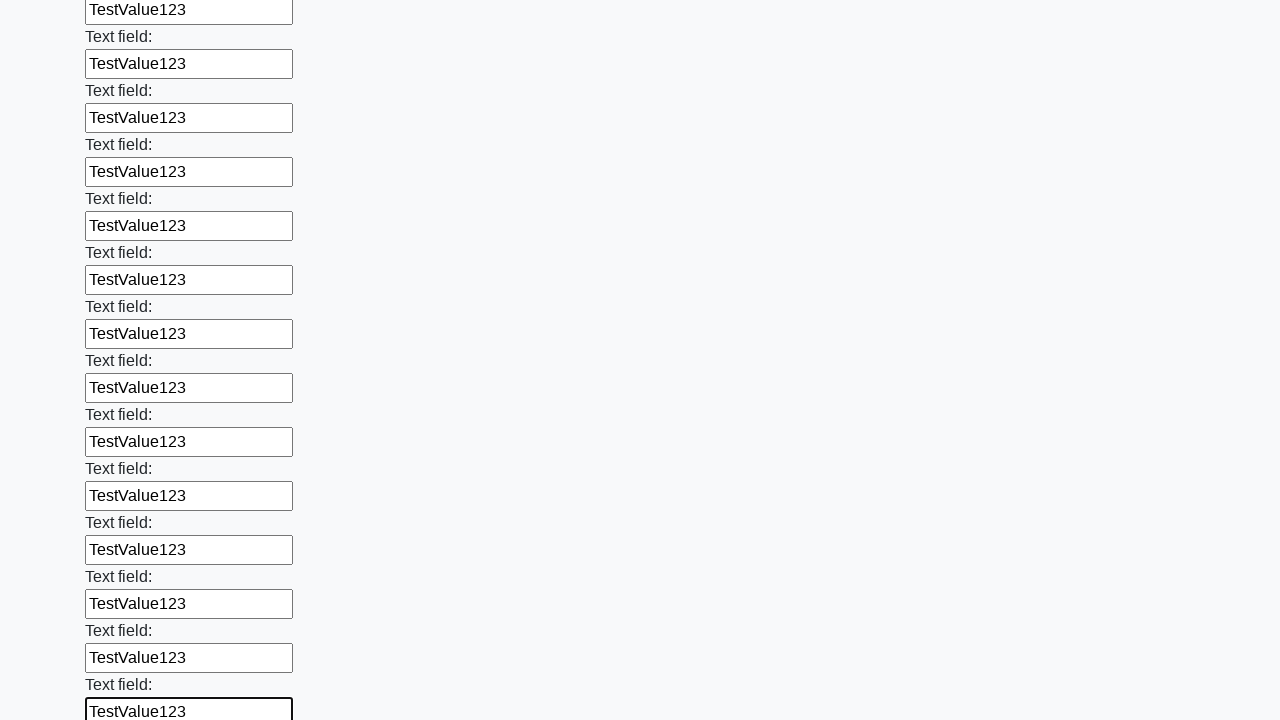

Filled an input field with 'TestValue123' on input >> nth=69
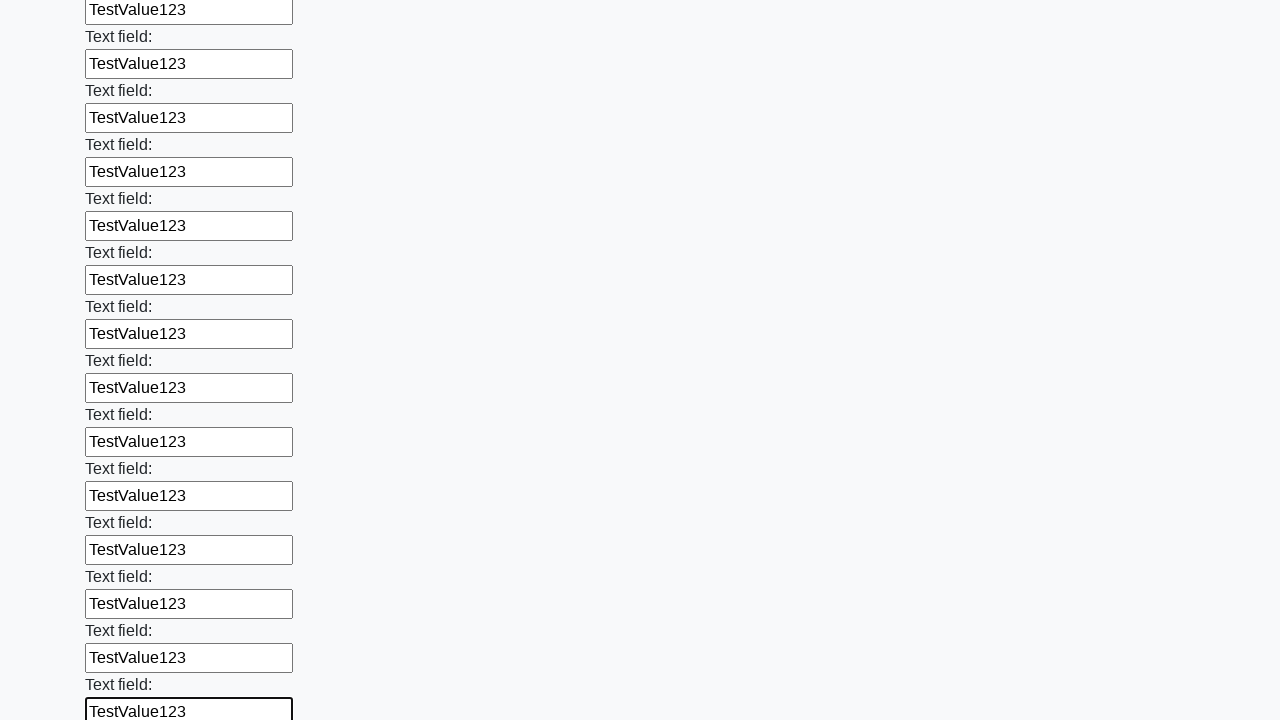

Filled an input field with 'TestValue123' on input >> nth=70
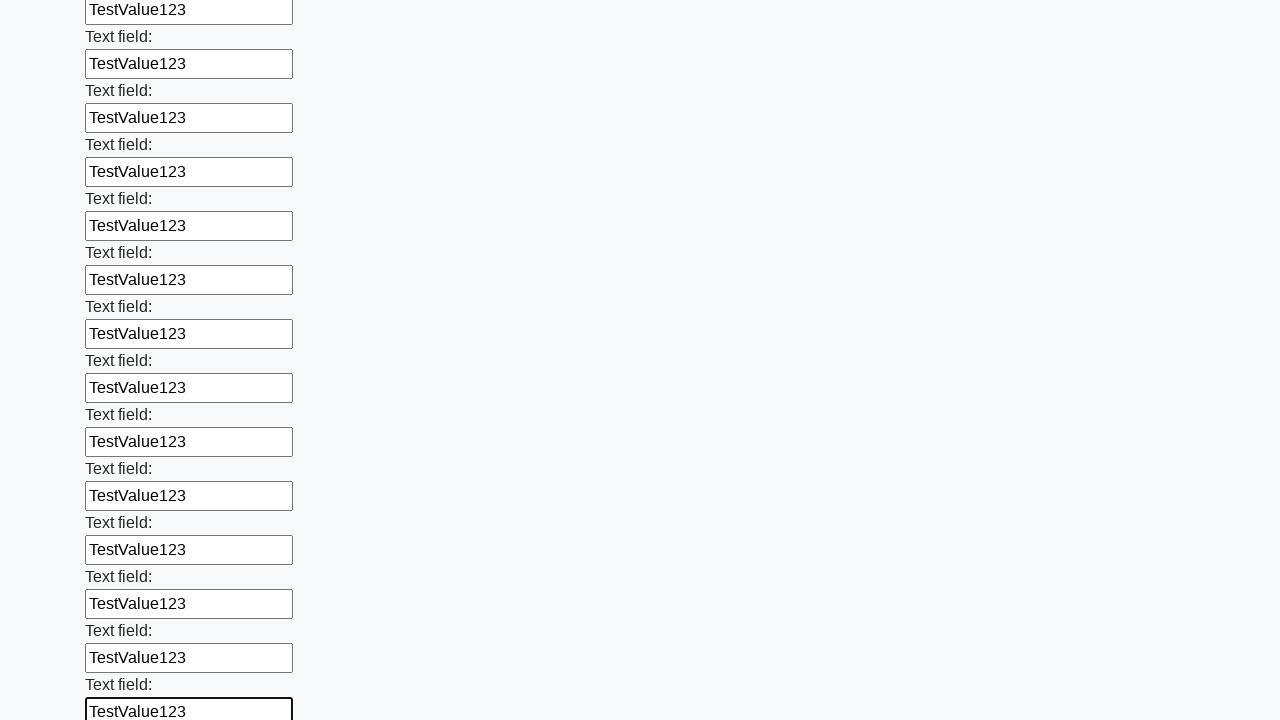

Filled an input field with 'TestValue123' on input >> nth=71
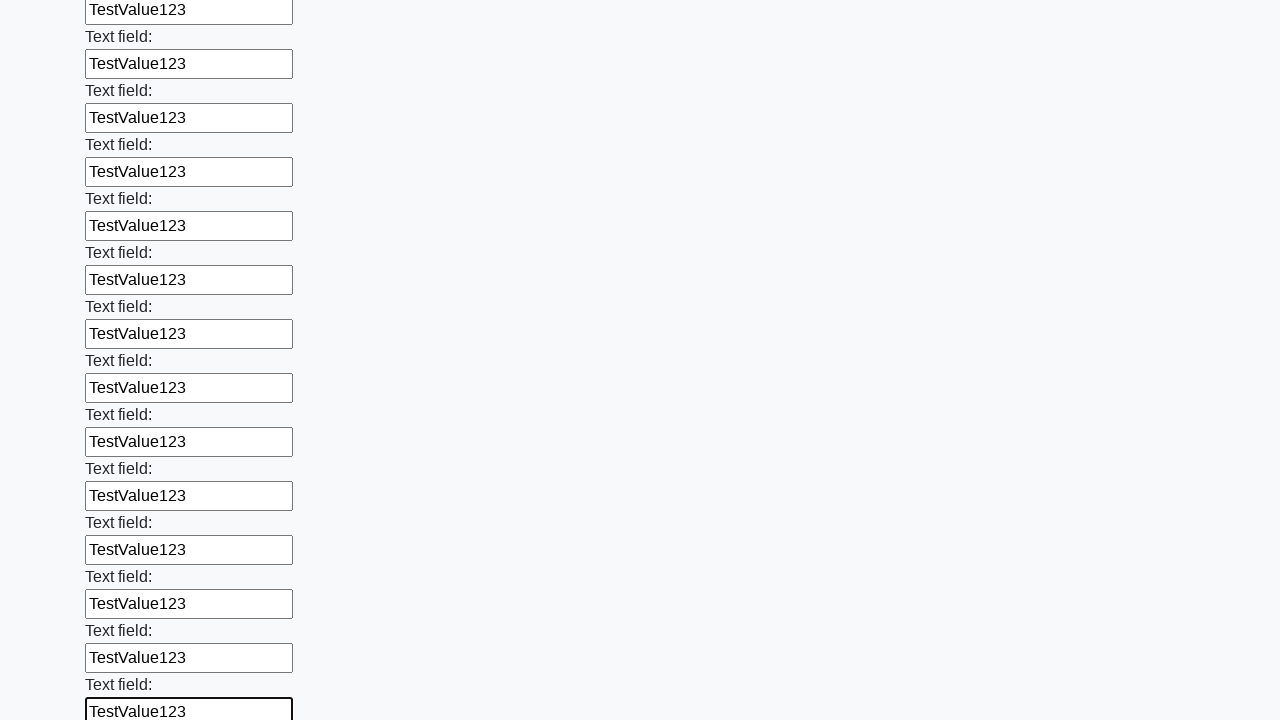

Filled an input field with 'TestValue123' on input >> nth=72
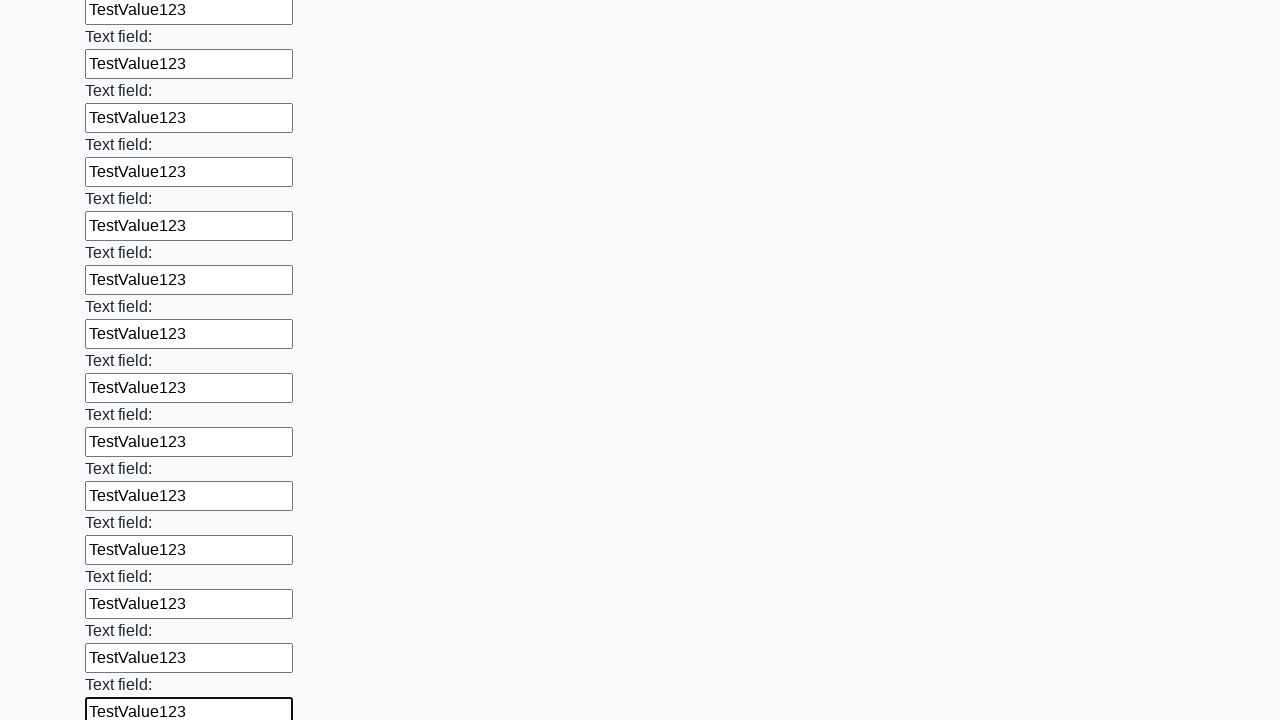

Filled an input field with 'TestValue123' on input >> nth=73
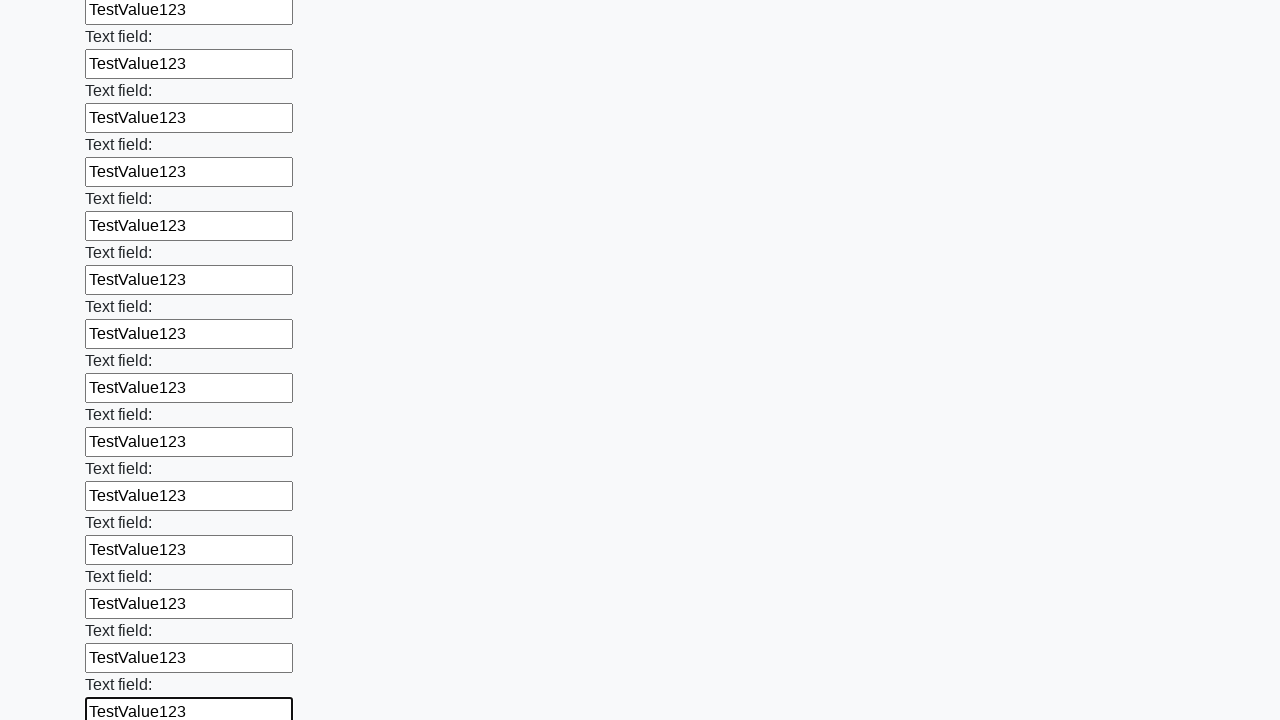

Filled an input field with 'TestValue123' on input >> nth=74
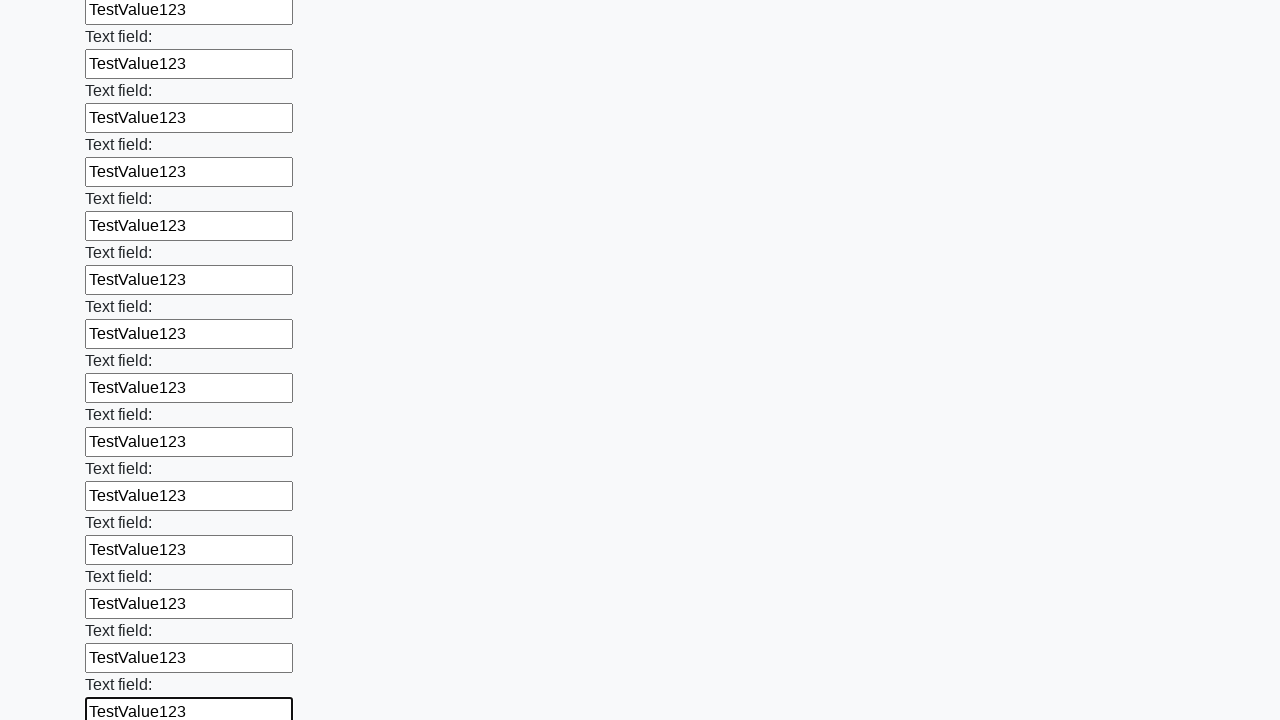

Filled an input field with 'TestValue123' on input >> nth=75
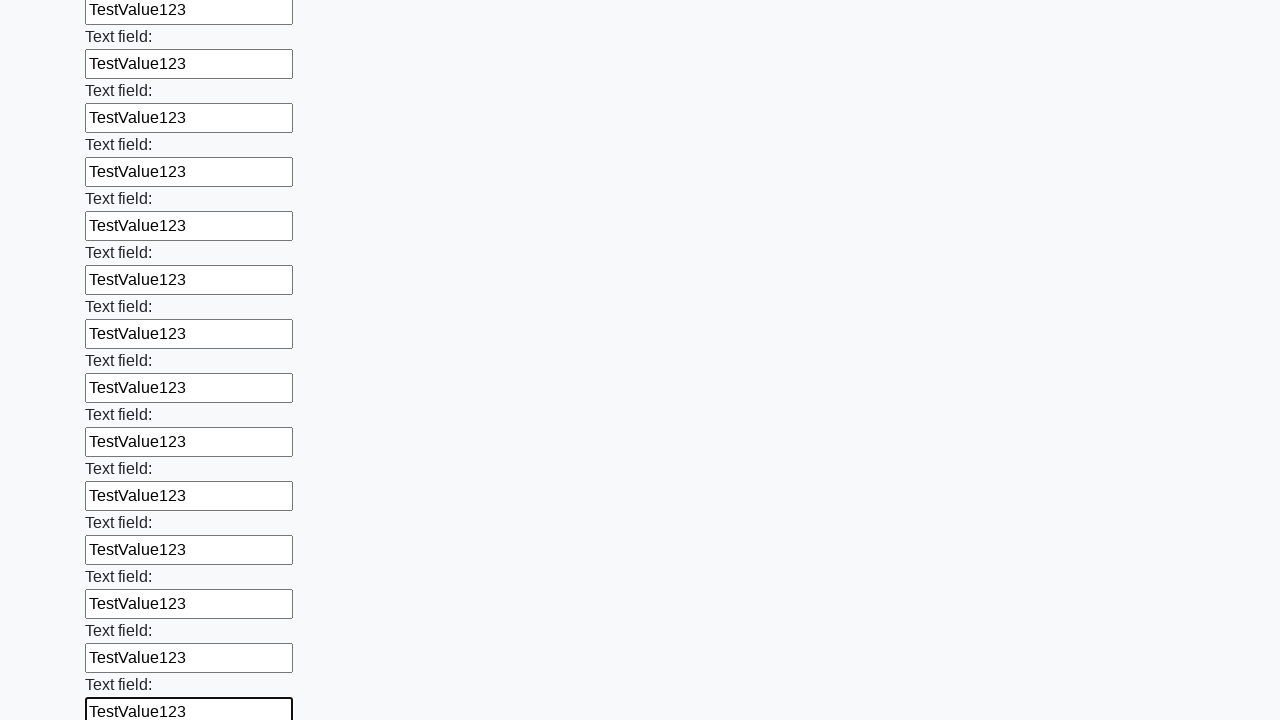

Filled an input field with 'TestValue123' on input >> nth=76
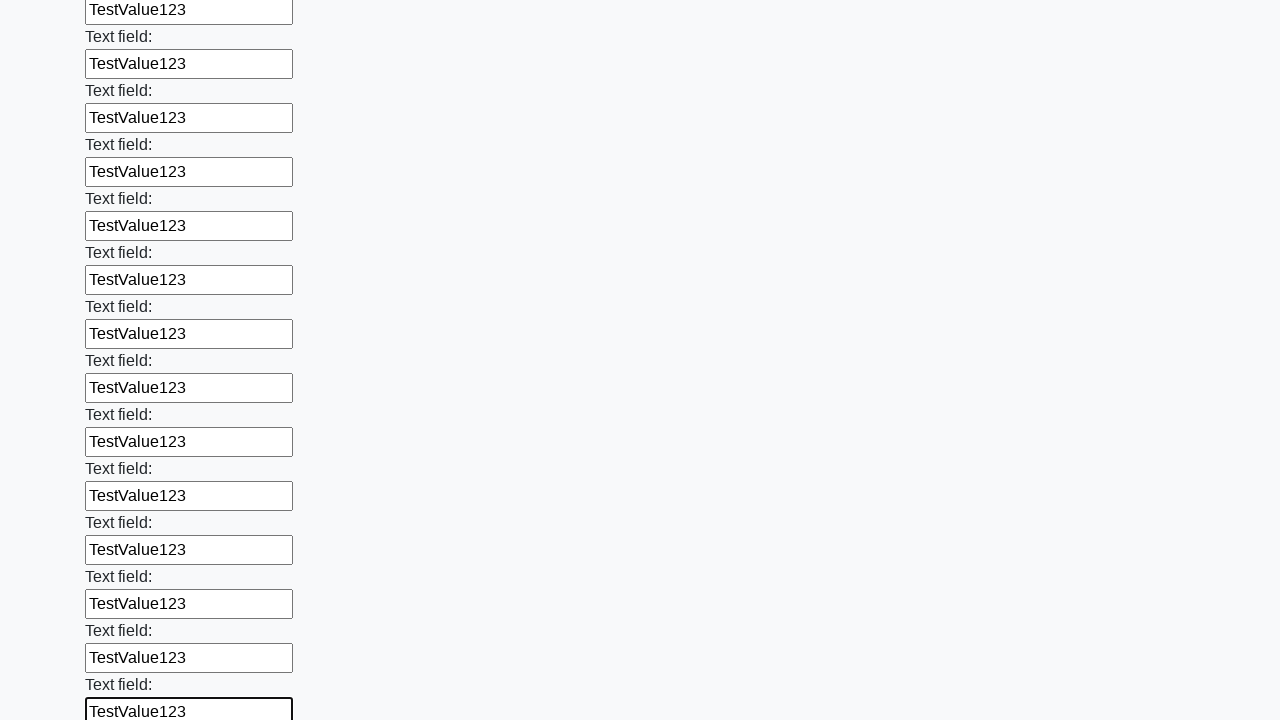

Filled an input field with 'TestValue123' on input >> nth=77
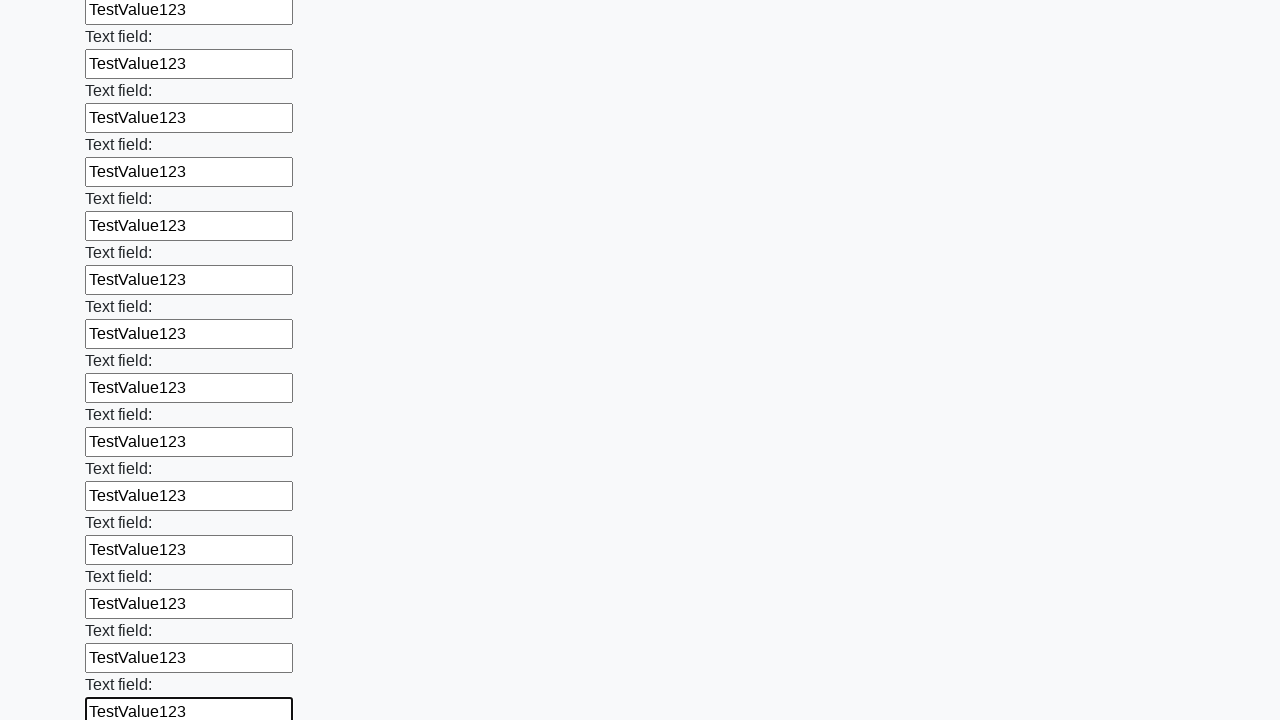

Filled an input field with 'TestValue123' on input >> nth=78
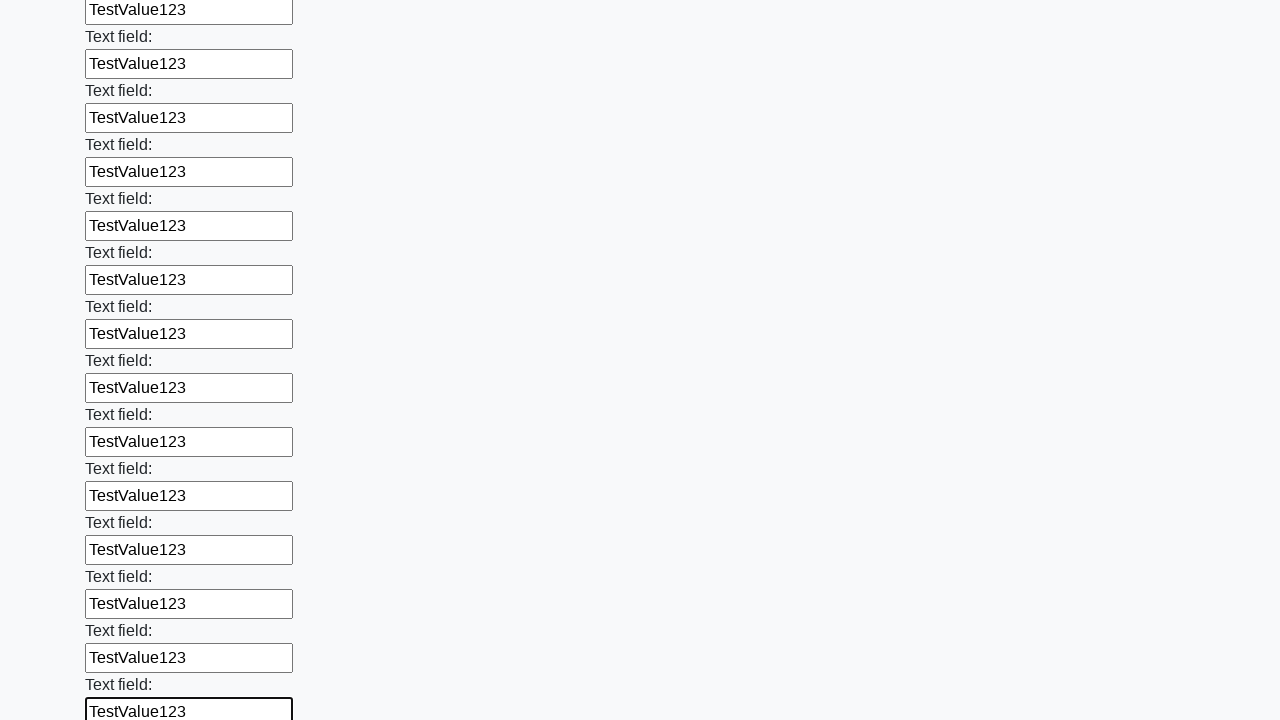

Filled an input field with 'TestValue123' on input >> nth=79
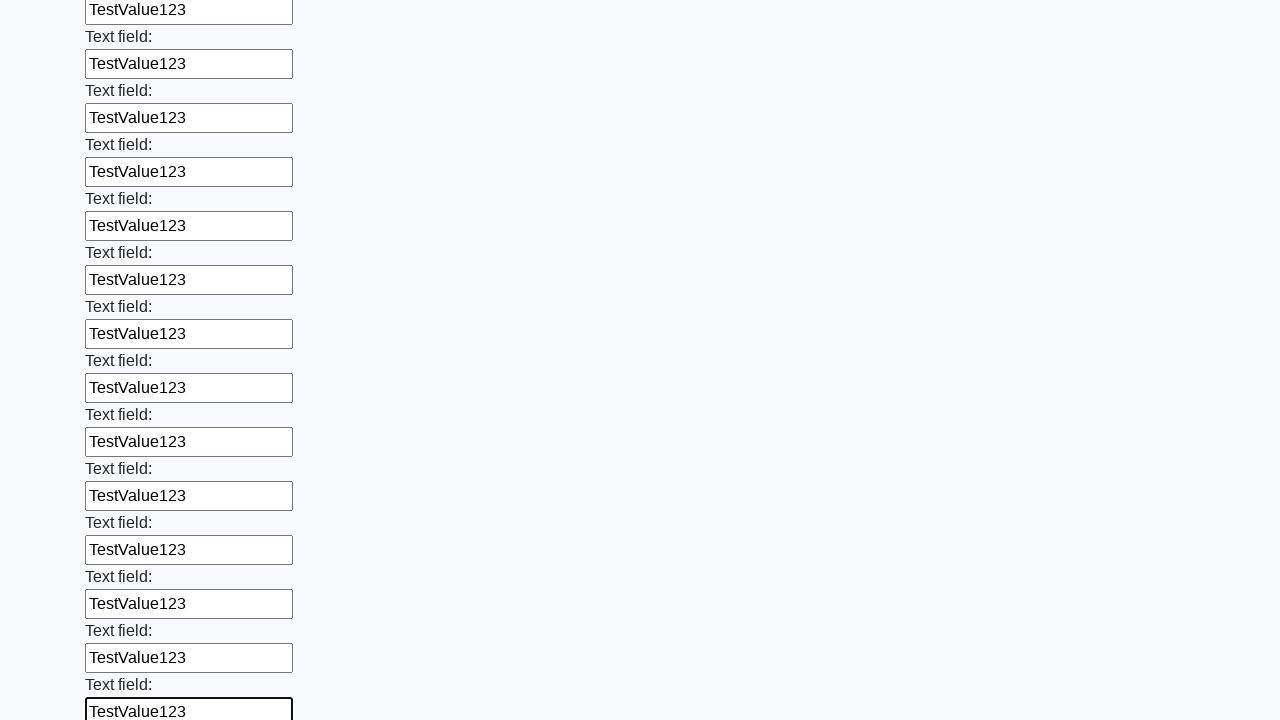

Filled an input field with 'TestValue123' on input >> nth=80
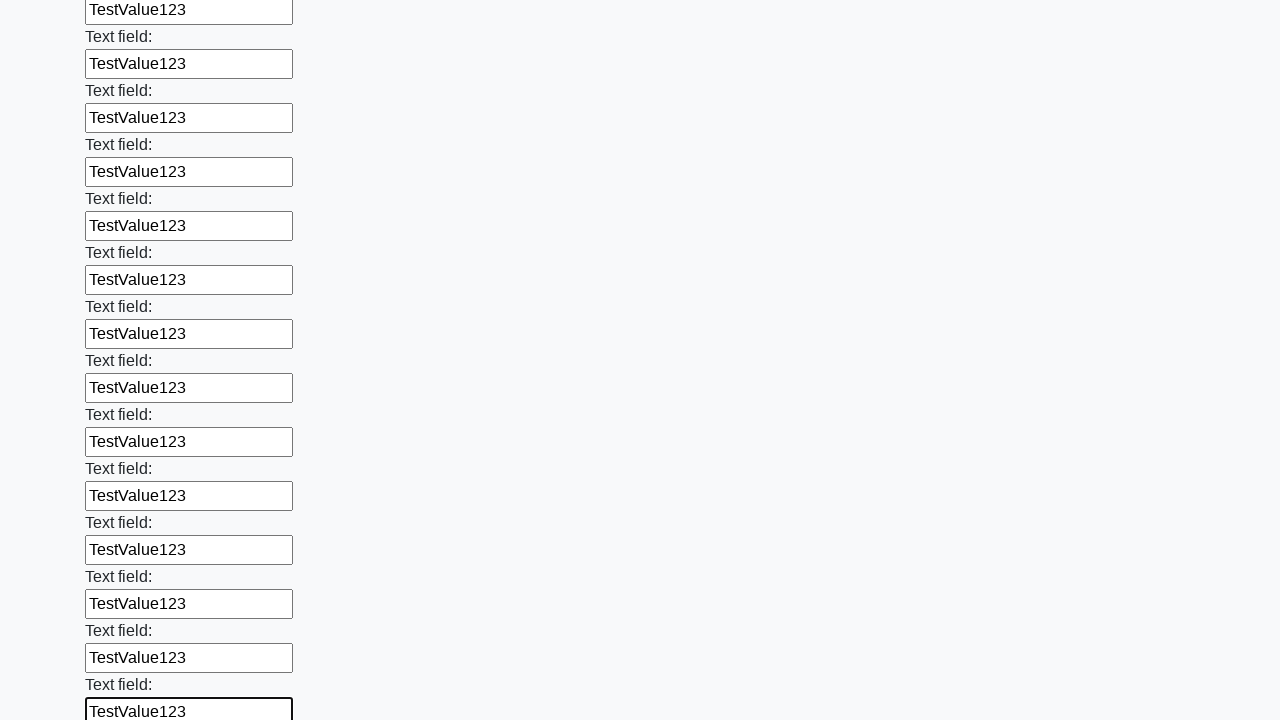

Filled an input field with 'TestValue123' on input >> nth=81
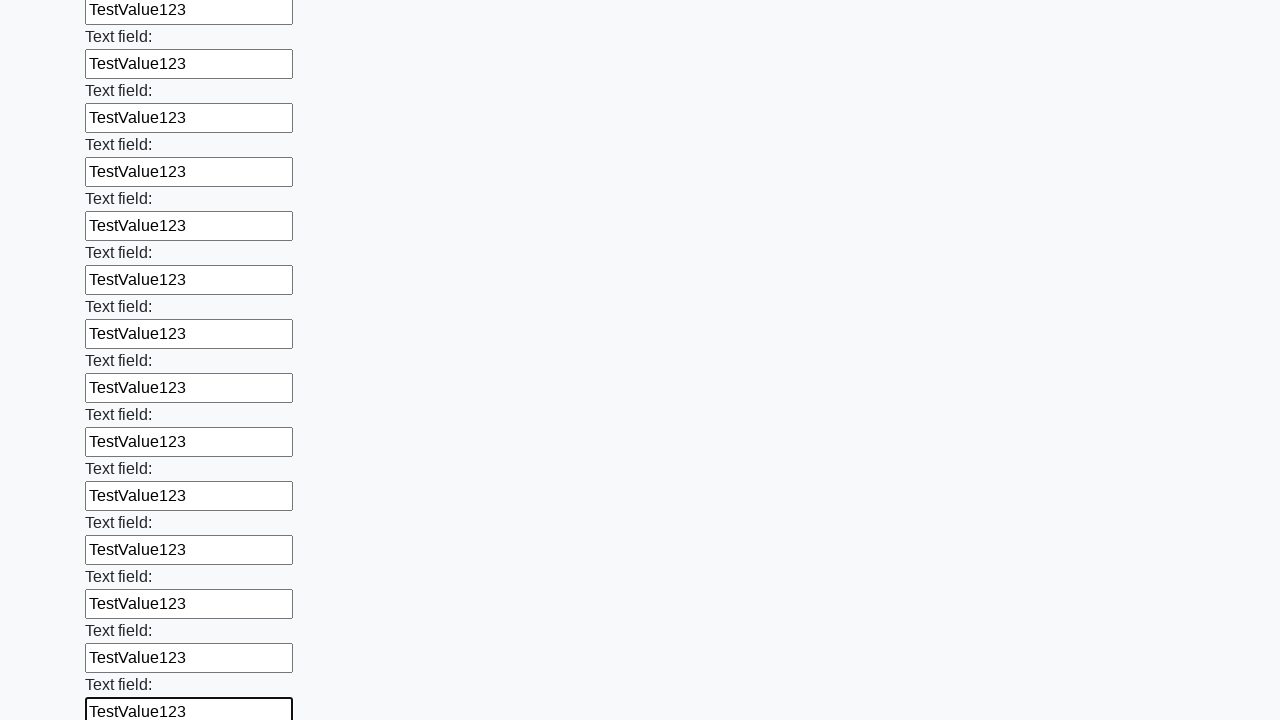

Filled an input field with 'TestValue123' on input >> nth=82
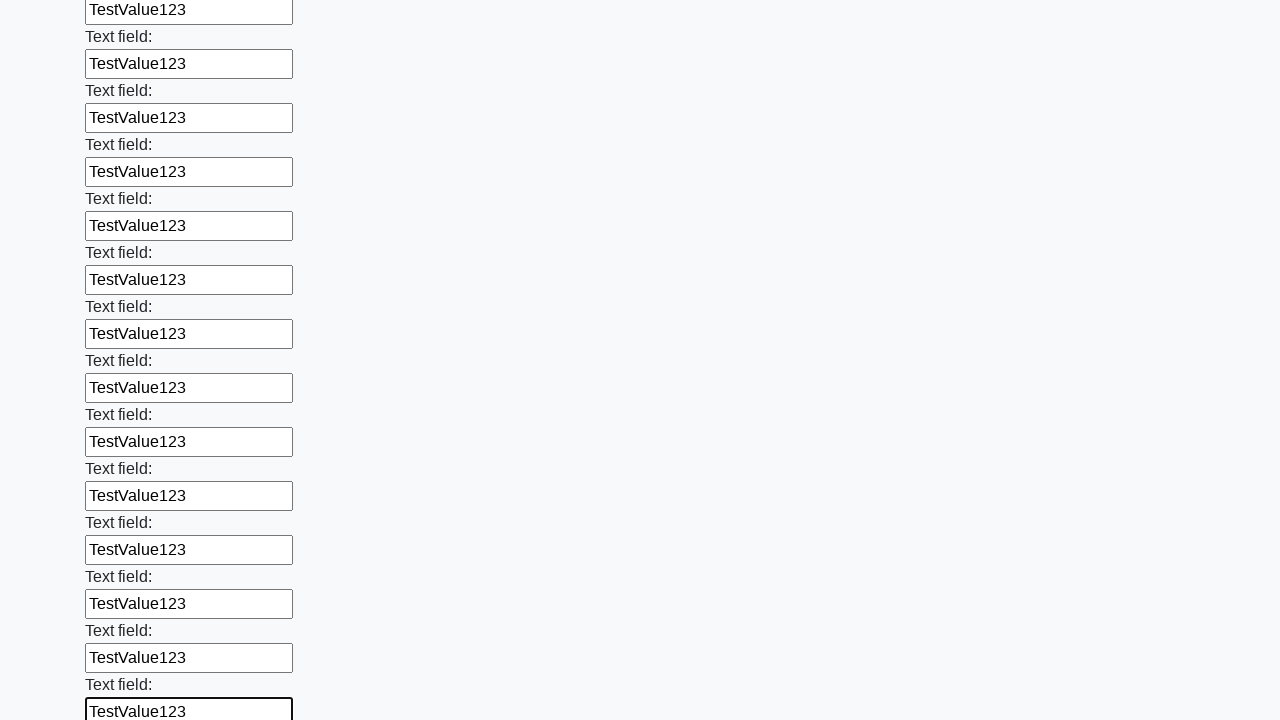

Filled an input field with 'TestValue123' on input >> nth=83
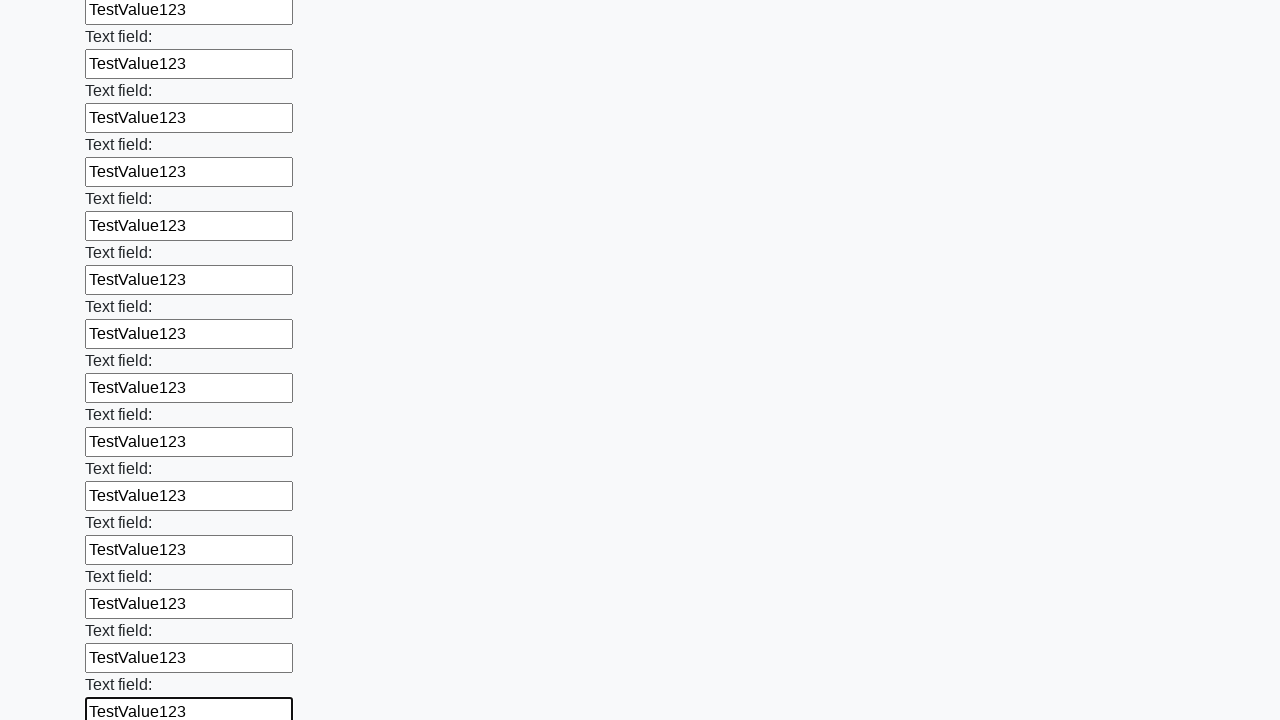

Filled an input field with 'TestValue123' on input >> nth=84
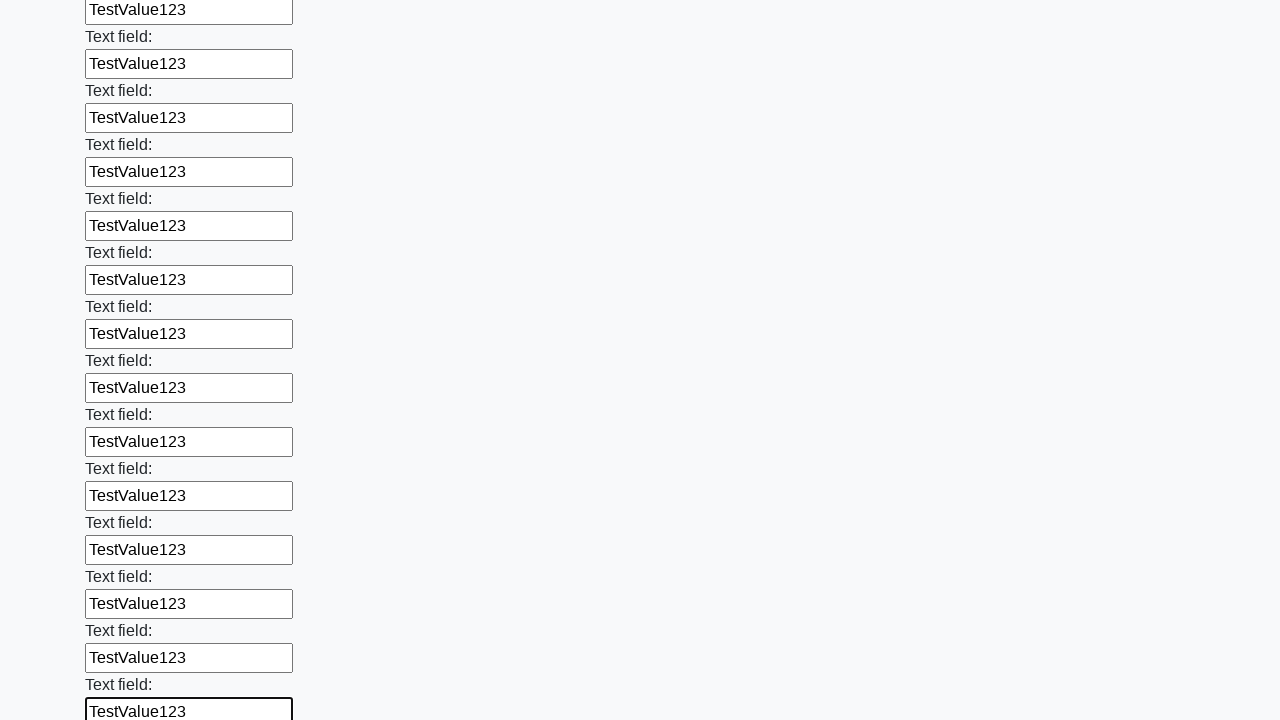

Filled an input field with 'TestValue123' on input >> nth=85
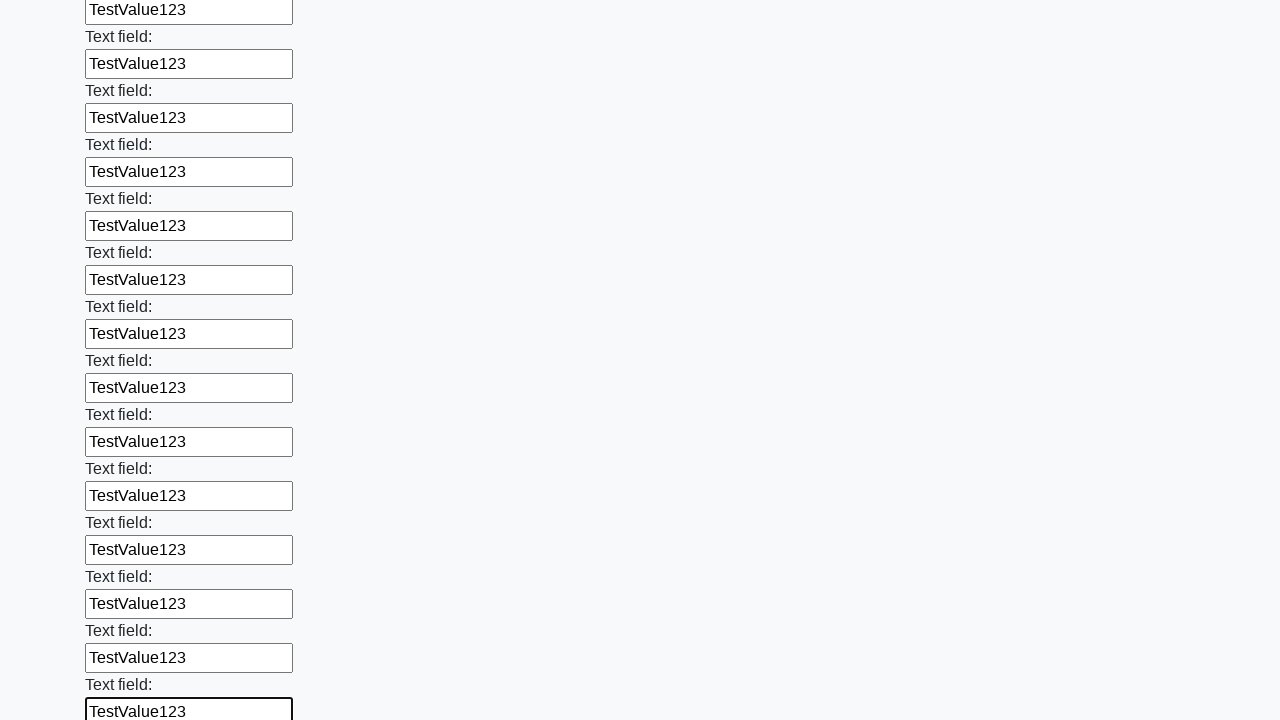

Filled an input field with 'TestValue123' on input >> nth=86
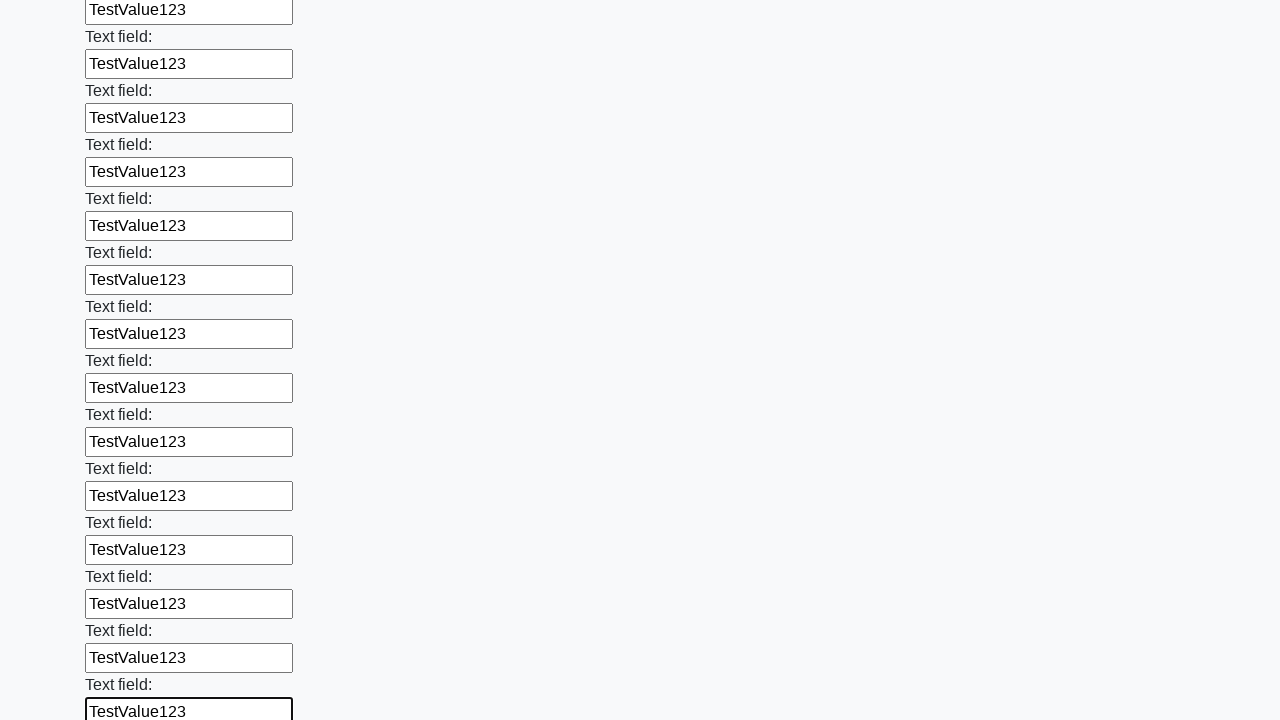

Filled an input field with 'TestValue123' on input >> nth=87
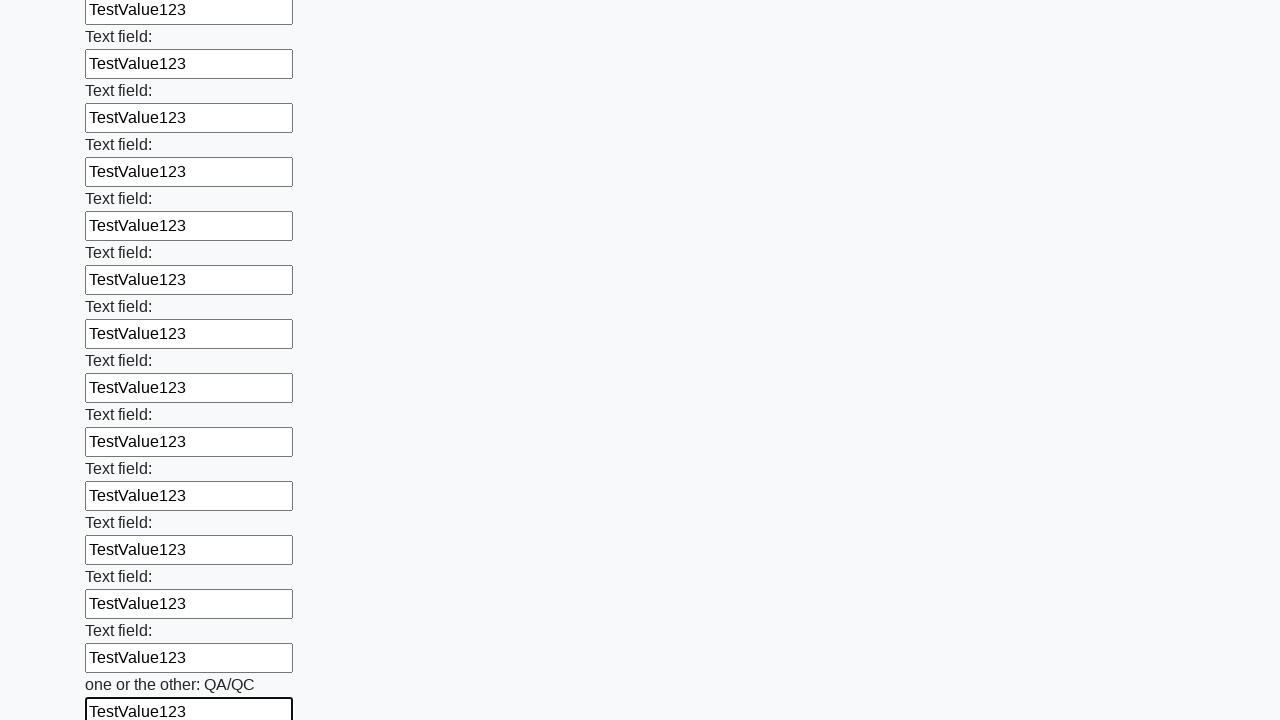

Filled an input field with 'TestValue123' on input >> nth=88
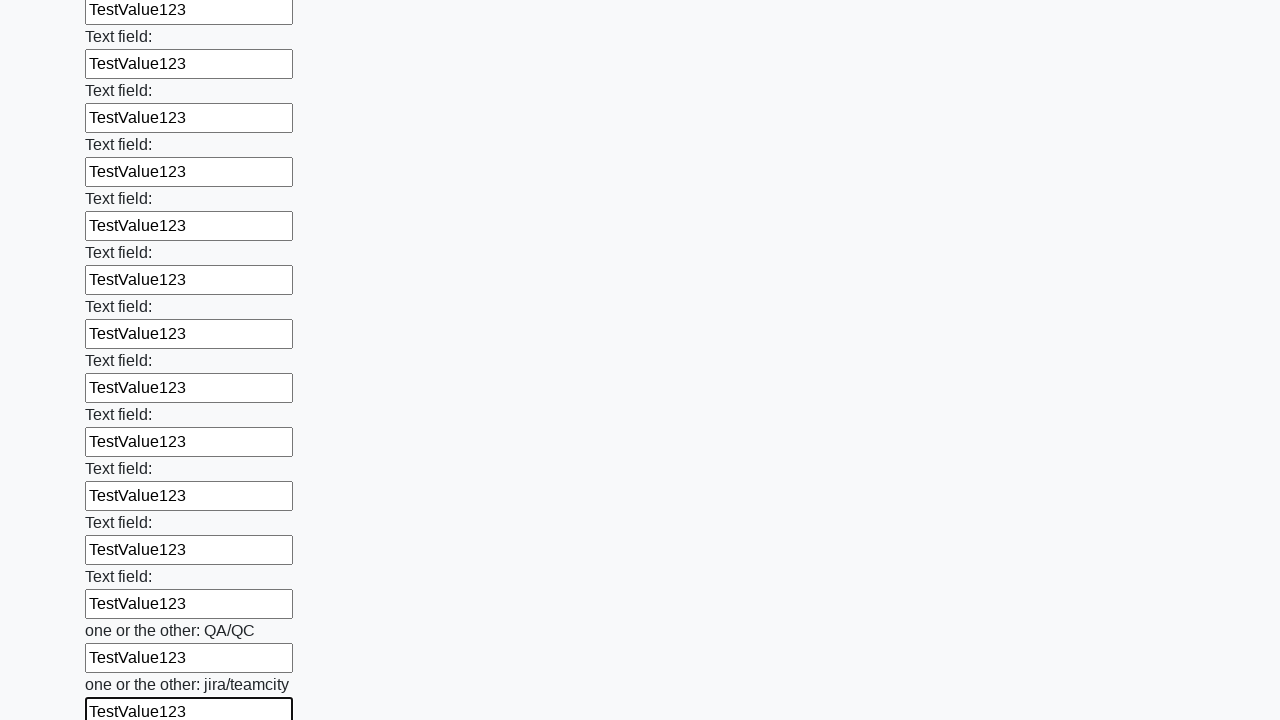

Filled an input field with 'TestValue123' on input >> nth=89
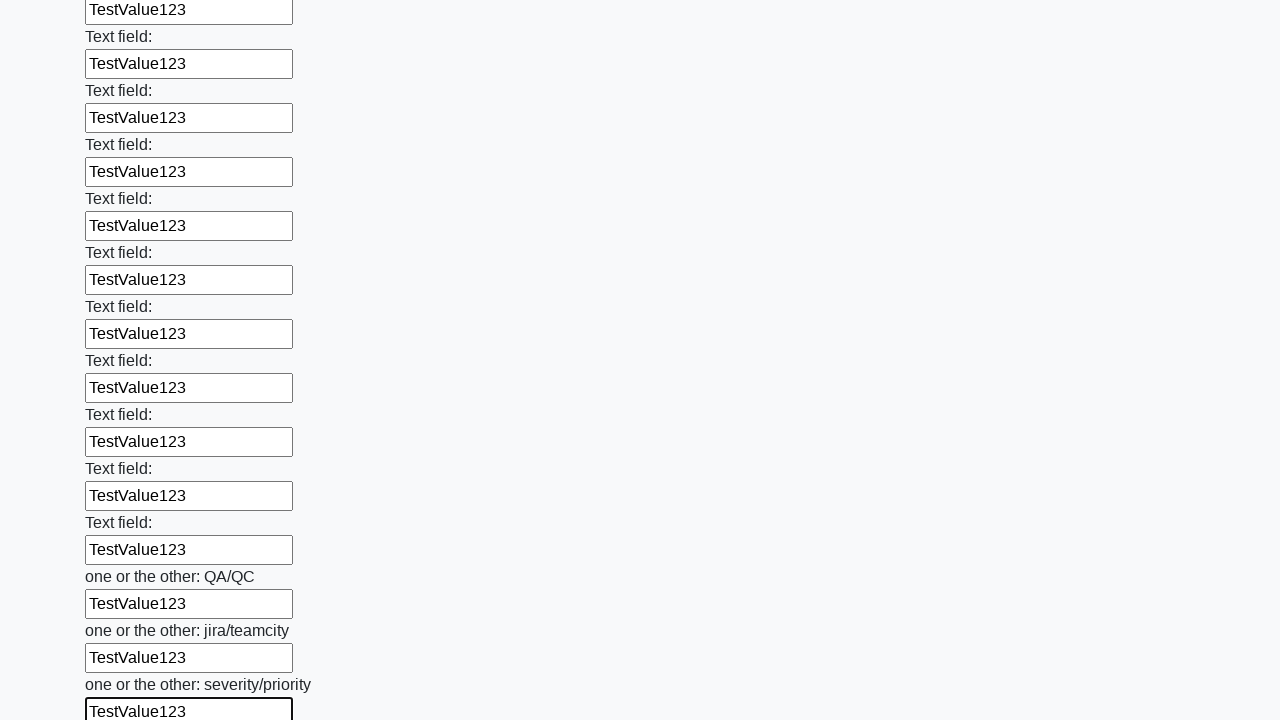

Filled an input field with 'TestValue123' on input >> nth=90
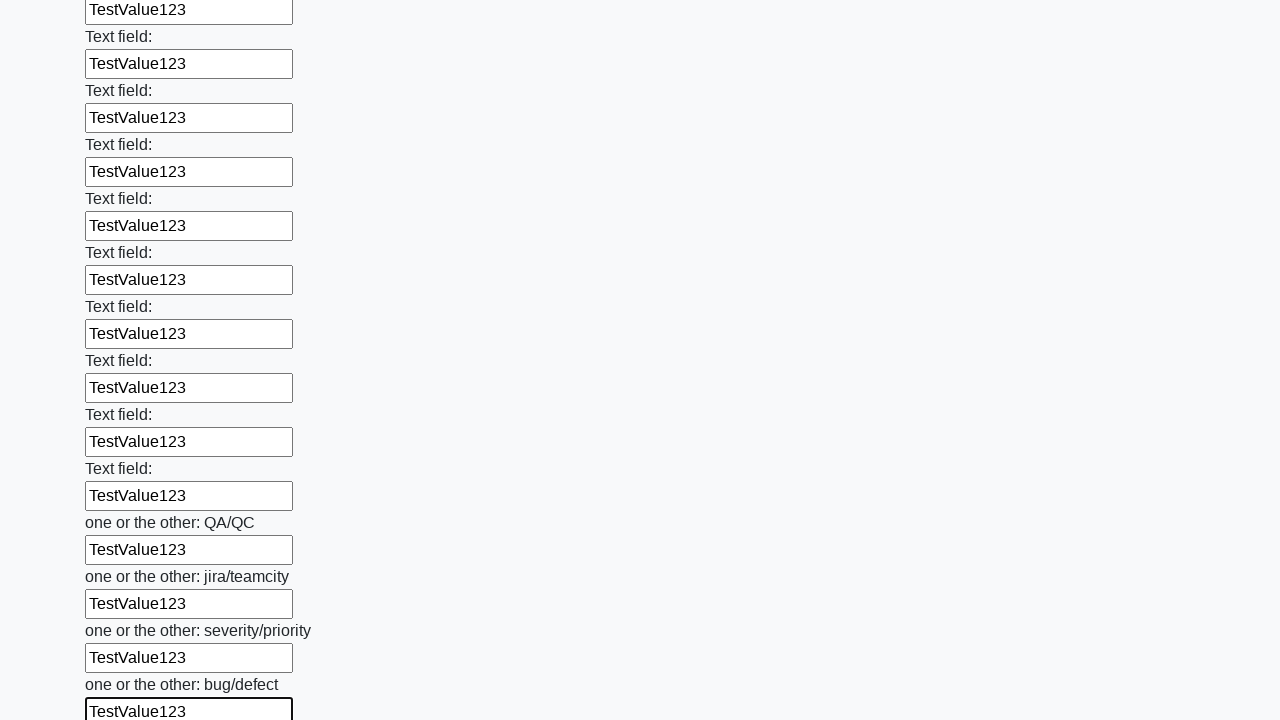

Filled an input field with 'TestValue123' on input >> nth=91
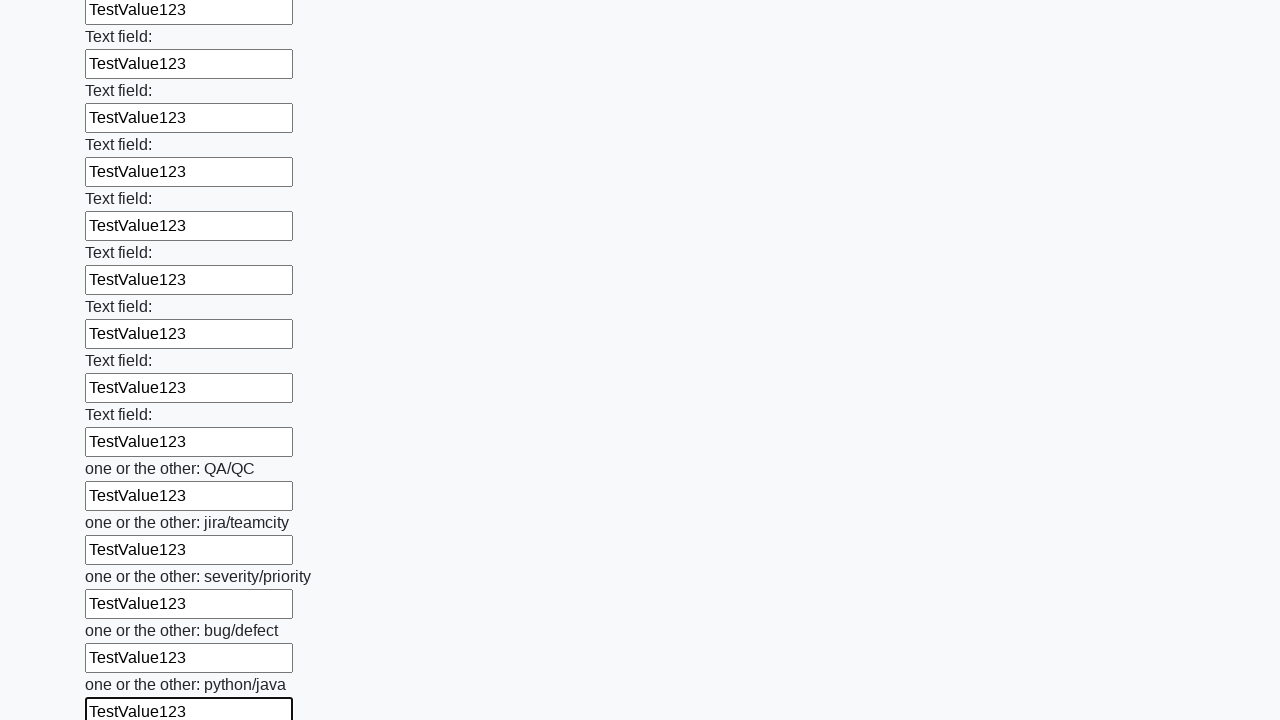

Filled an input field with 'TestValue123' on input >> nth=92
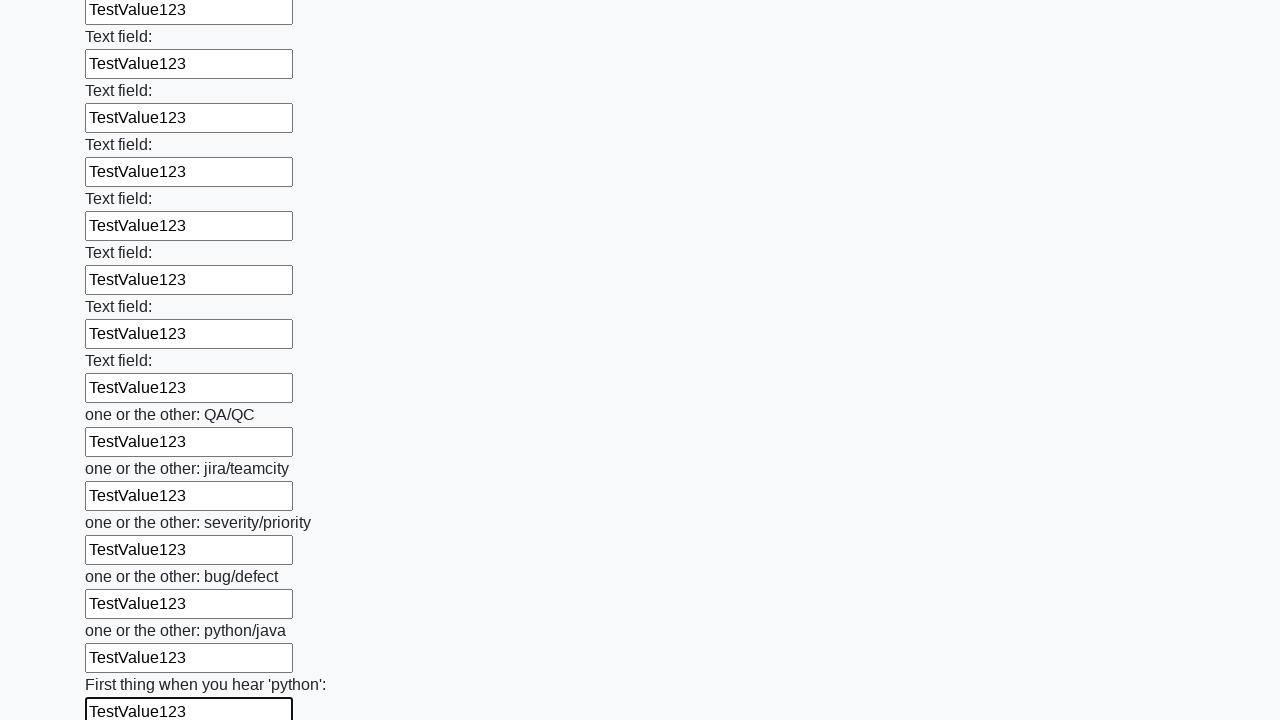

Filled an input field with 'TestValue123' on input >> nth=93
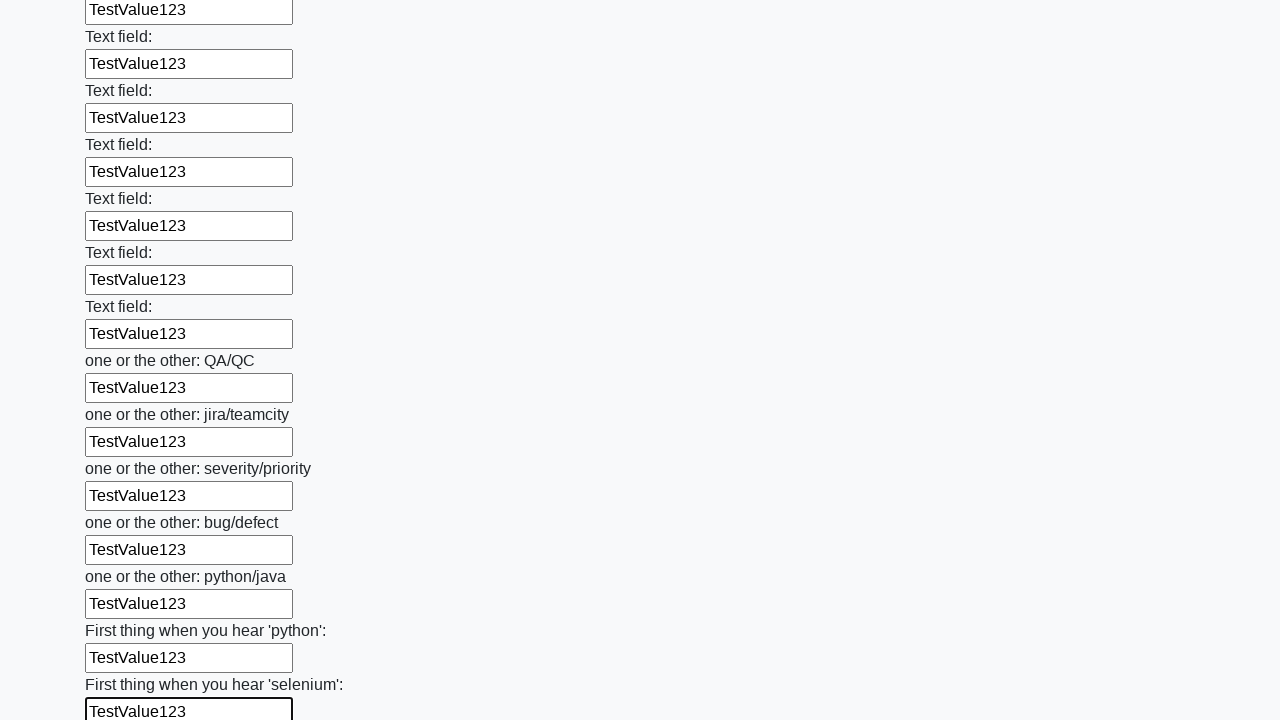

Filled an input field with 'TestValue123' on input >> nth=94
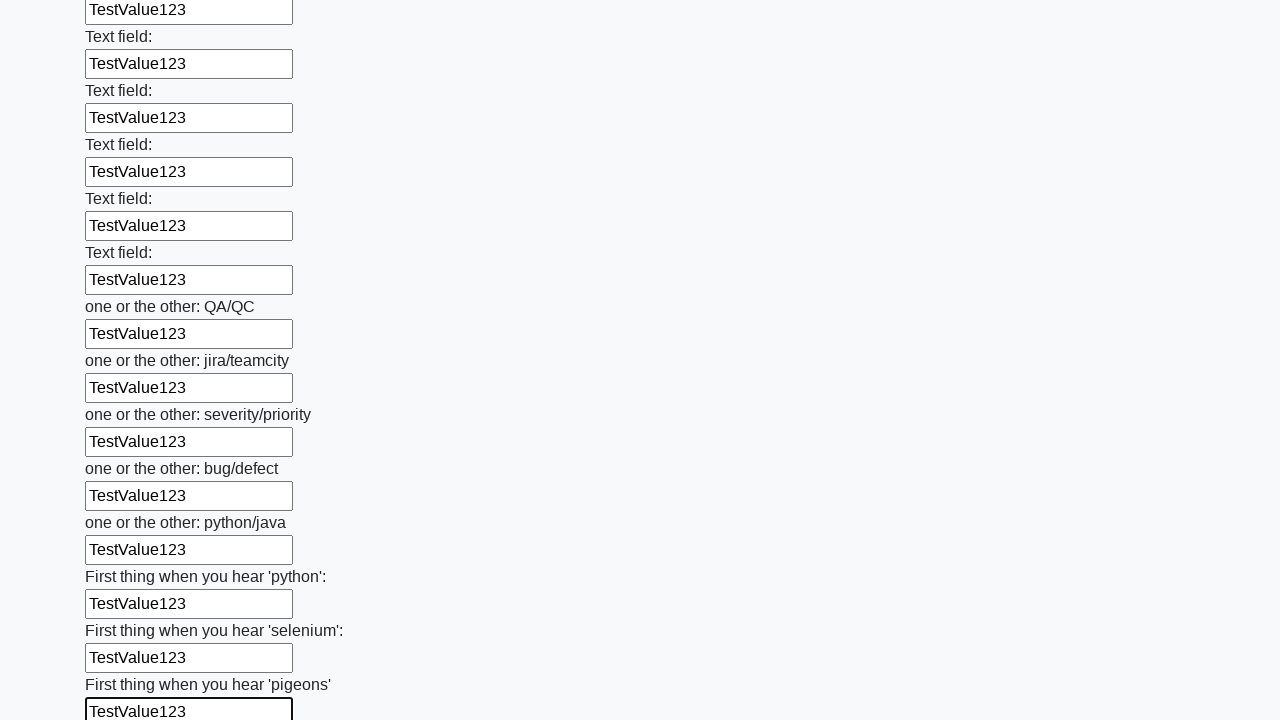

Filled an input field with 'TestValue123' on input >> nth=95
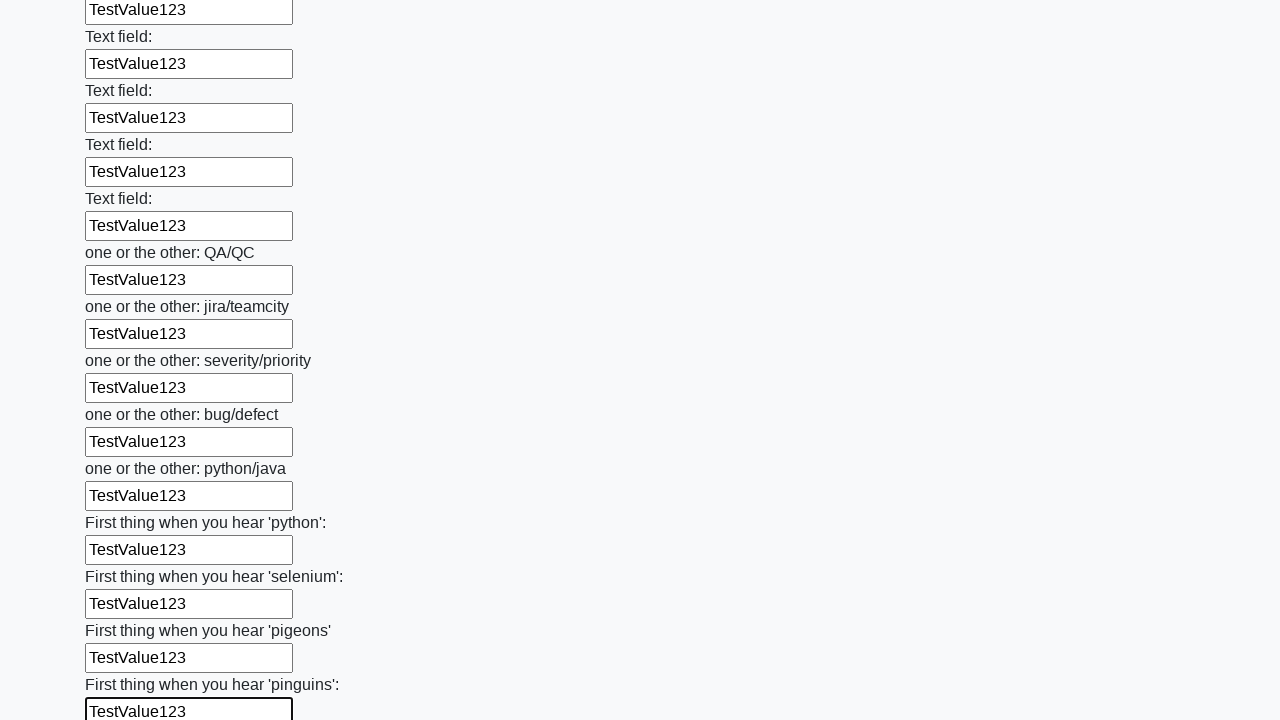

Filled an input field with 'TestValue123' on input >> nth=96
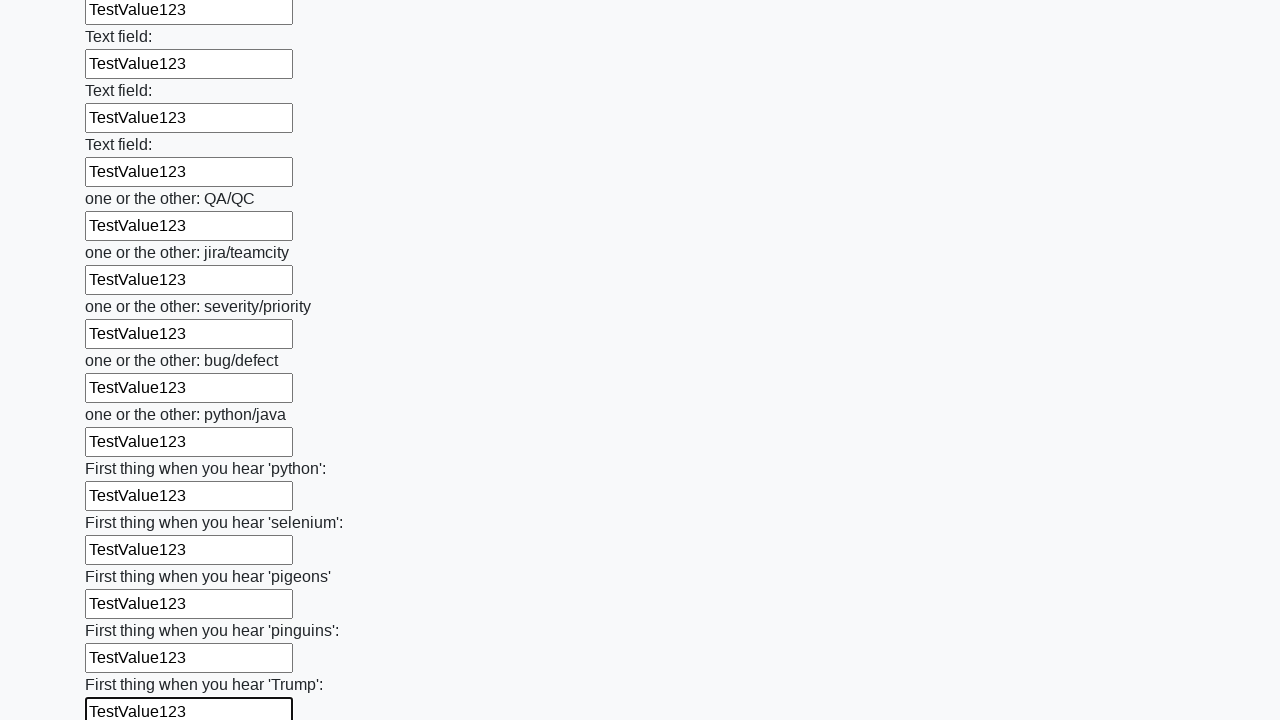

Filled an input field with 'TestValue123' on input >> nth=97
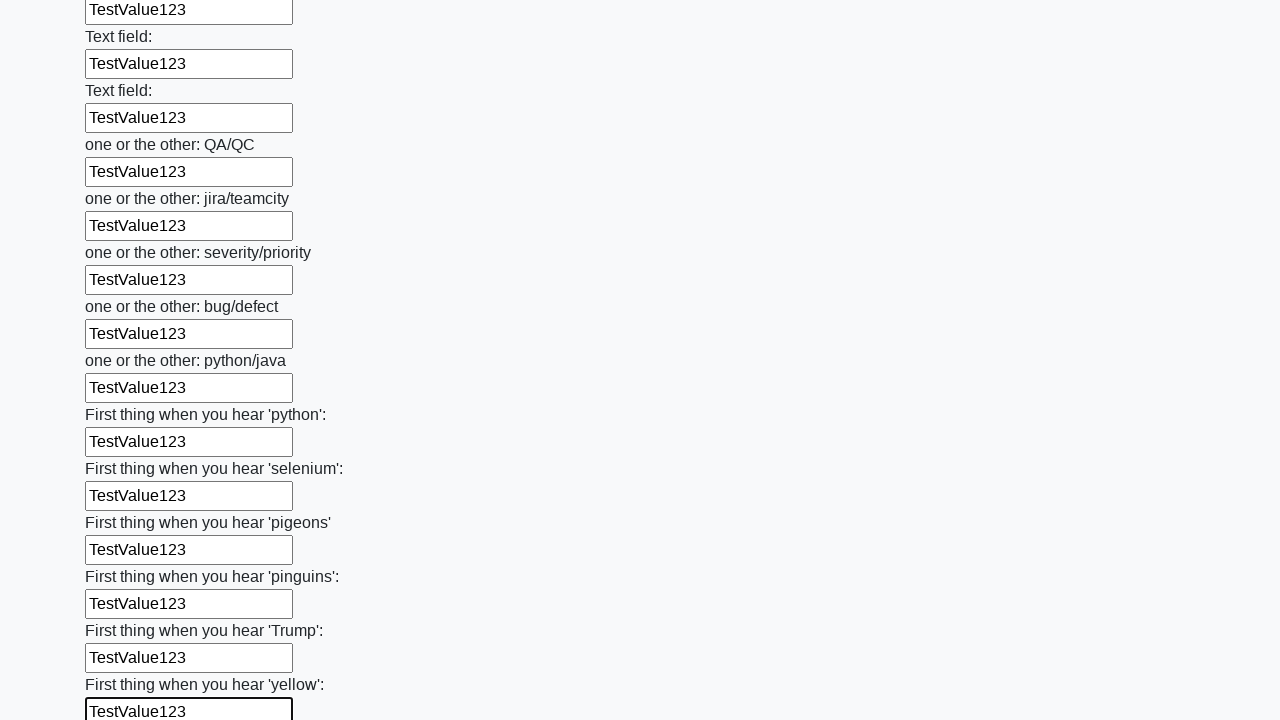

Filled an input field with 'TestValue123' on input >> nth=98
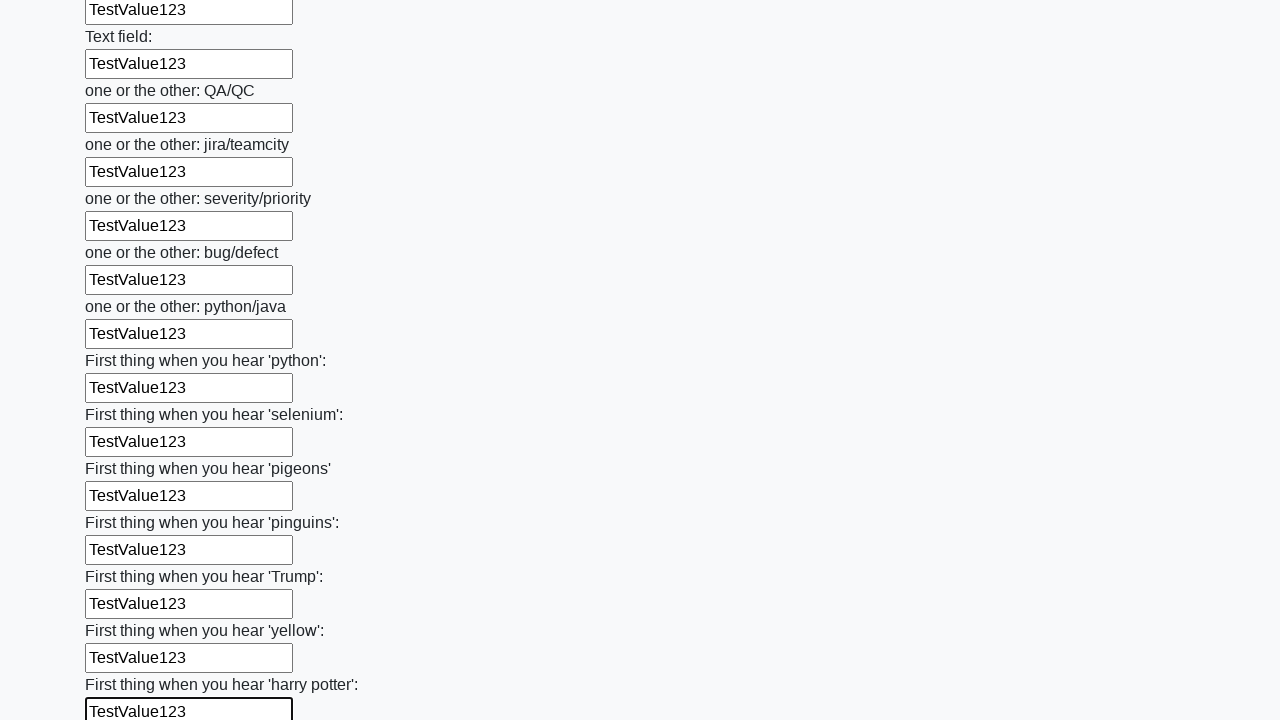

Filled an input field with 'TestValue123' on input >> nth=99
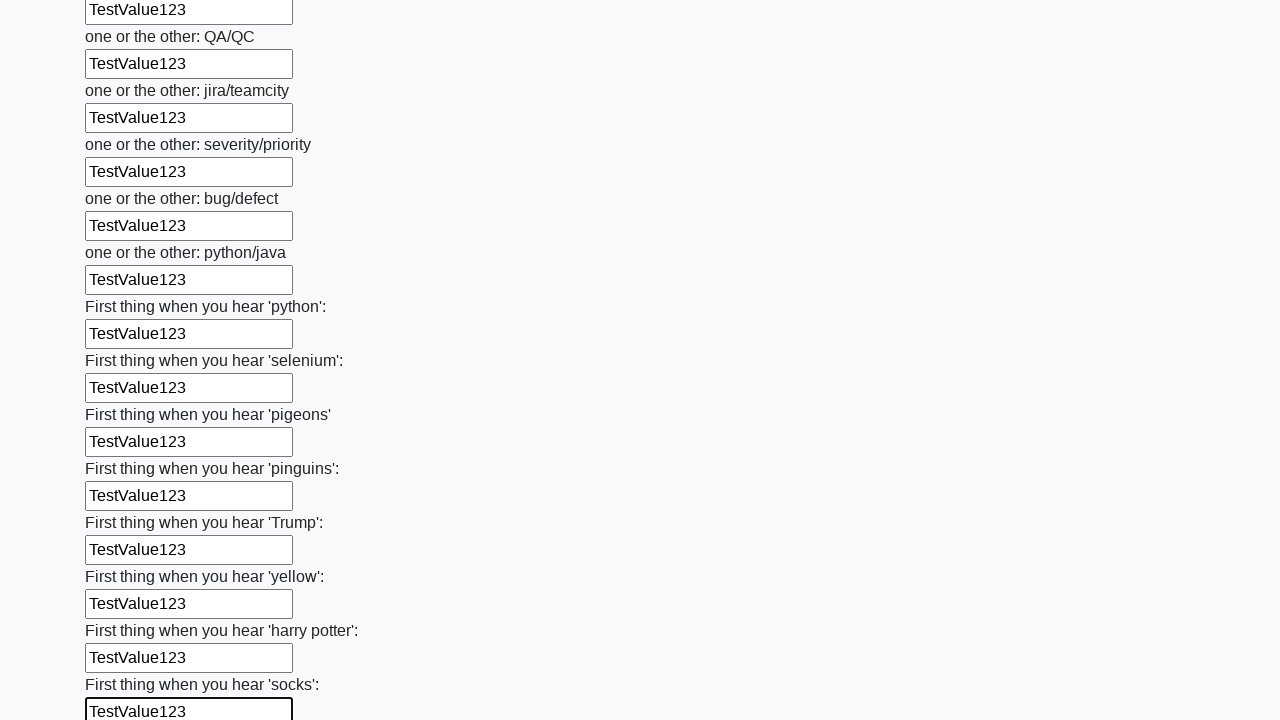

Clicked the submit button to submit the form at (123, 611) on button.btn
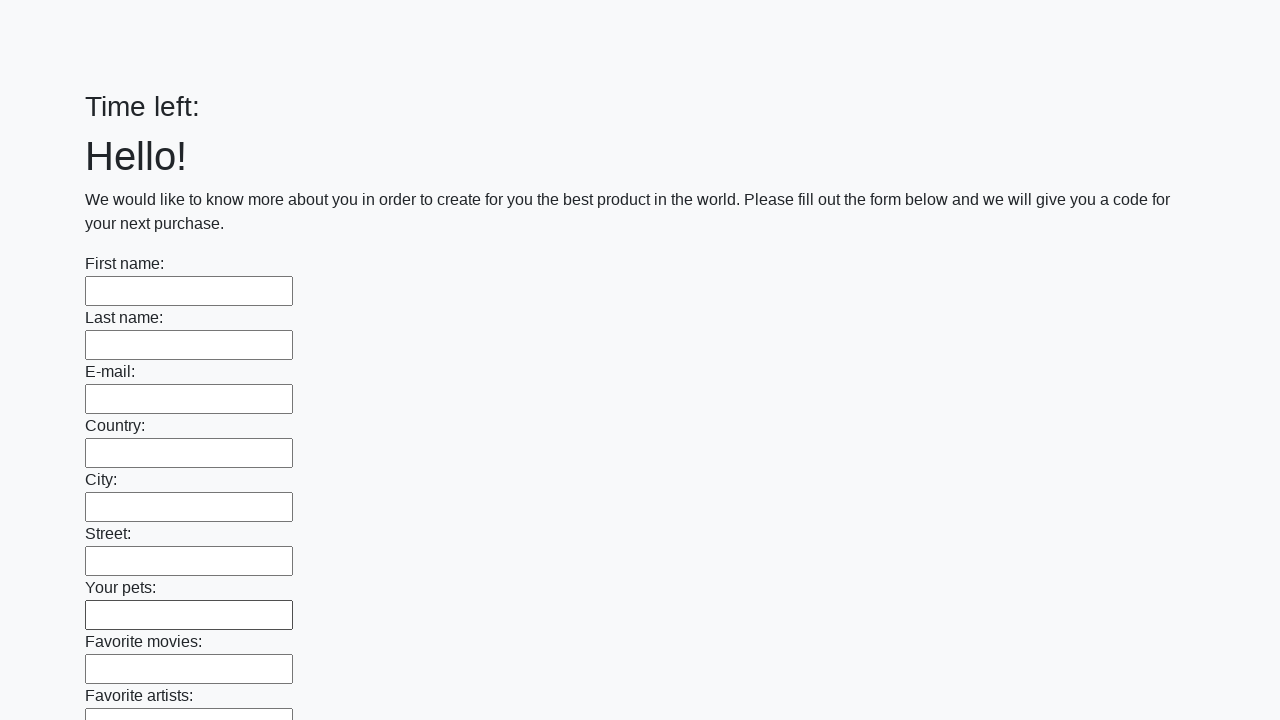

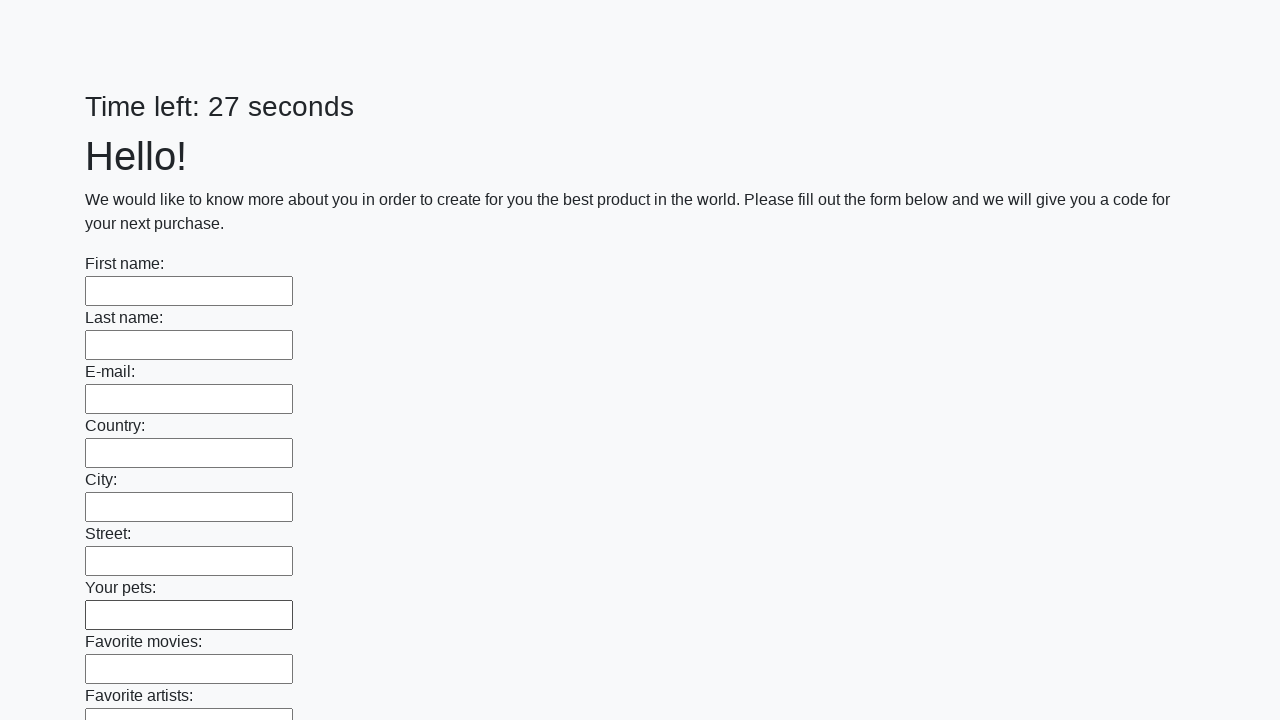